Tests filling a large form by entering the same text into all input fields and submitting the form via button click.

Starting URL: http://suninjuly.github.io/huge_form.html

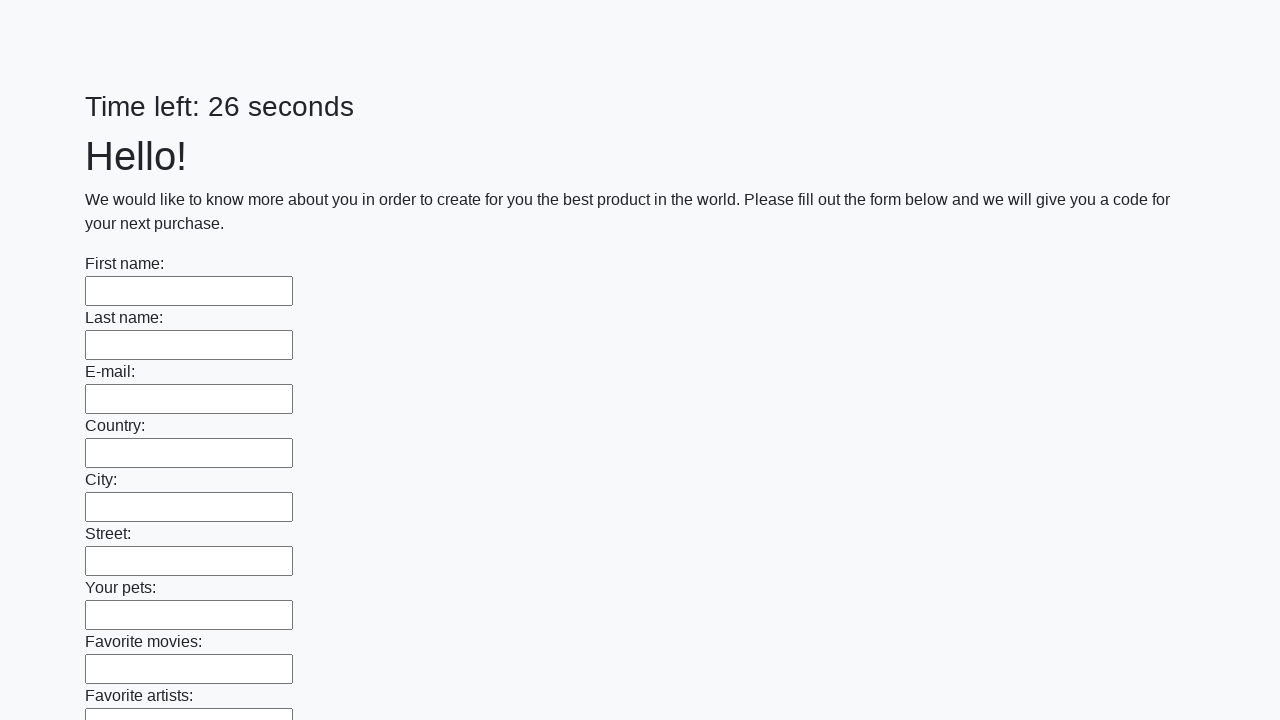

Located all input fields on the huge form
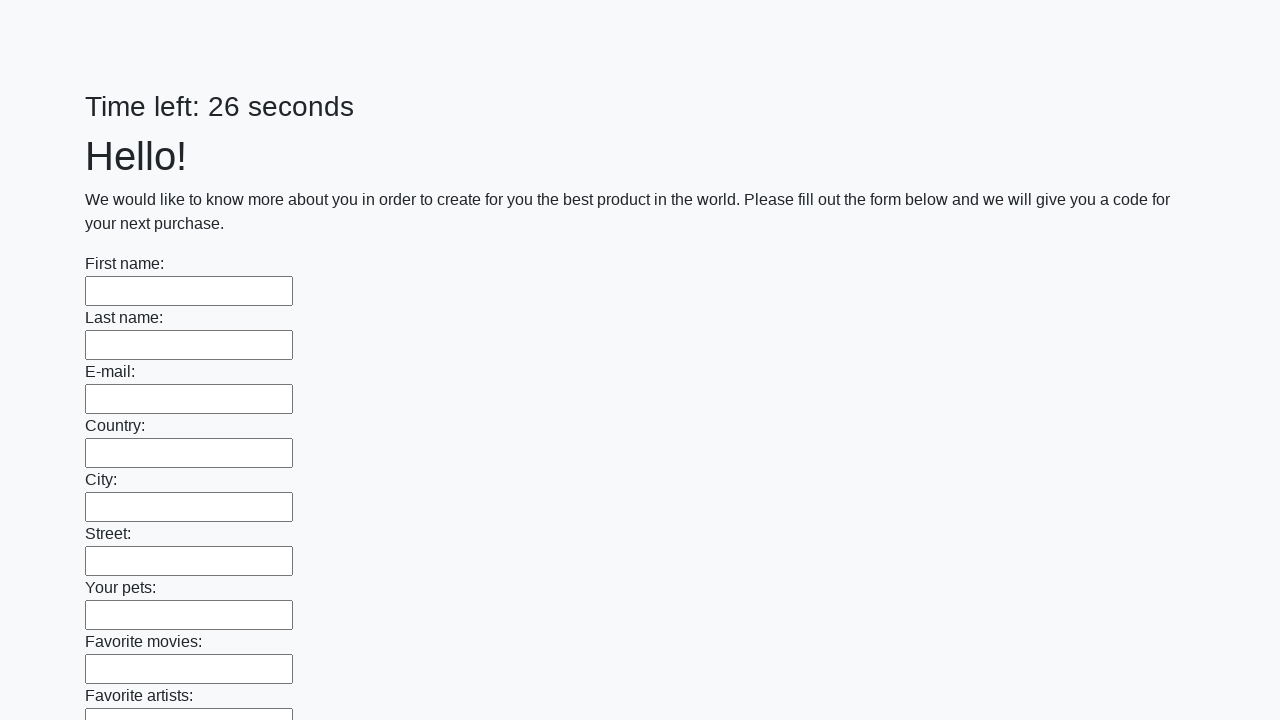

Filled input field with 'Test Answer' on input >> nth=0
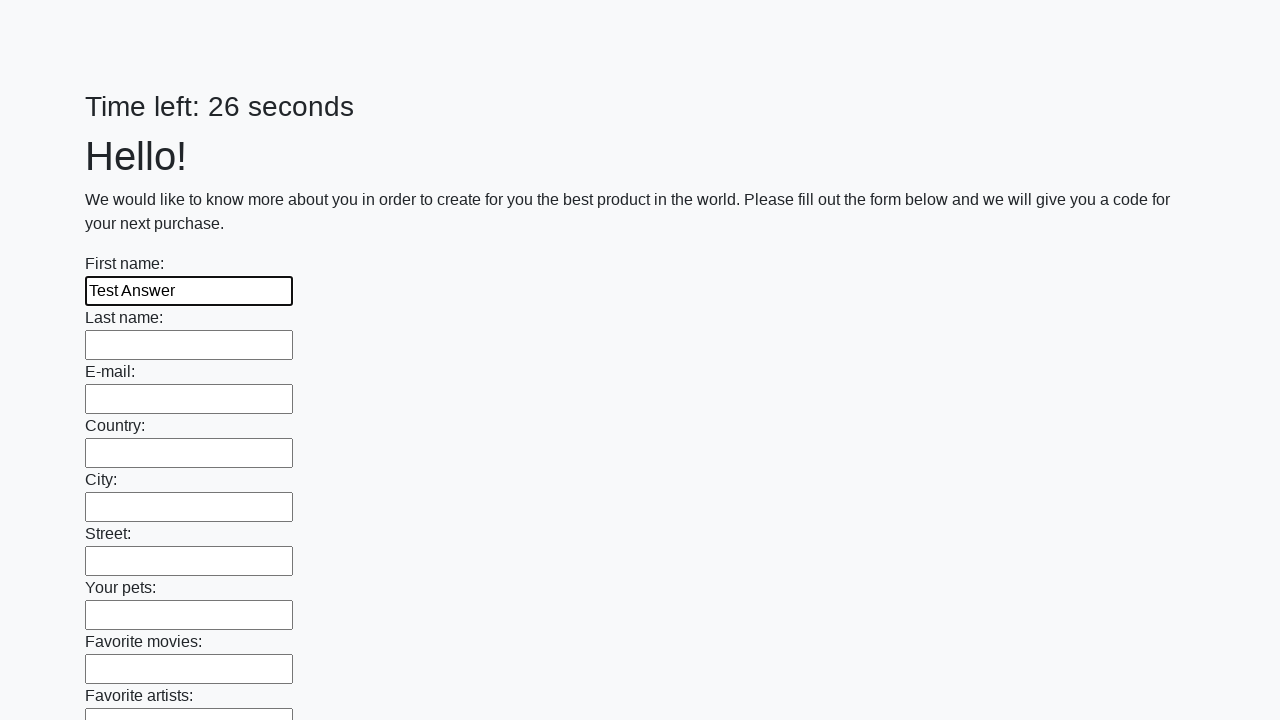

Filled input field with 'Test Answer' on input >> nth=1
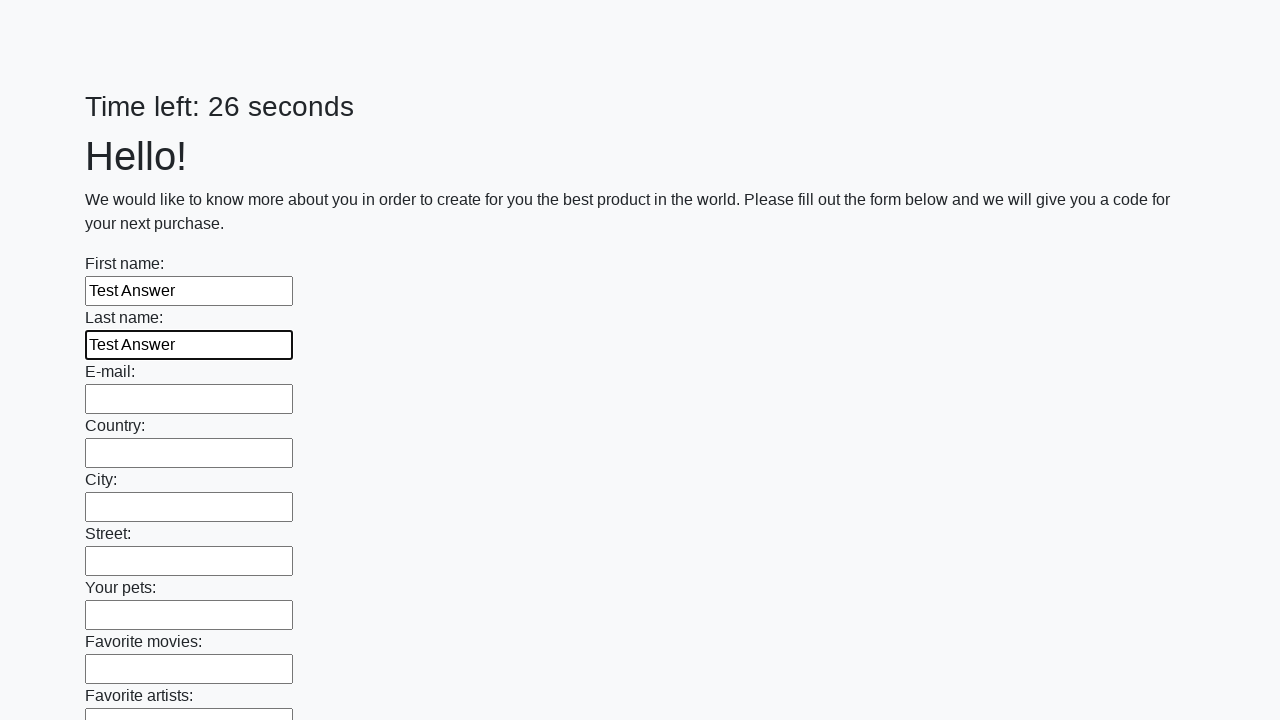

Filled input field with 'Test Answer' on input >> nth=2
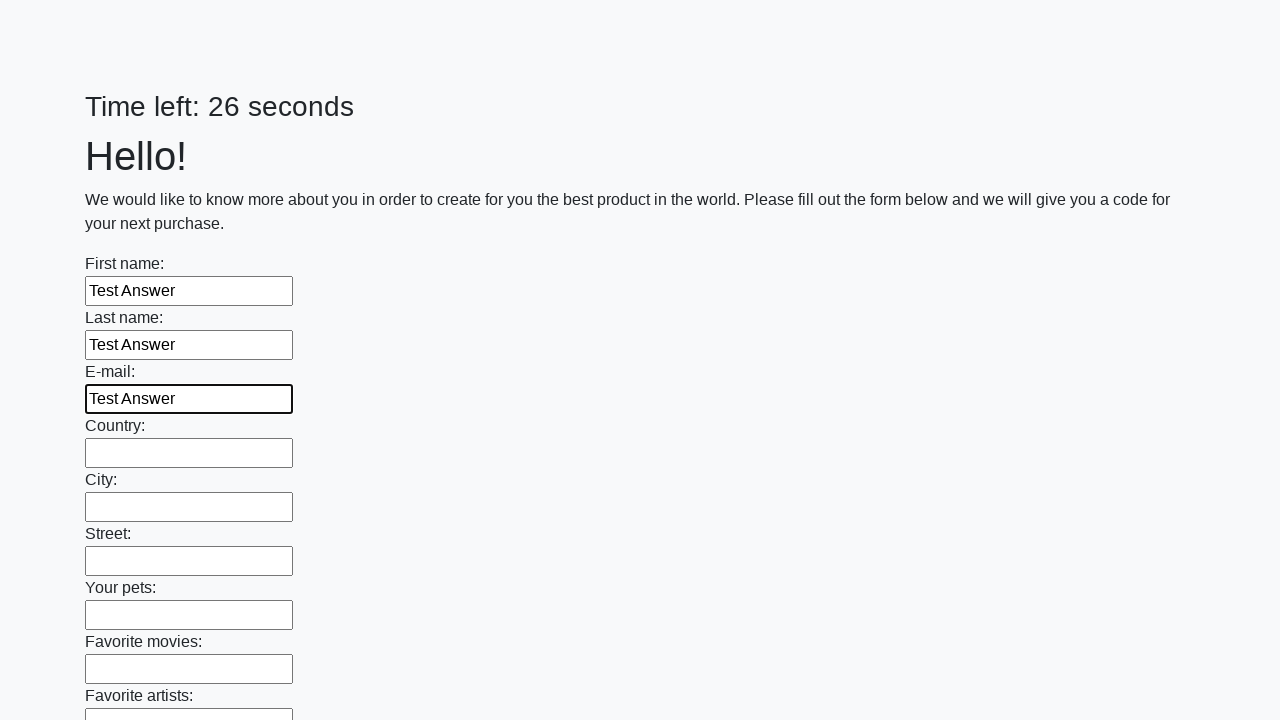

Filled input field with 'Test Answer' on input >> nth=3
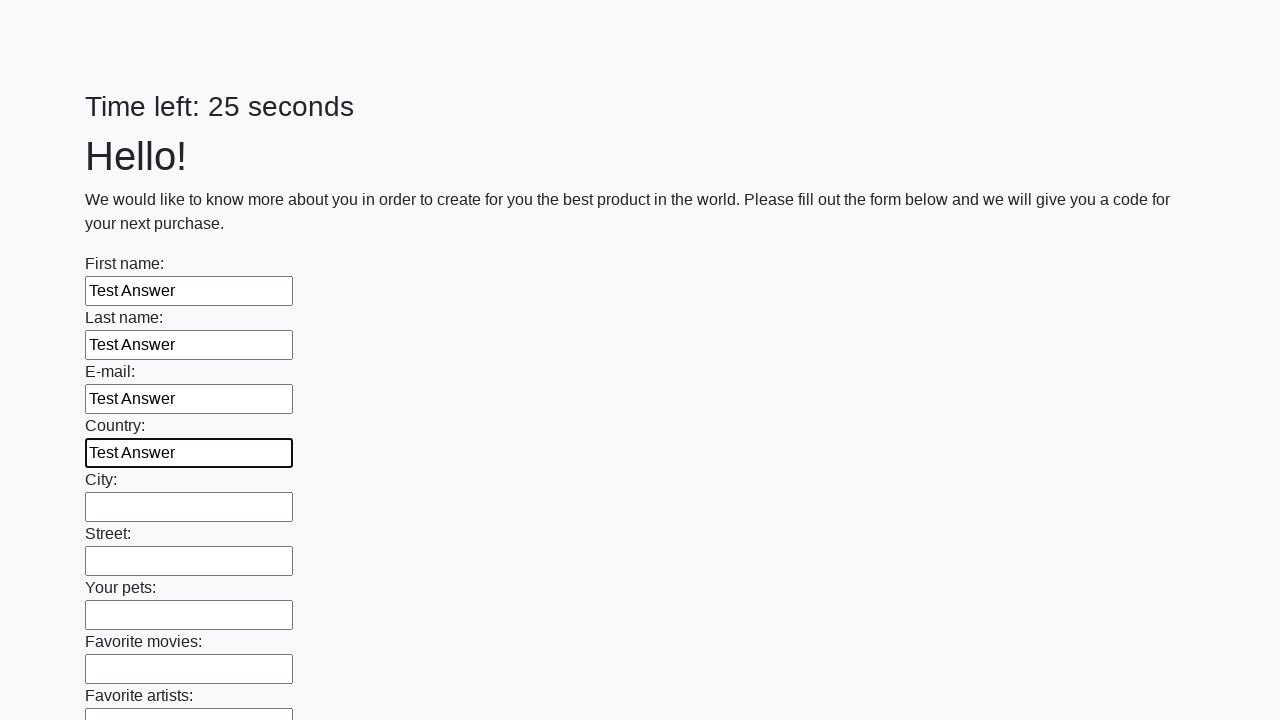

Filled input field with 'Test Answer' on input >> nth=4
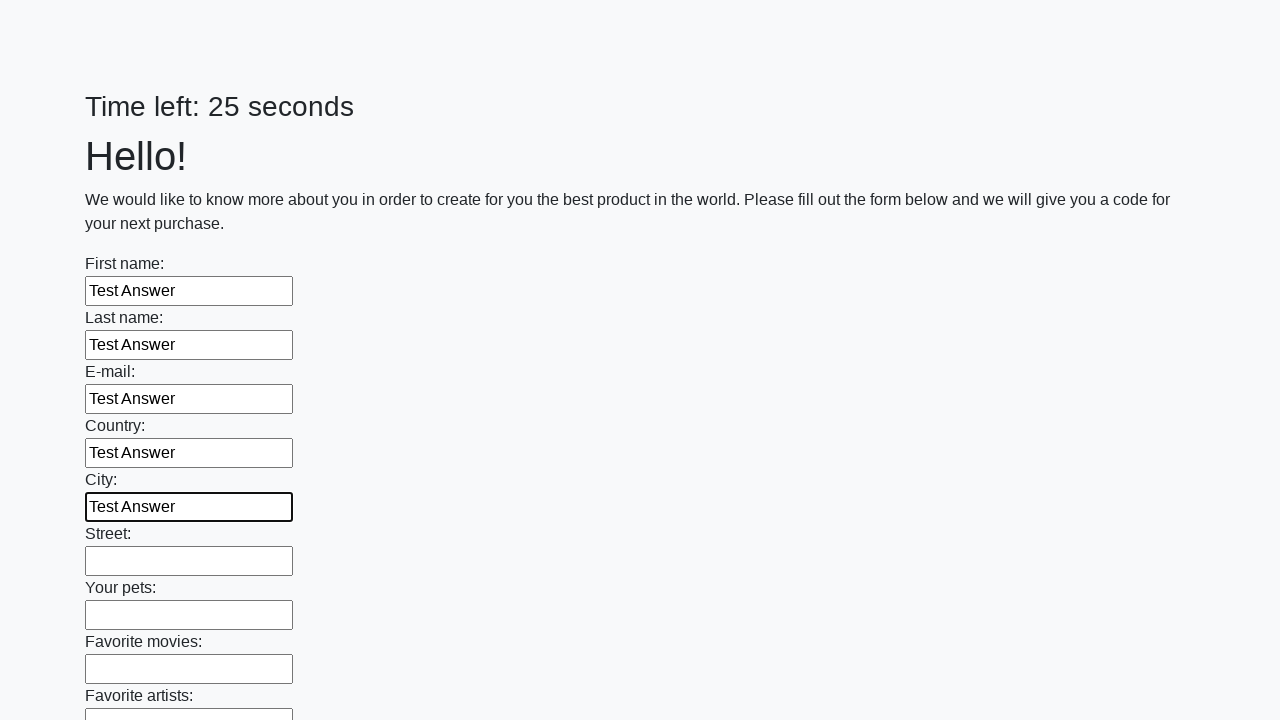

Filled input field with 'Test Answer' on input >> nth=5
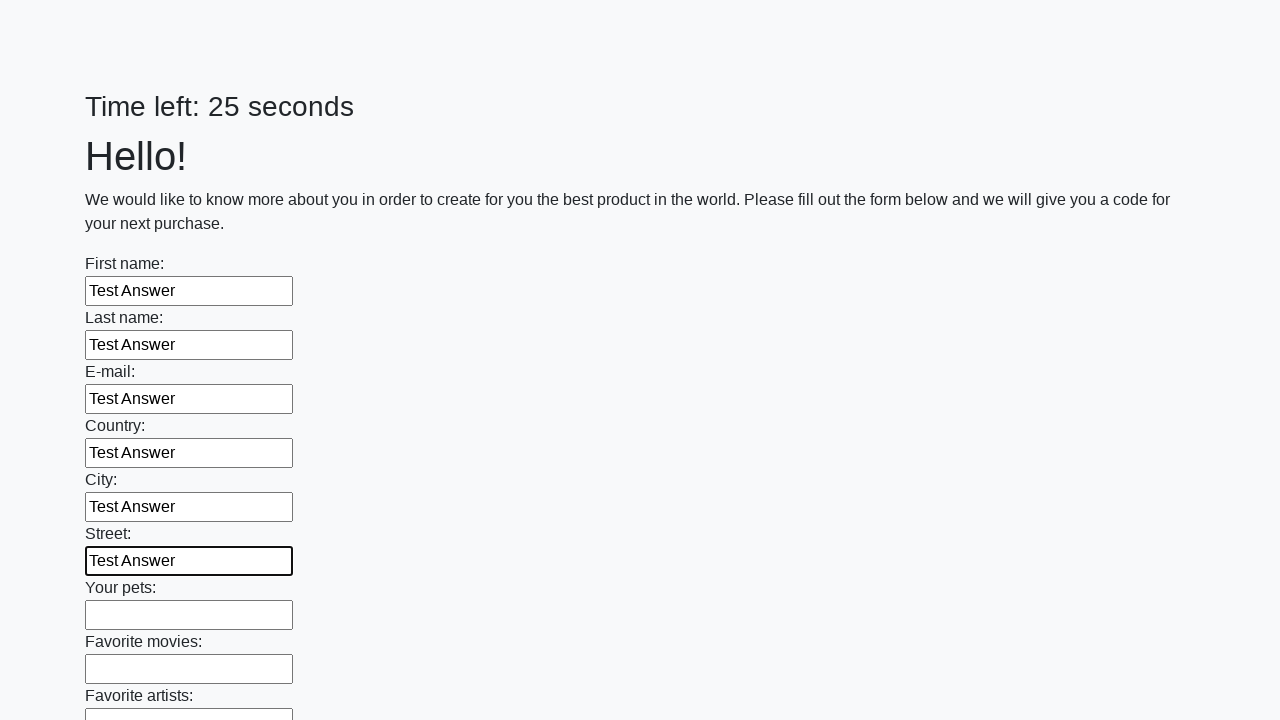

Filled input field with 'Test Answer' on input >> nth=6
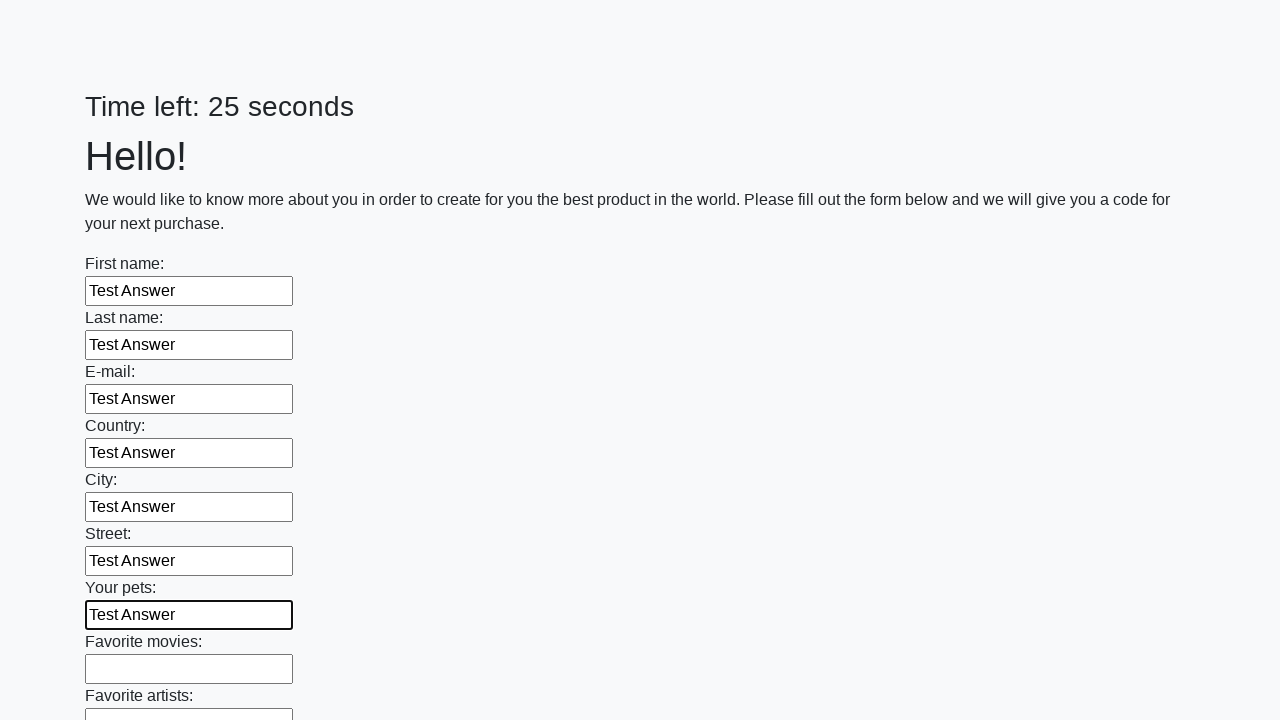

Filled input field with 'Test Answer' on input >> nth=7
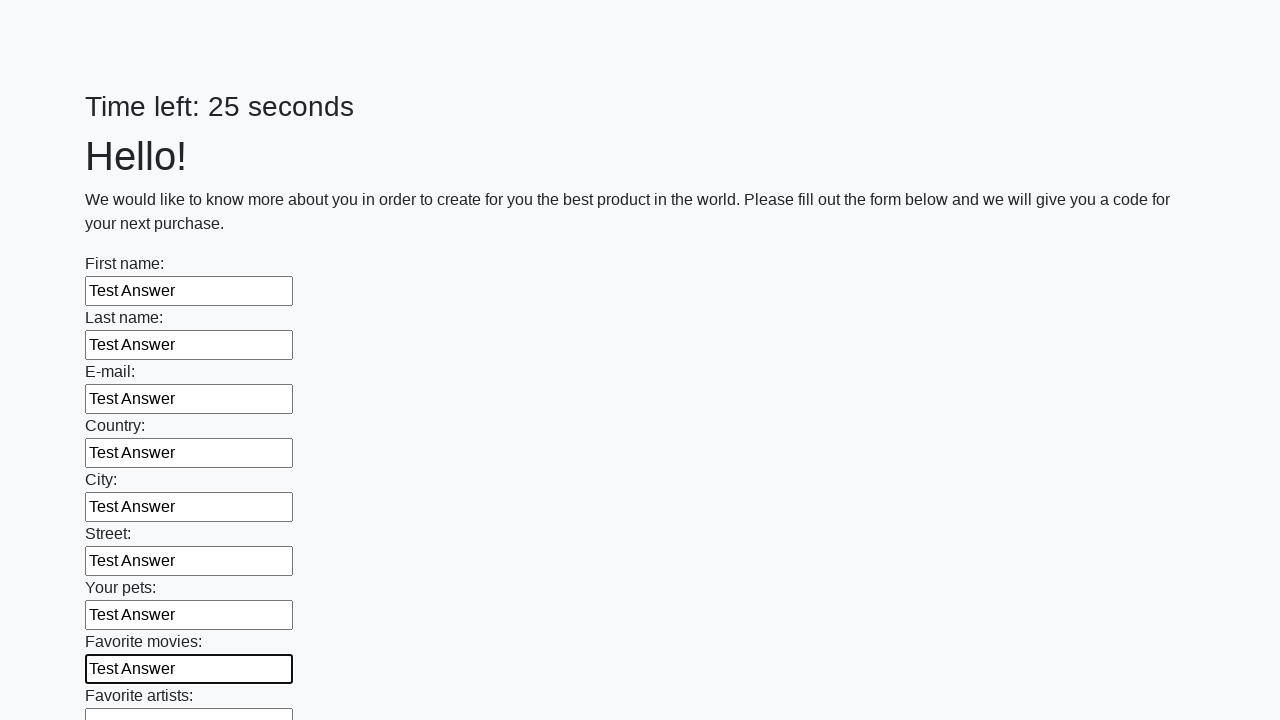

Filled input field with 'Test Answer' on input >> nth=8
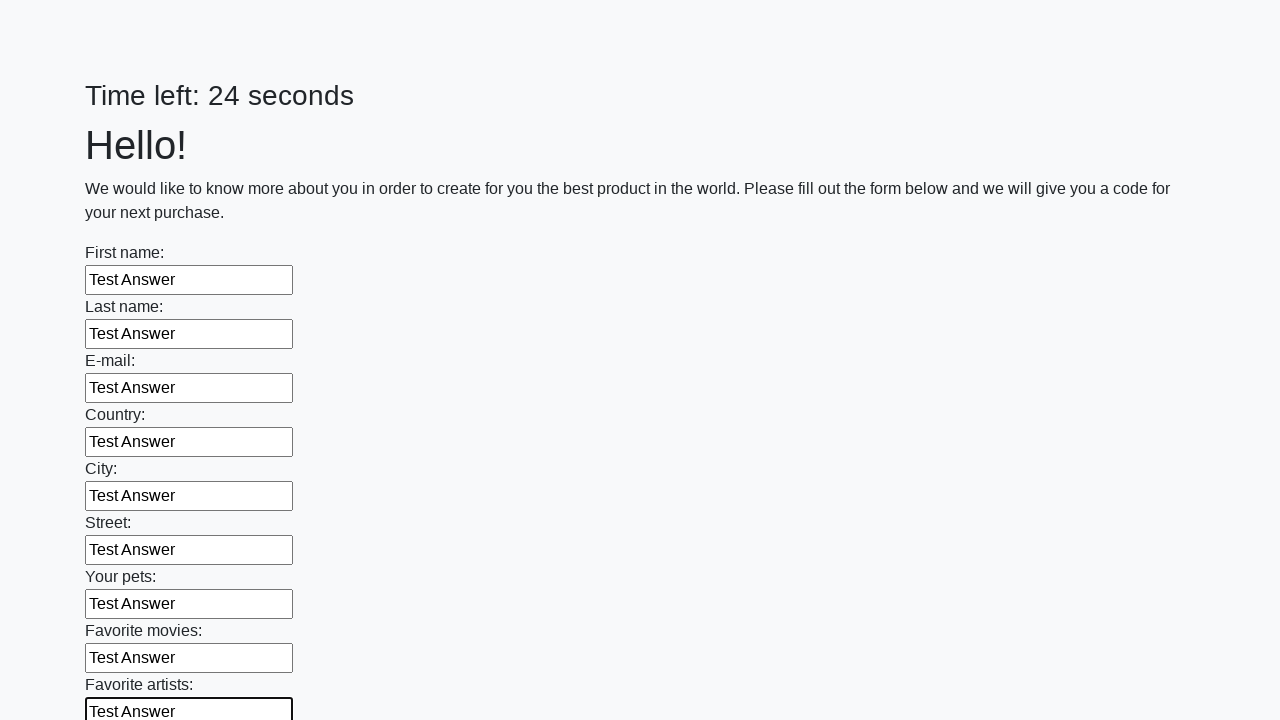

Filled input field with 'Test Answer' on input >> nth=9
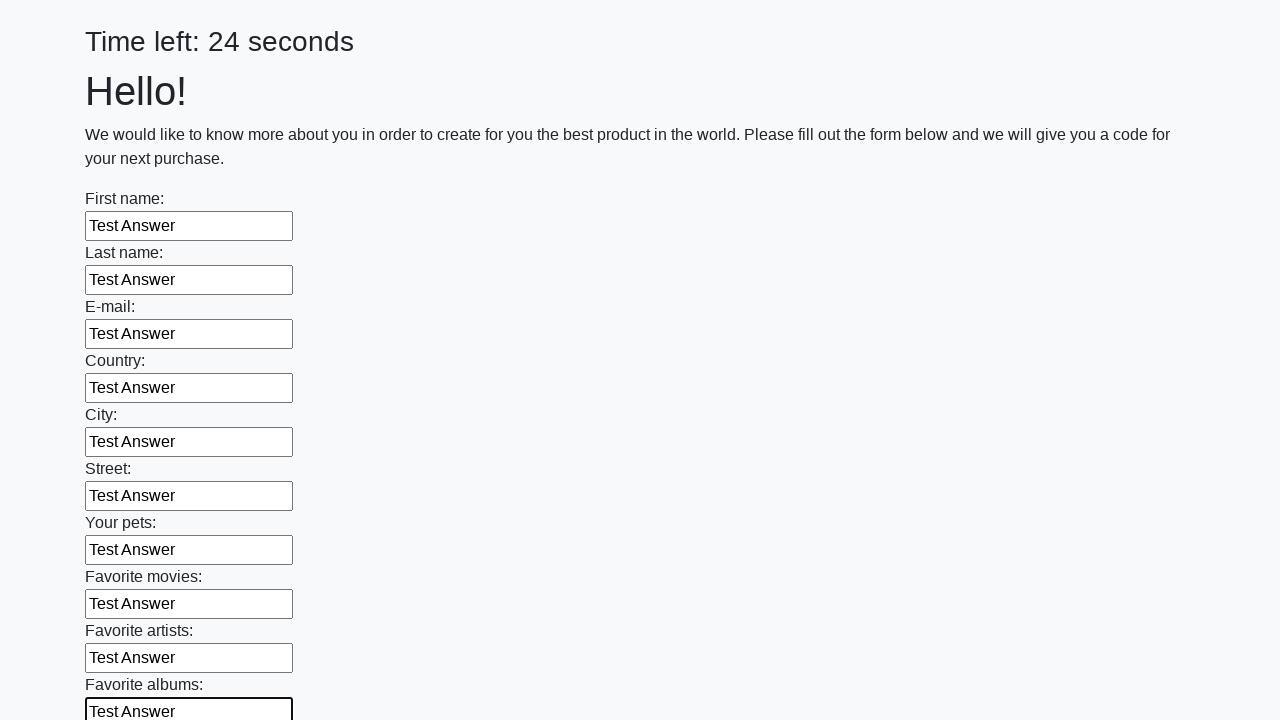

Filled input field with 'Test Answer' on input >> nth=10
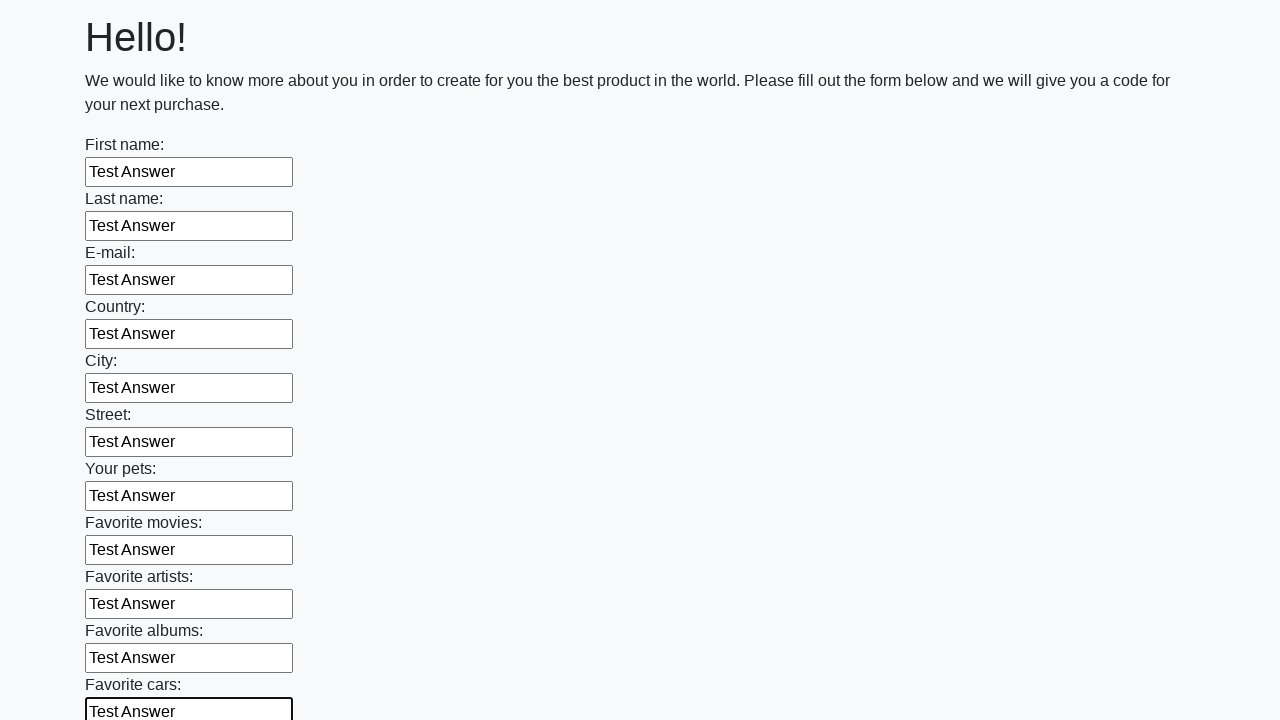

Filled input field with 'Test Answer' on input >> nth=11
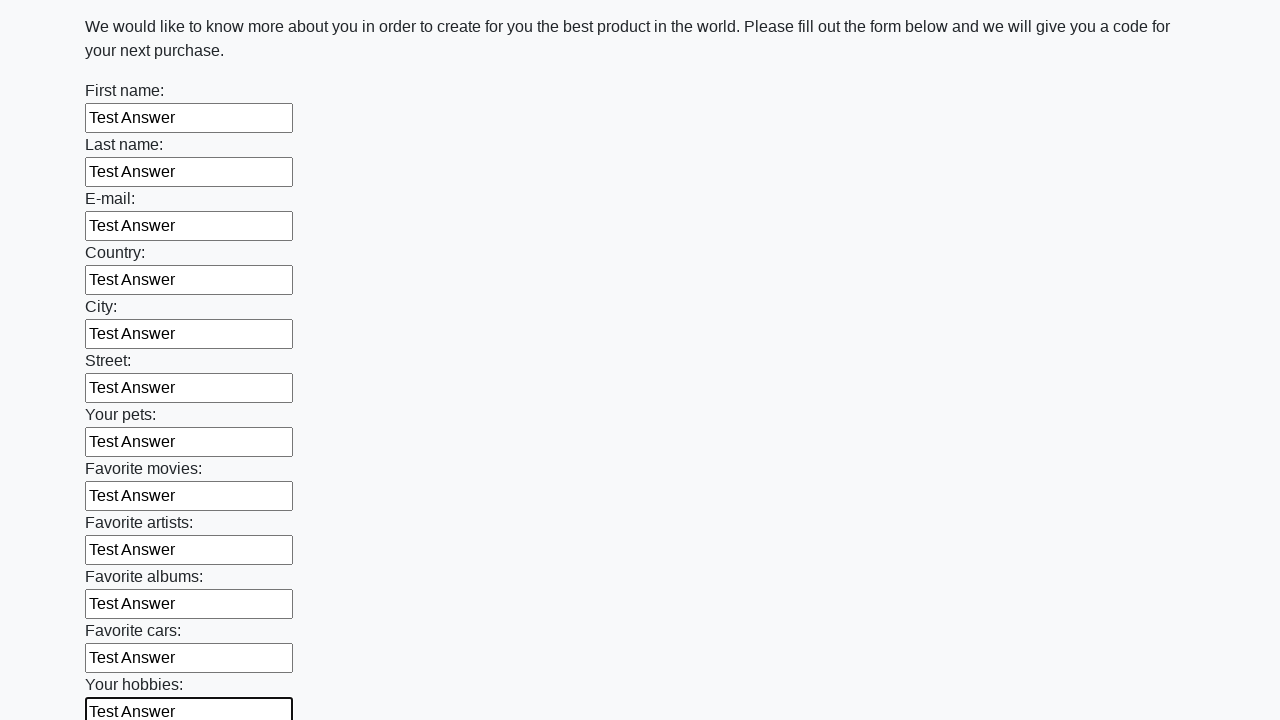

Filled input field with 'Test Answer' on input >> nth=12
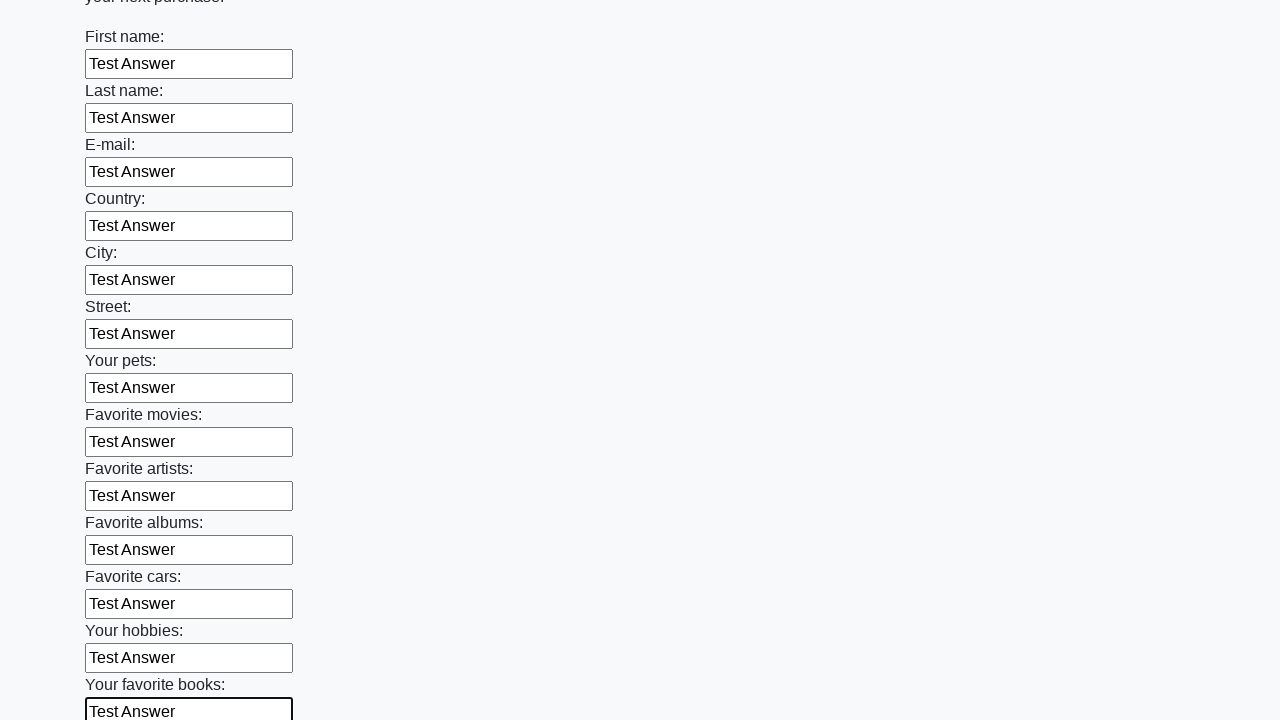

Filled input field with 'Test Answer' on input >> nth=13
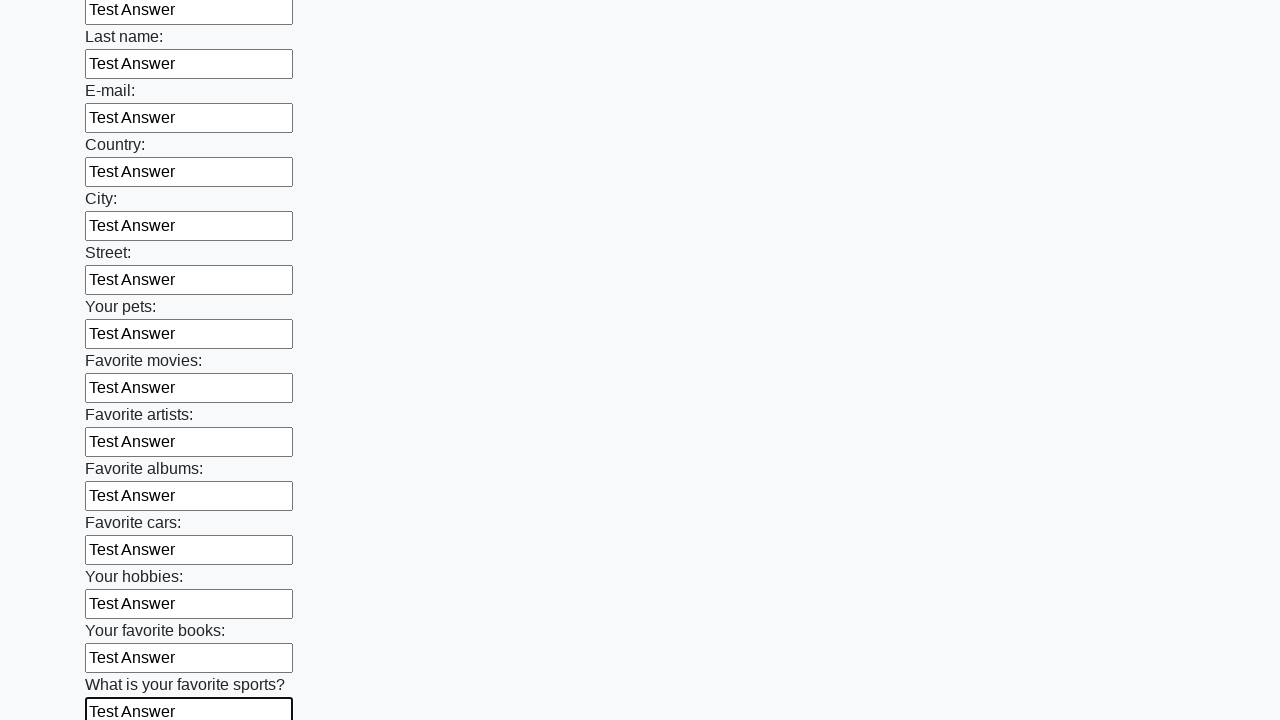

Filled input field with 'Test Answer' on input >> nth=14
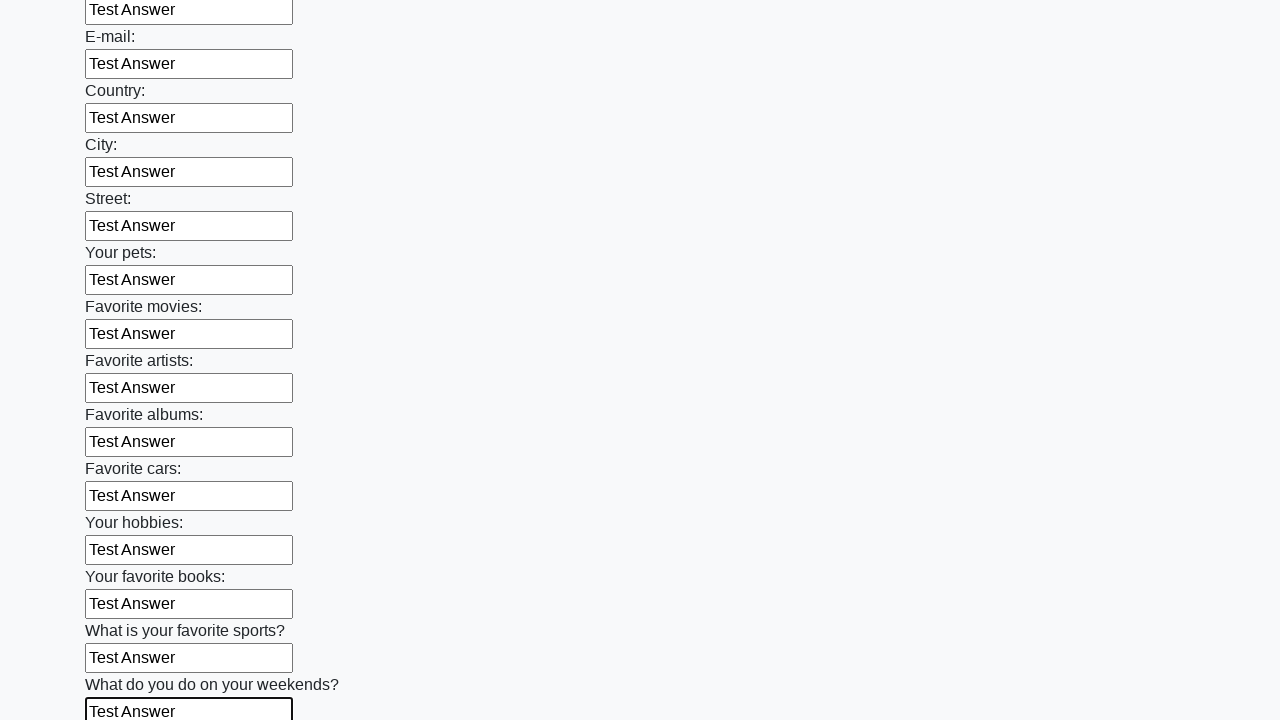

Filled input field with 'Test Answer' on input >> nth=15
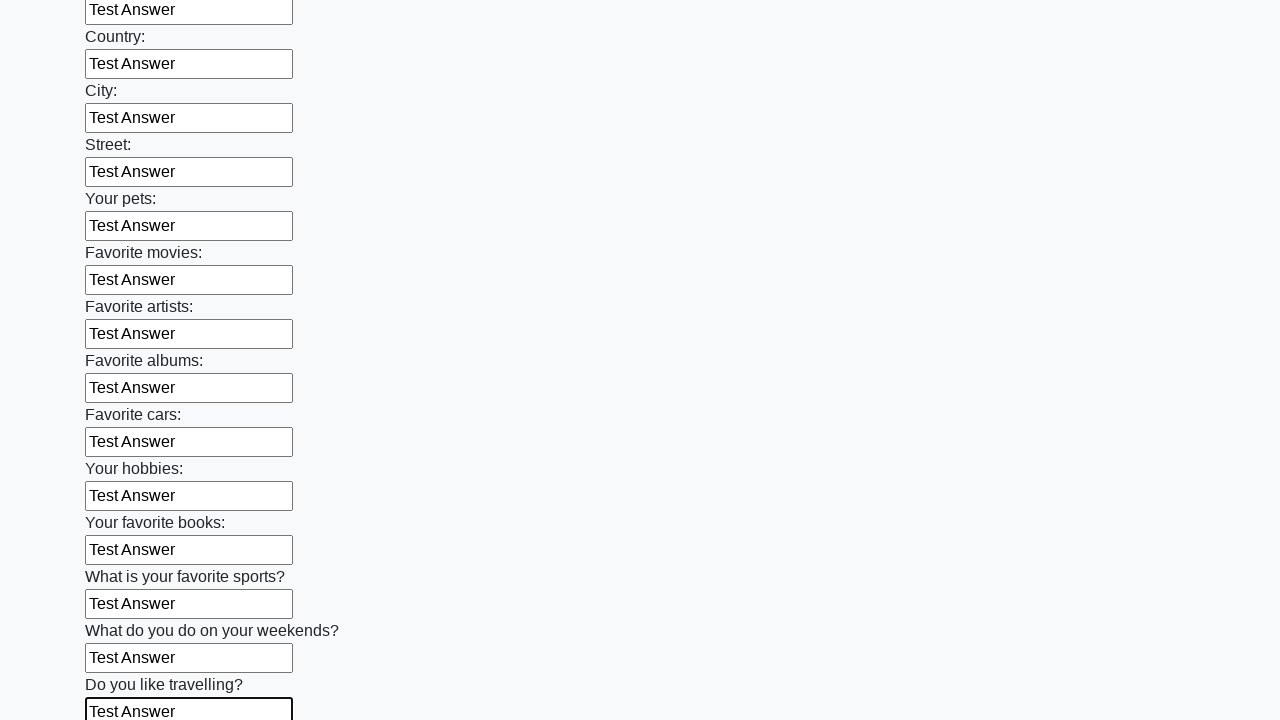

Filled input field with 'Test Answer' on input >> nth=16
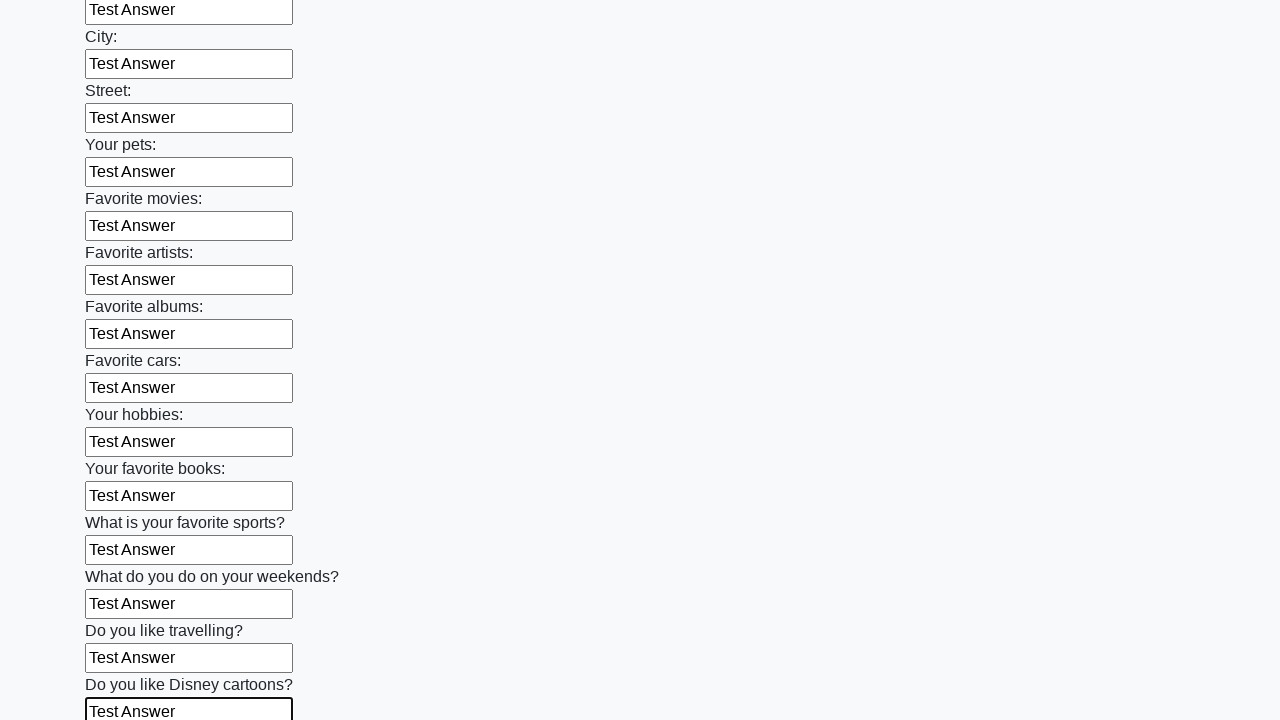

Filled input field with 'Test Answer' on input >> nth=17
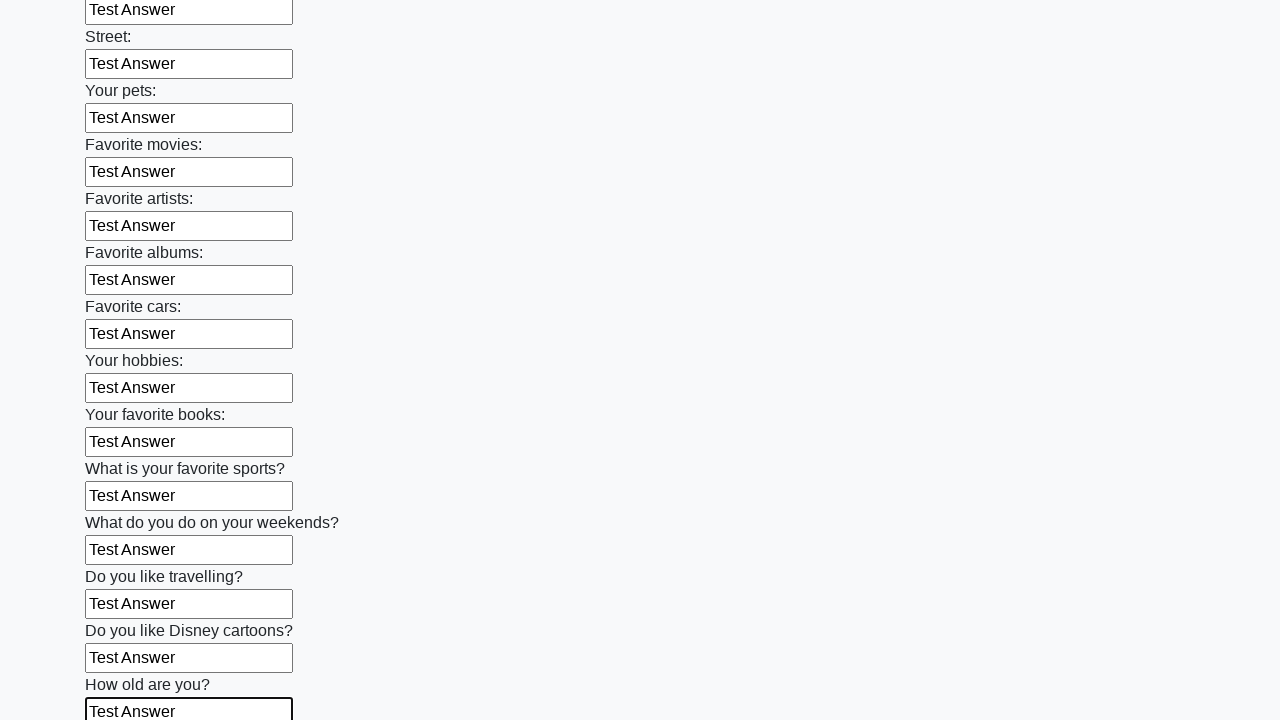

Filled input field with 'Test Answer' on input >> nth=18
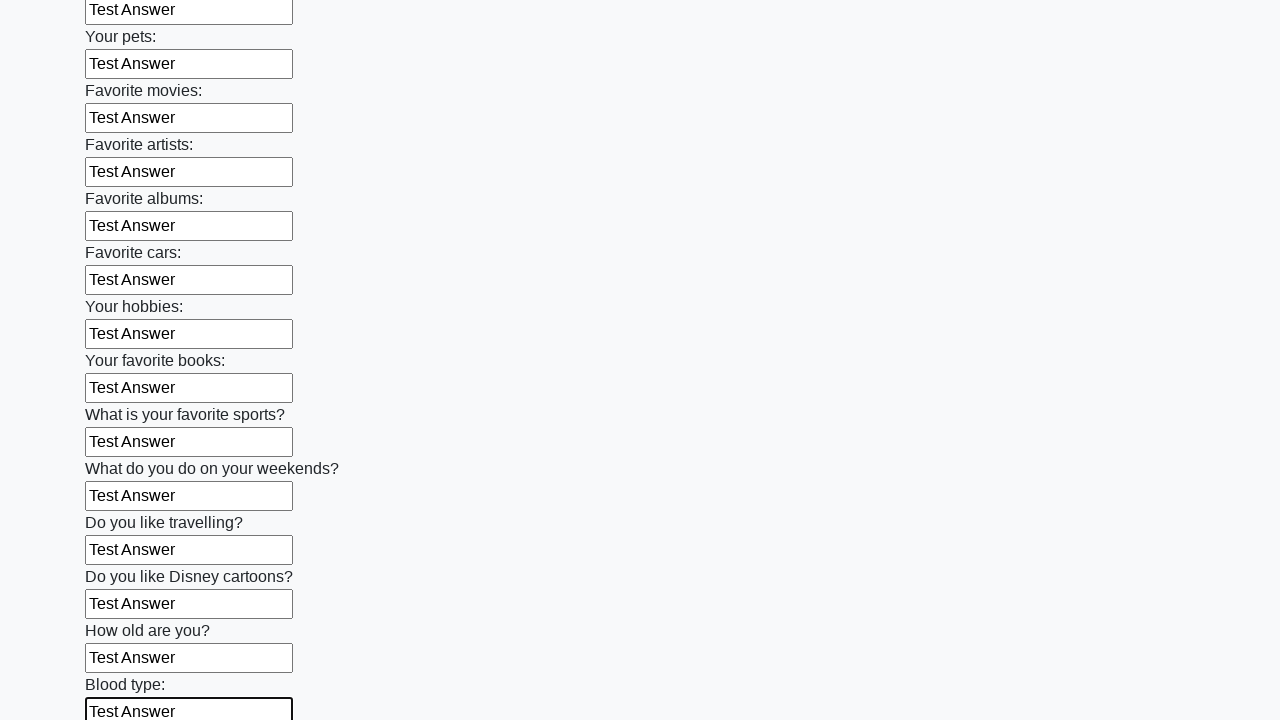

Filled input field with 'Test Answer' on input >> nth=19
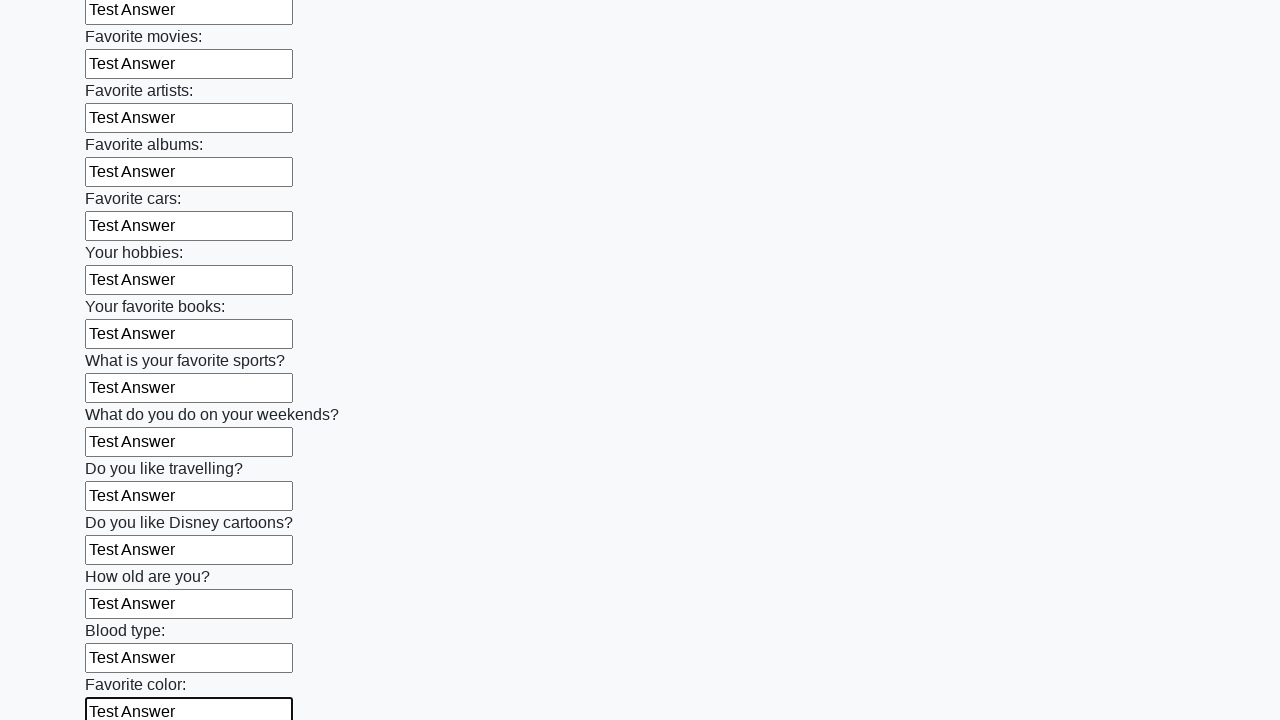

Filled input field with 'Test Answer' on input >> nth=20
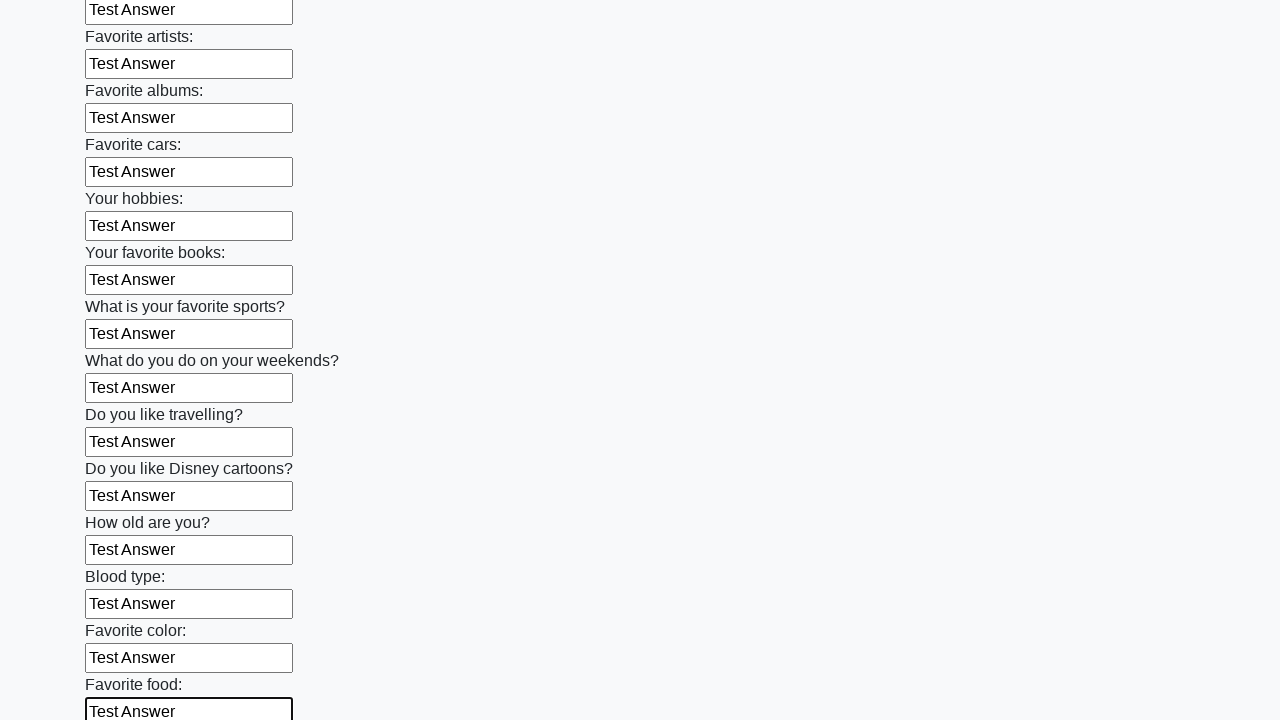

Filled input field with 'Test Answer' on input >> nth=21
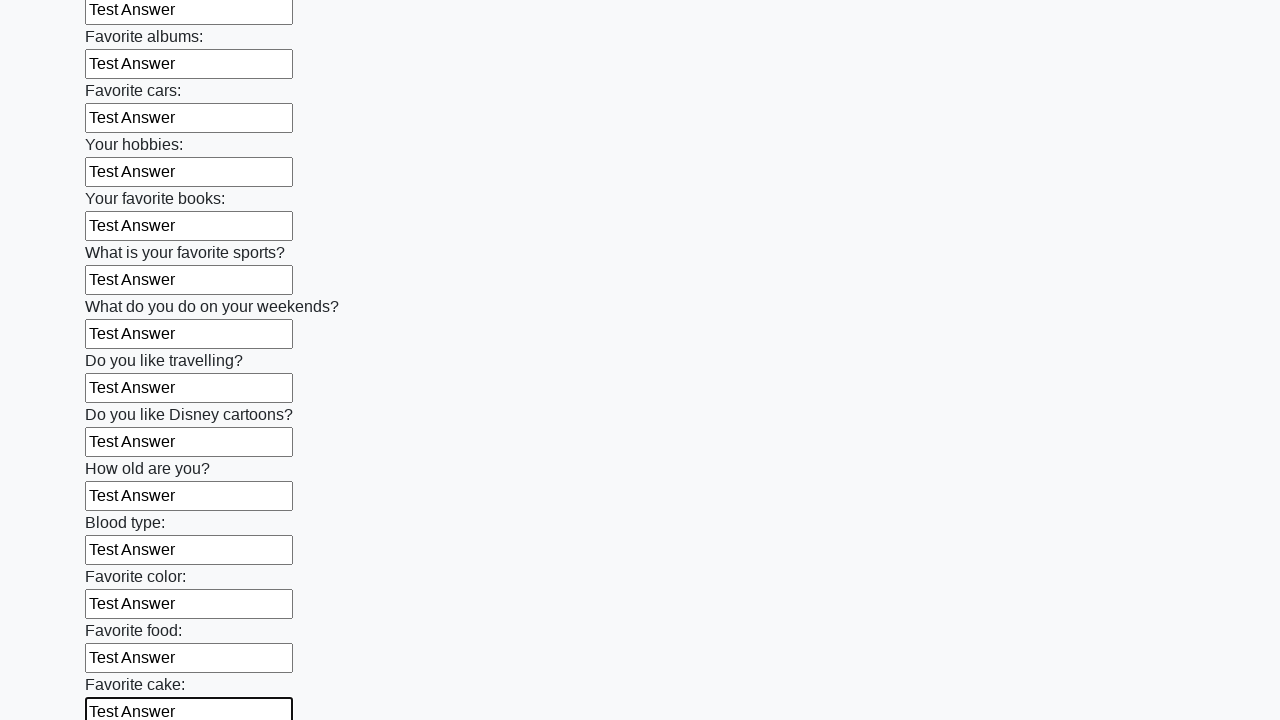

Filled input field with 'Test Answer' on input >> nth=22
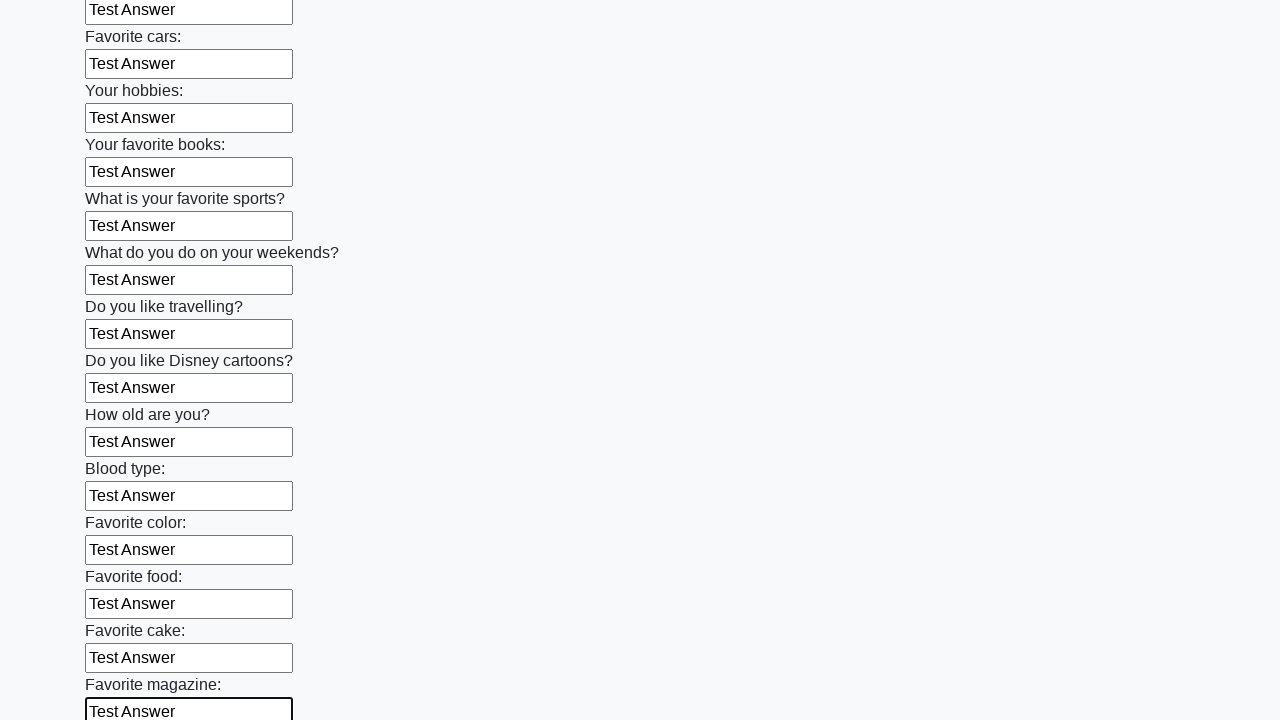

Filled input field with 'Test Answer' on input >> nth=23
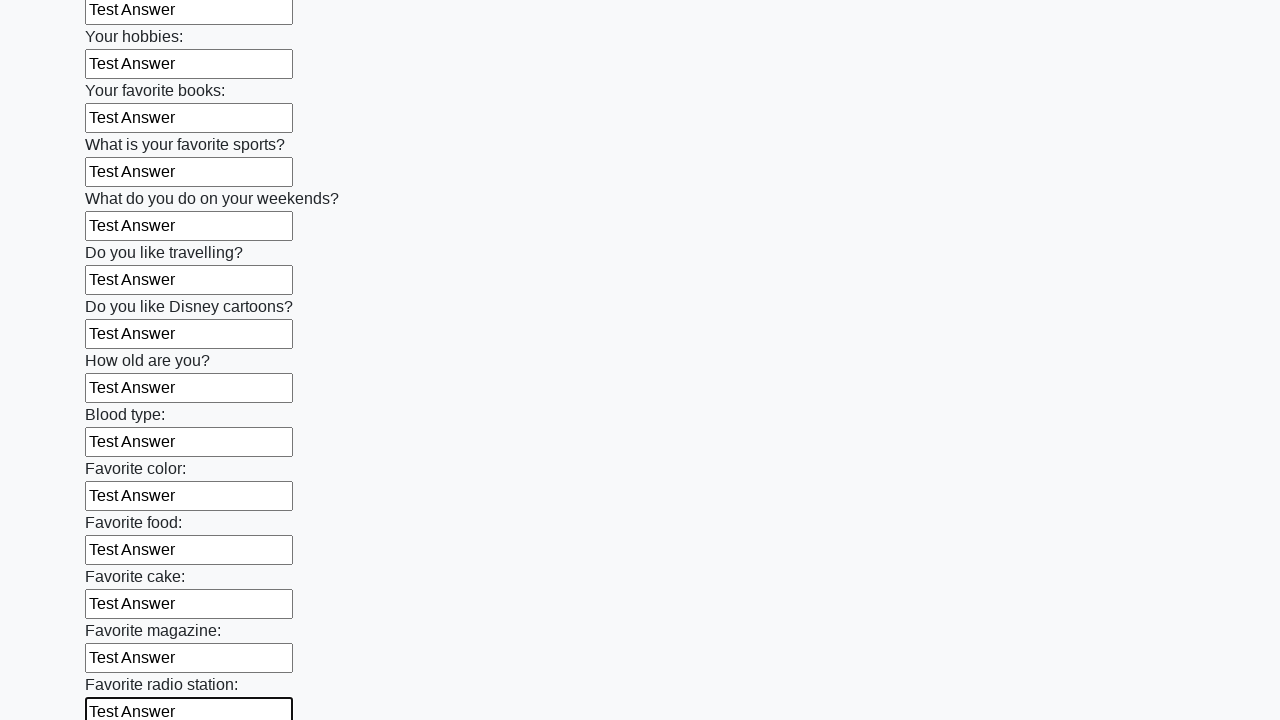

Filled input field with 'Test Answer' on input >> nth=24
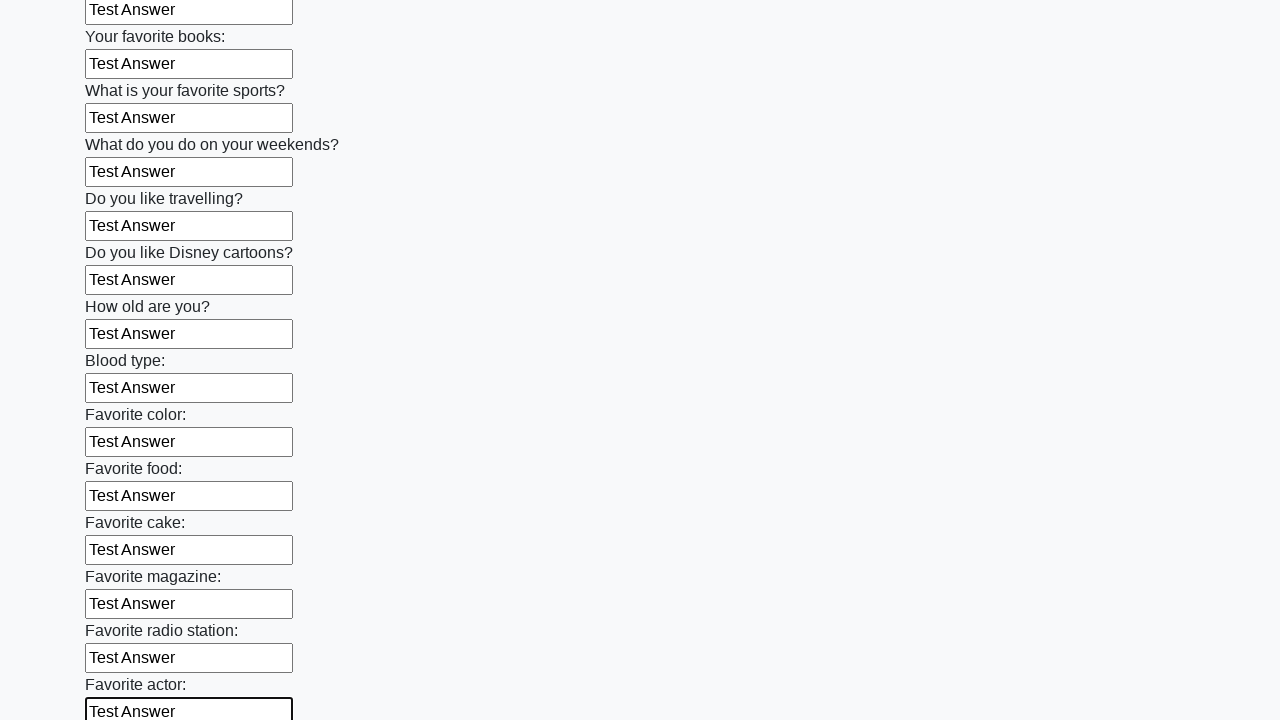

Filled input field with 'Test Answer' on input >> nth=25
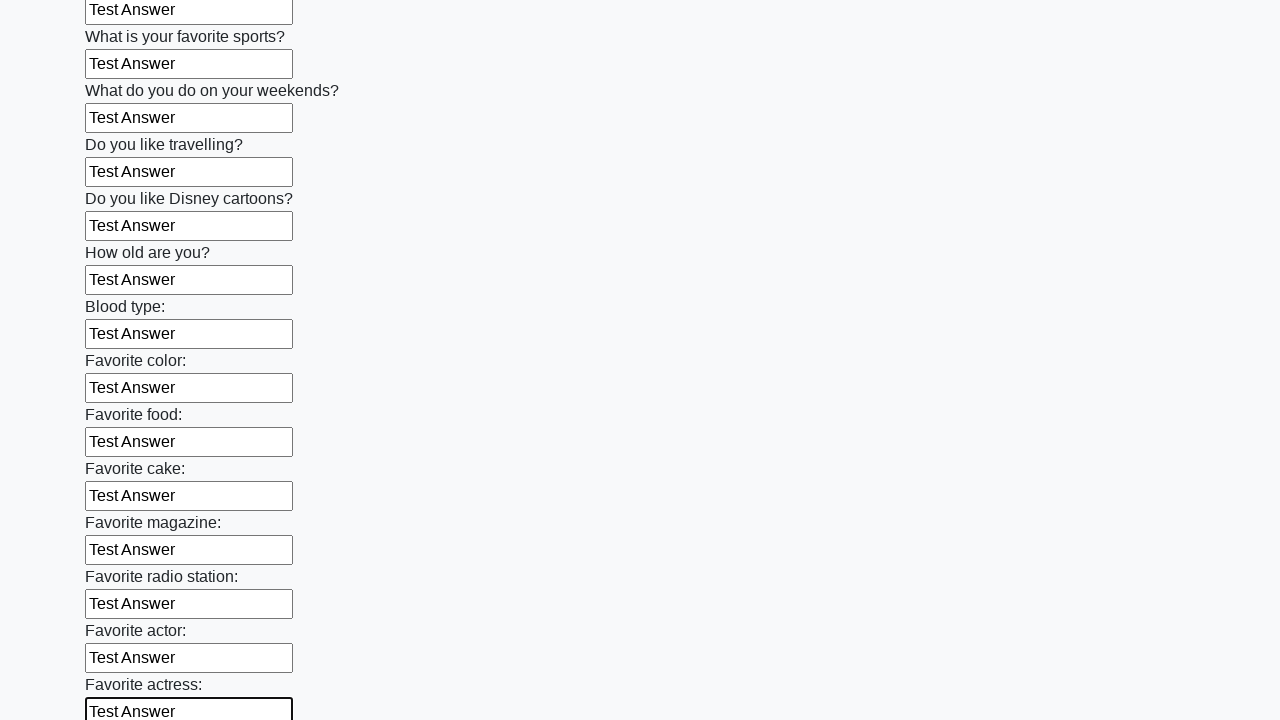

Filled input field with 'Test Answer' on input >> nth=26
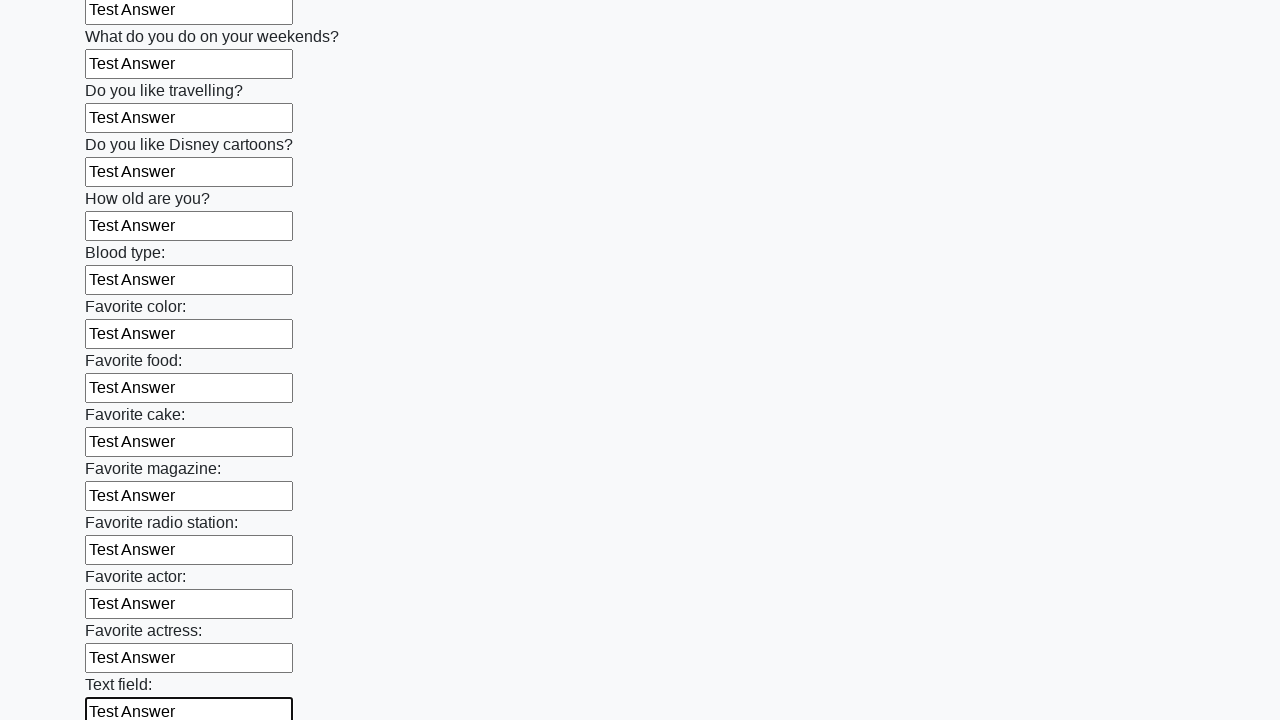

Filled input field with 'Test Answer' on input >> nth=27
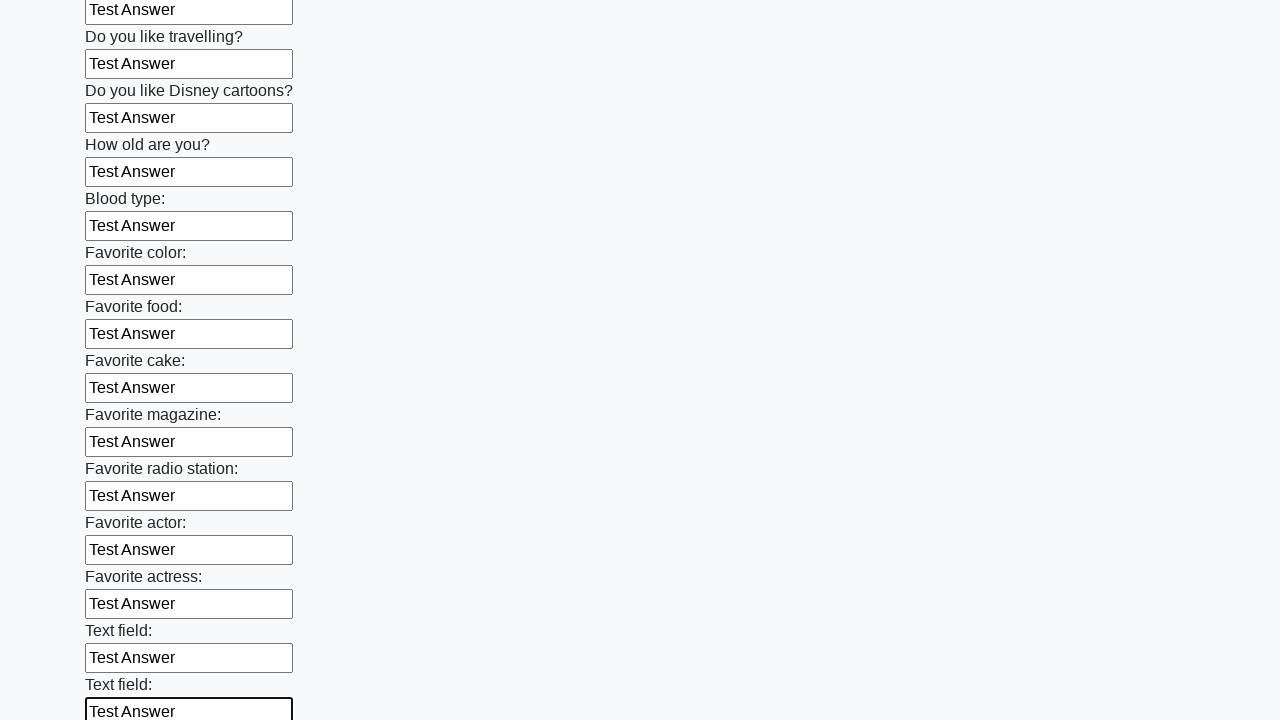

Filled input field with 'Test Answer' on input >> nth=28
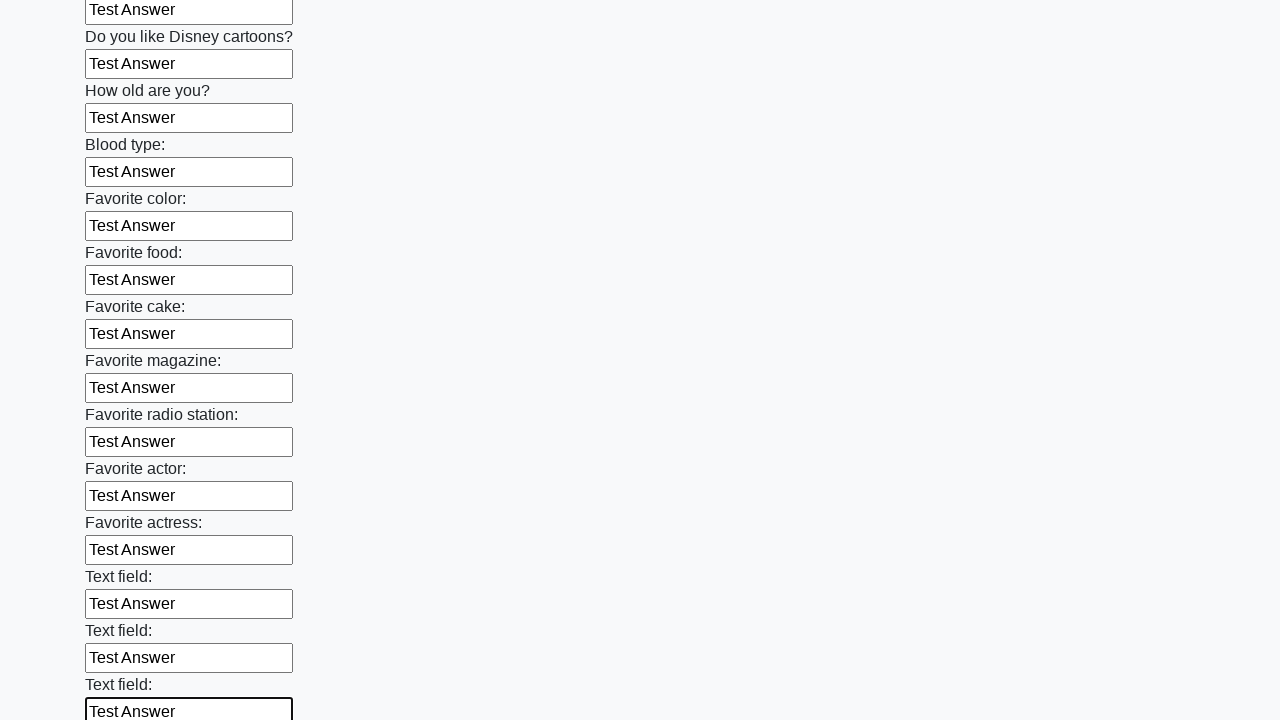

Filled input field with 'Test Answer' on input >> nth=29
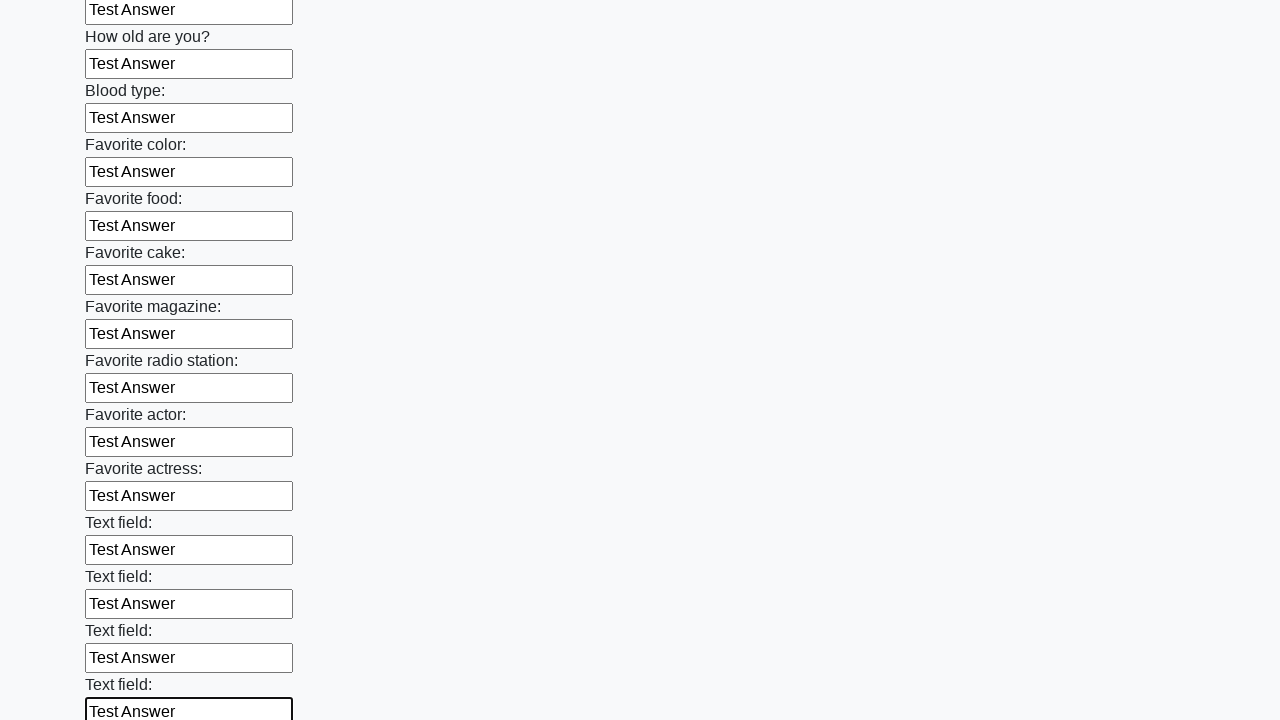

Filled input field with 'Test Answer' on input >> nth=30
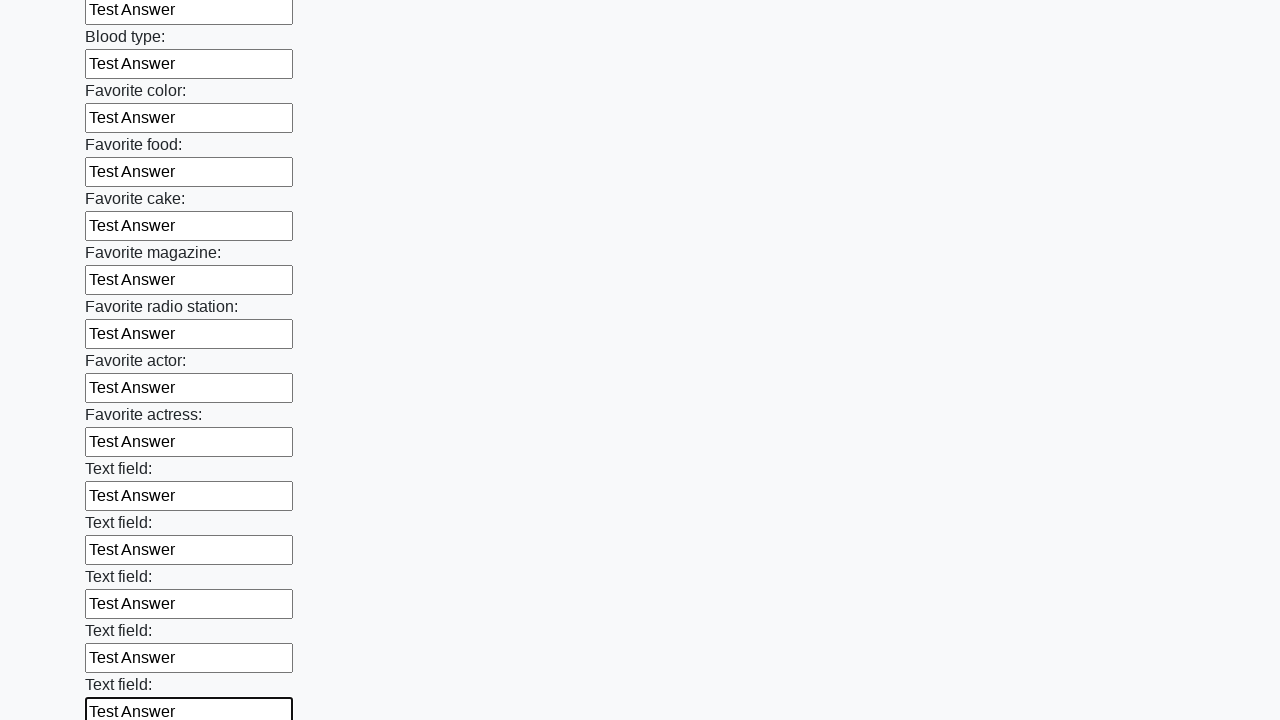

Filled input field with 'Test Answer' on input >> nth=31
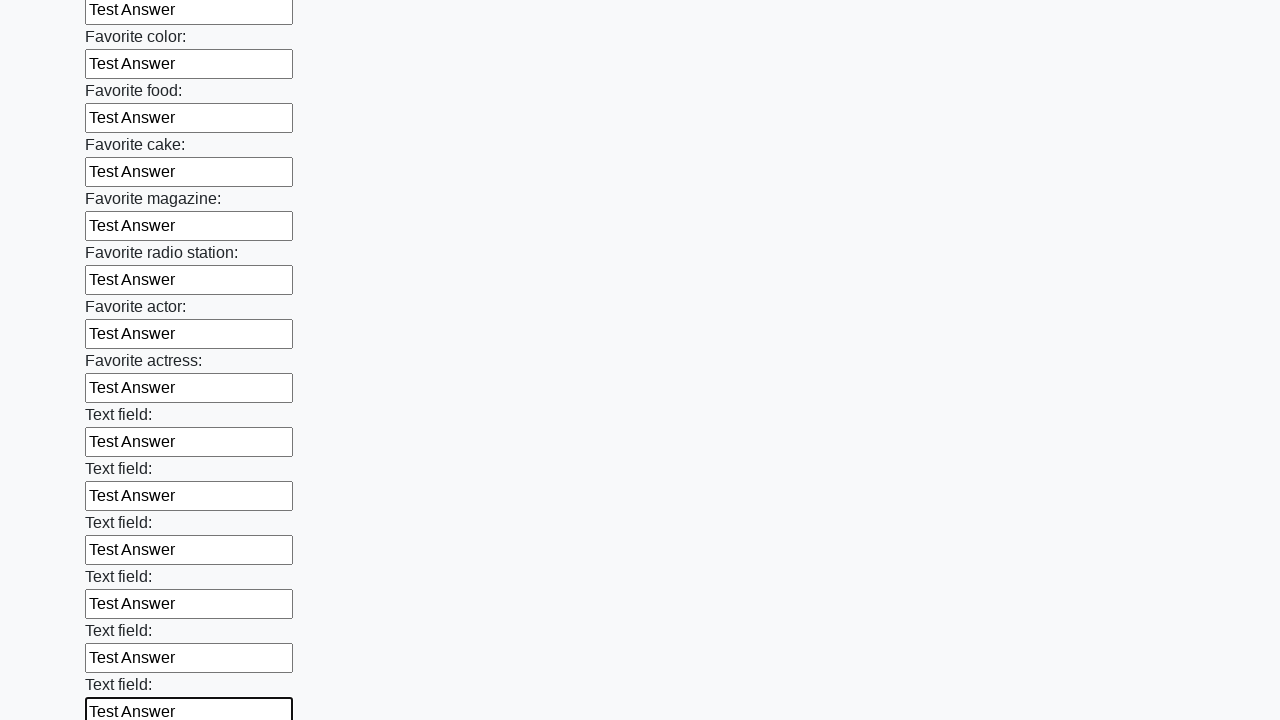

Filled input field with 'Test Answer' on input >> nth=32
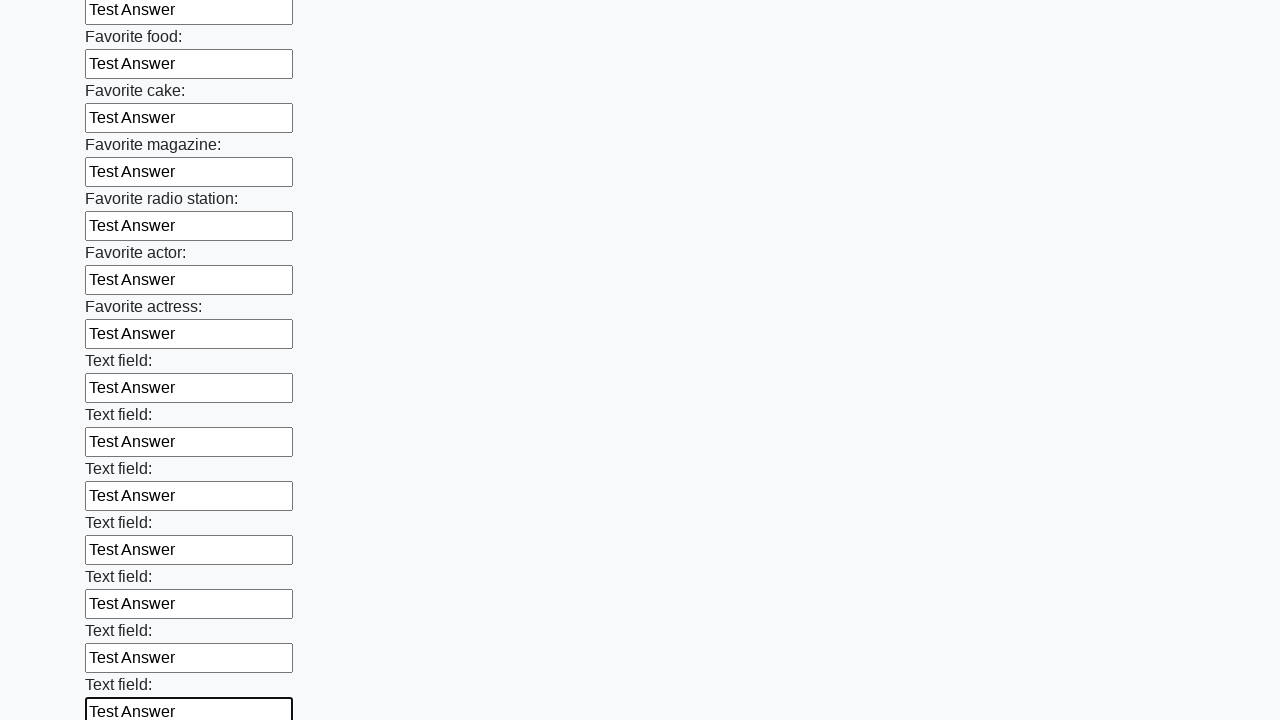

Filled input field with 'Test Answer' on input >> nth=33
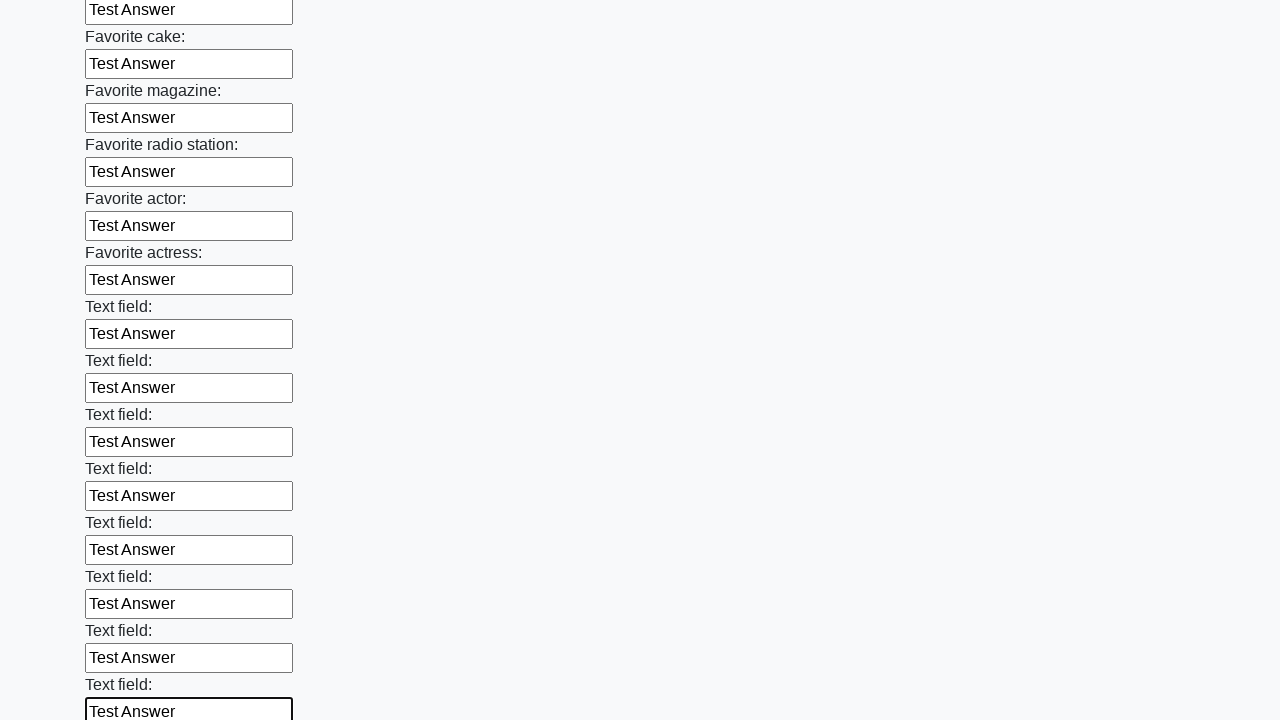

Filled input field with 'Test Answer' on input >> nth=34
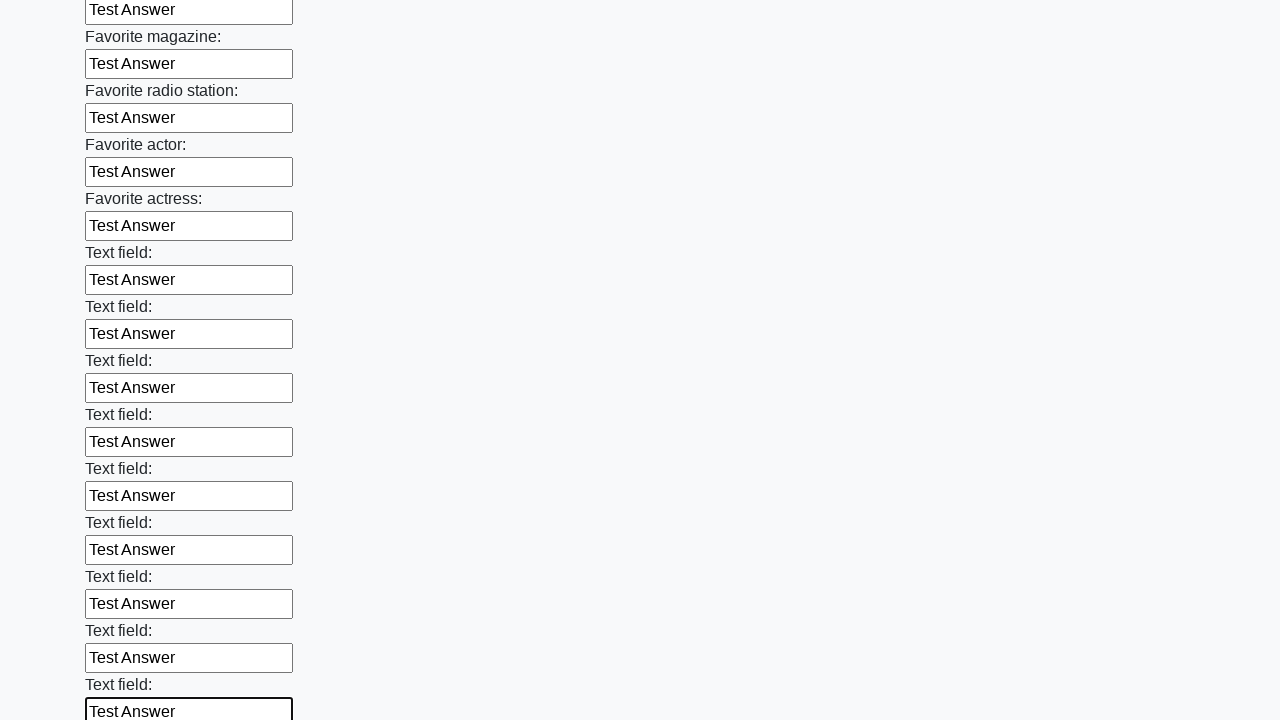

Filled input field with 'Test Answer' on input >> nth=35
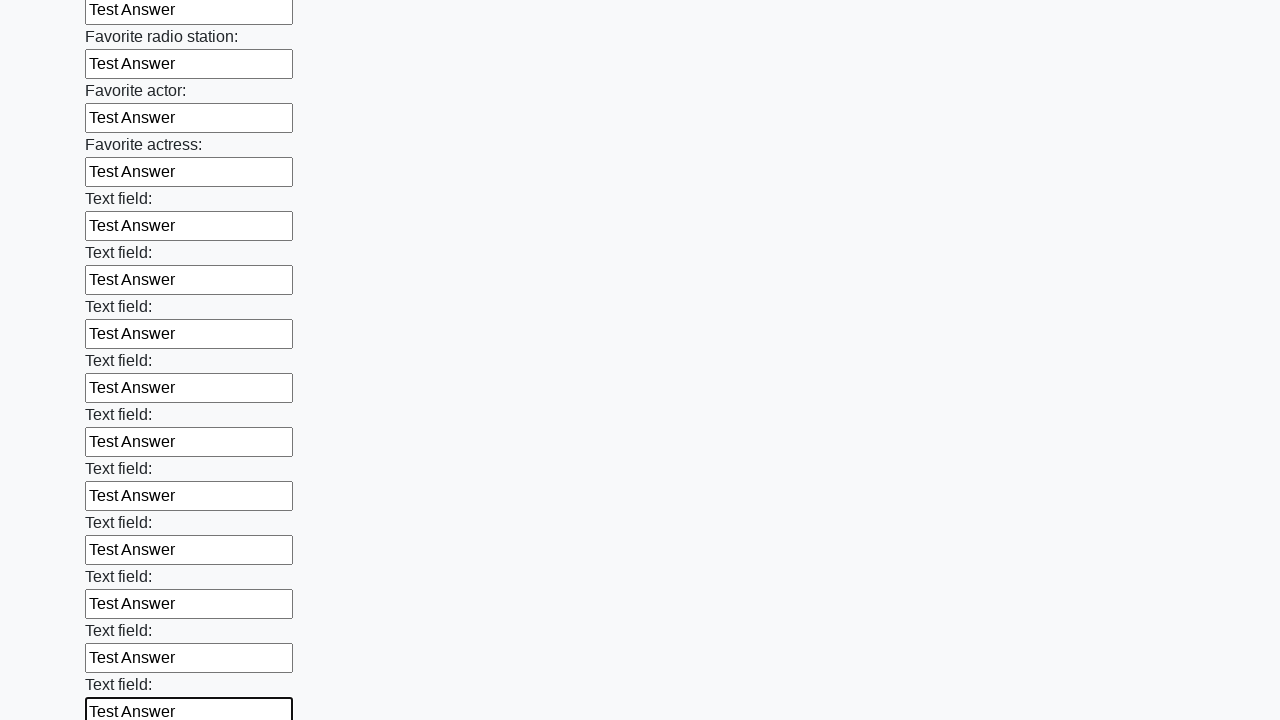

Filled input field with 'Test Answer' on input >> nth=36
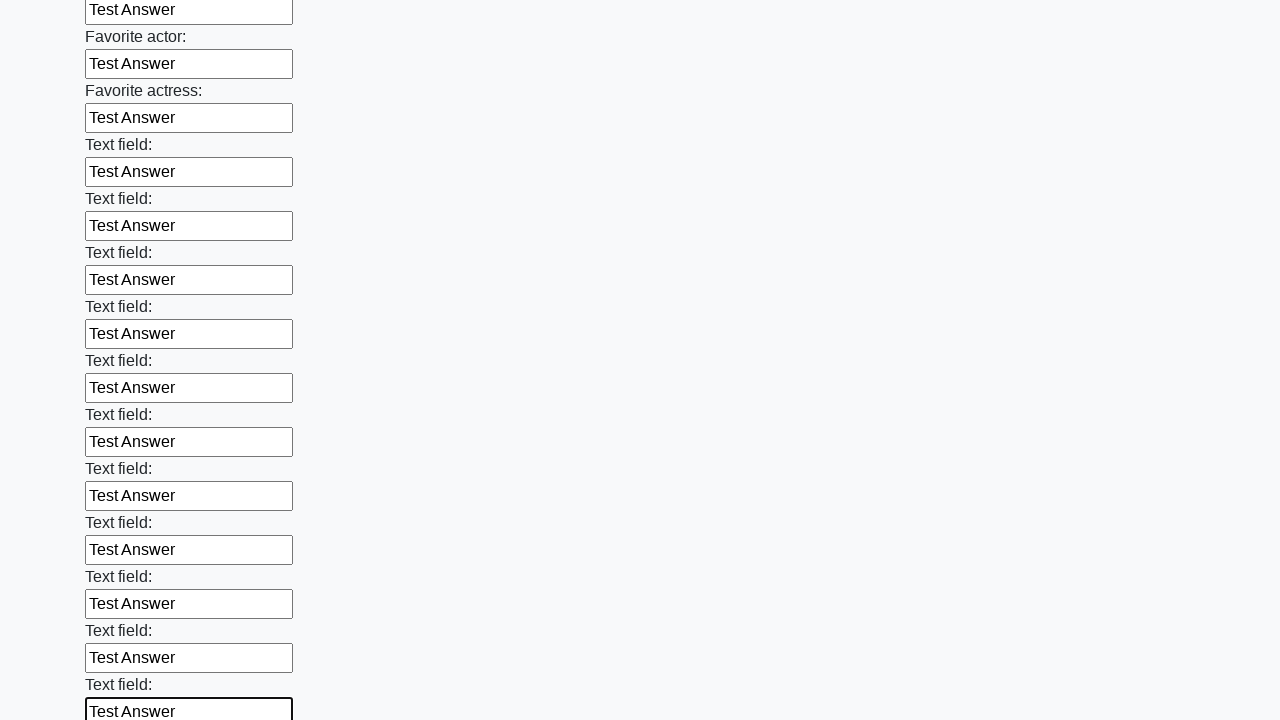

Filled input field with 'Test Answer' on input >> nth=37
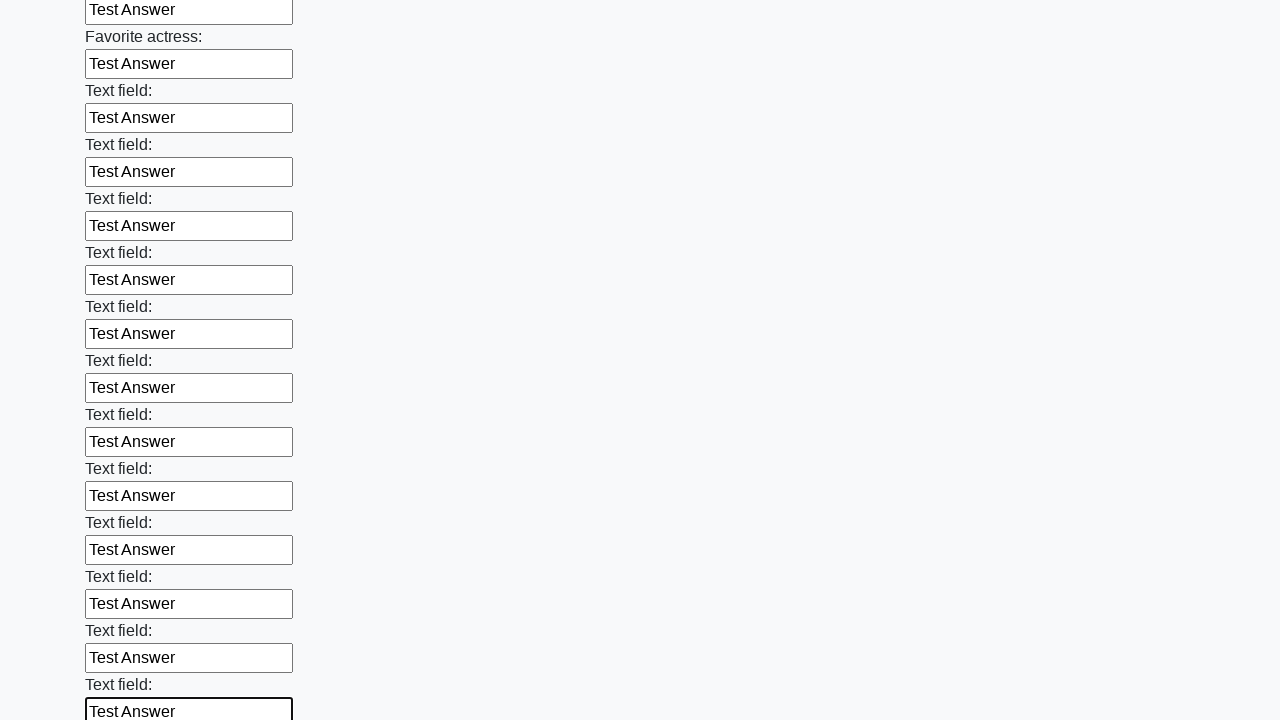

Filled input field with 'Test Answer' on input >> nth=38
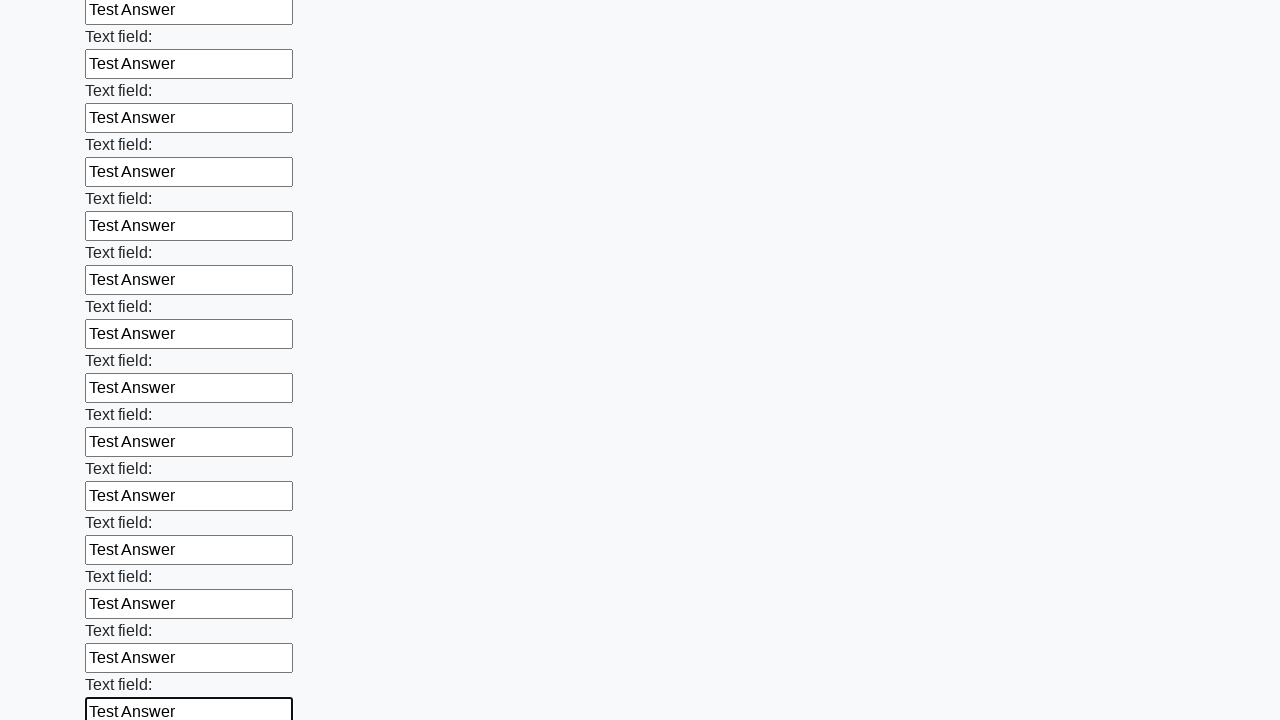

Filled input field with 'Test Answer' on input >> nth=39
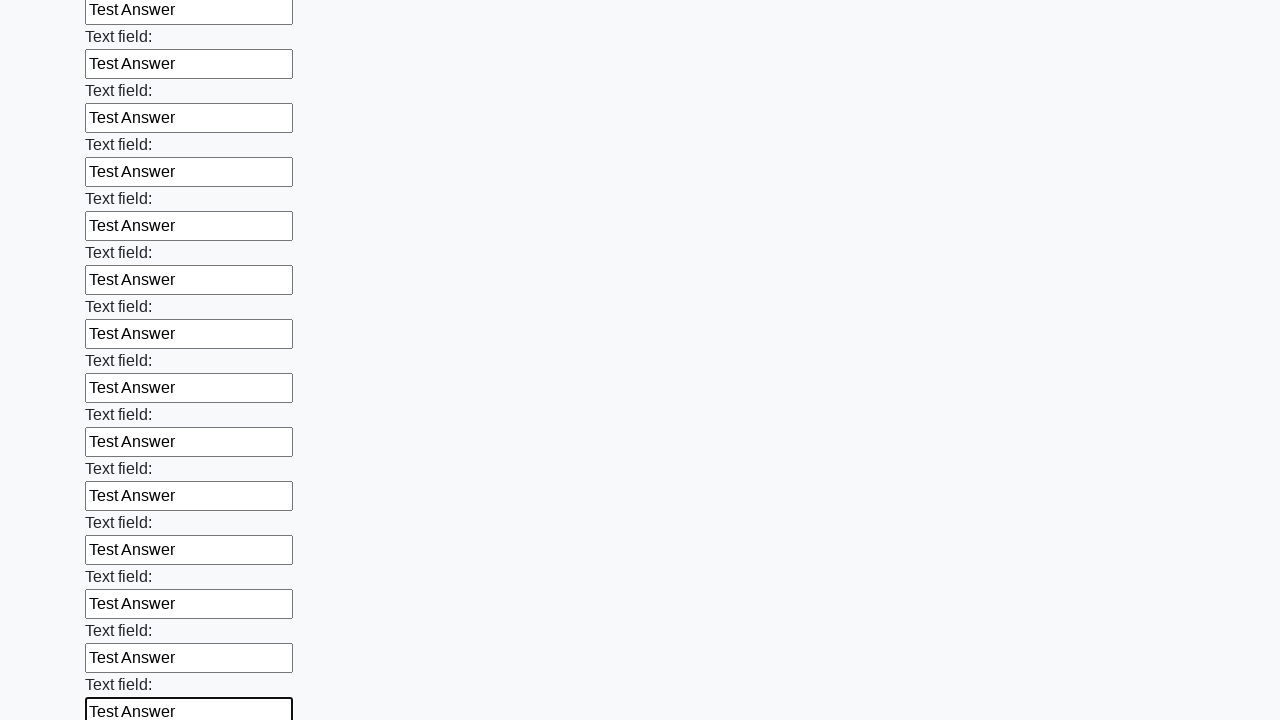

Filled input field with 'Test Answer' on input >> nth=40
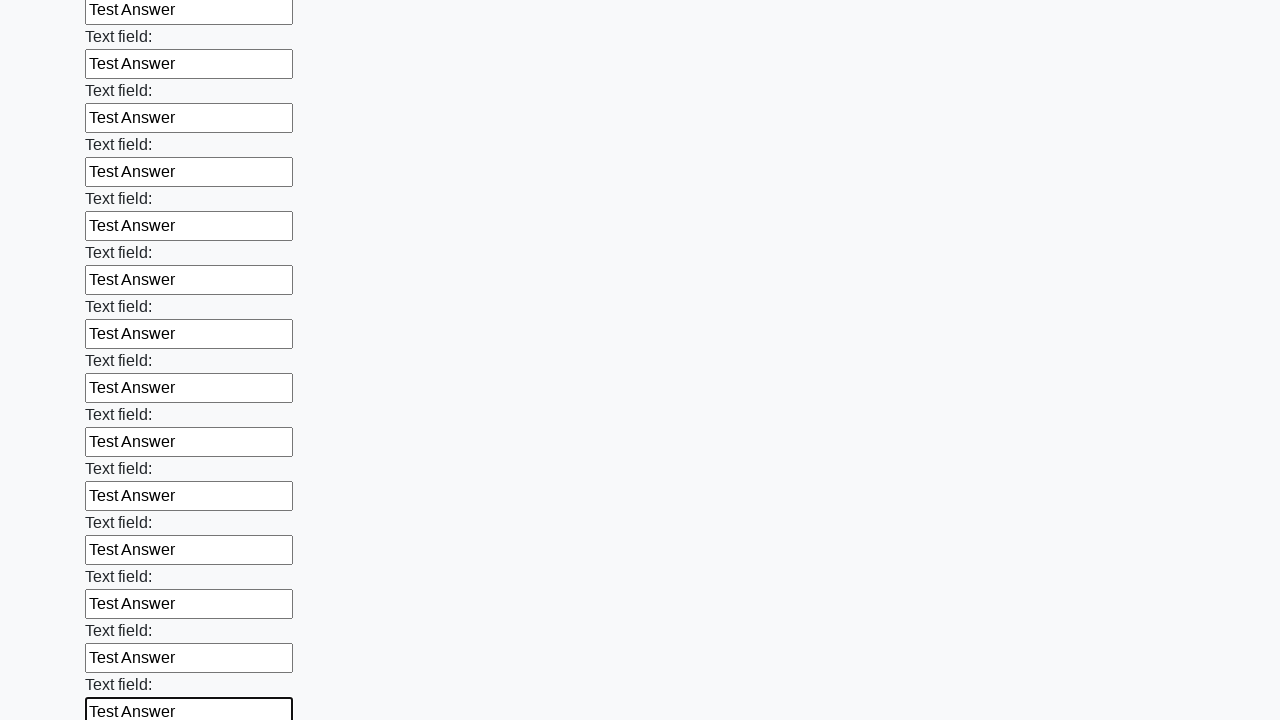

Filled input field with 'Test Answer' on input >> nth=41
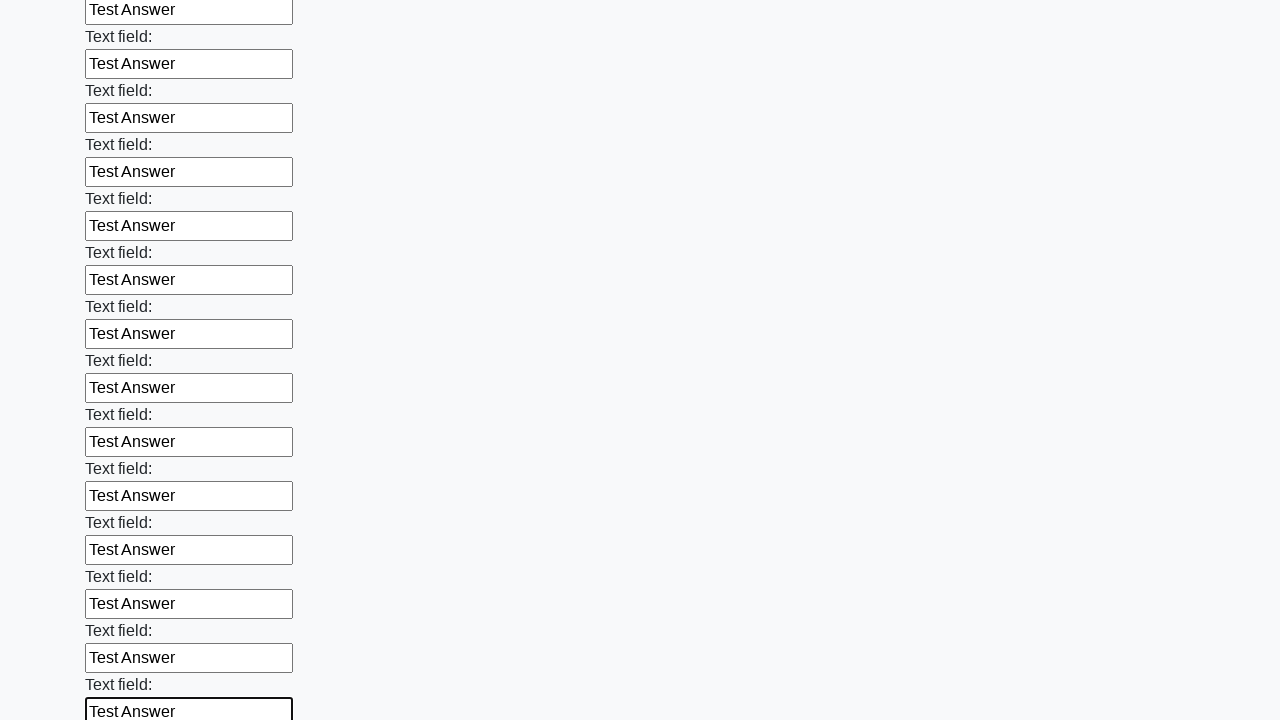

Filled input field with 'Test Answer' on input >> nth=42
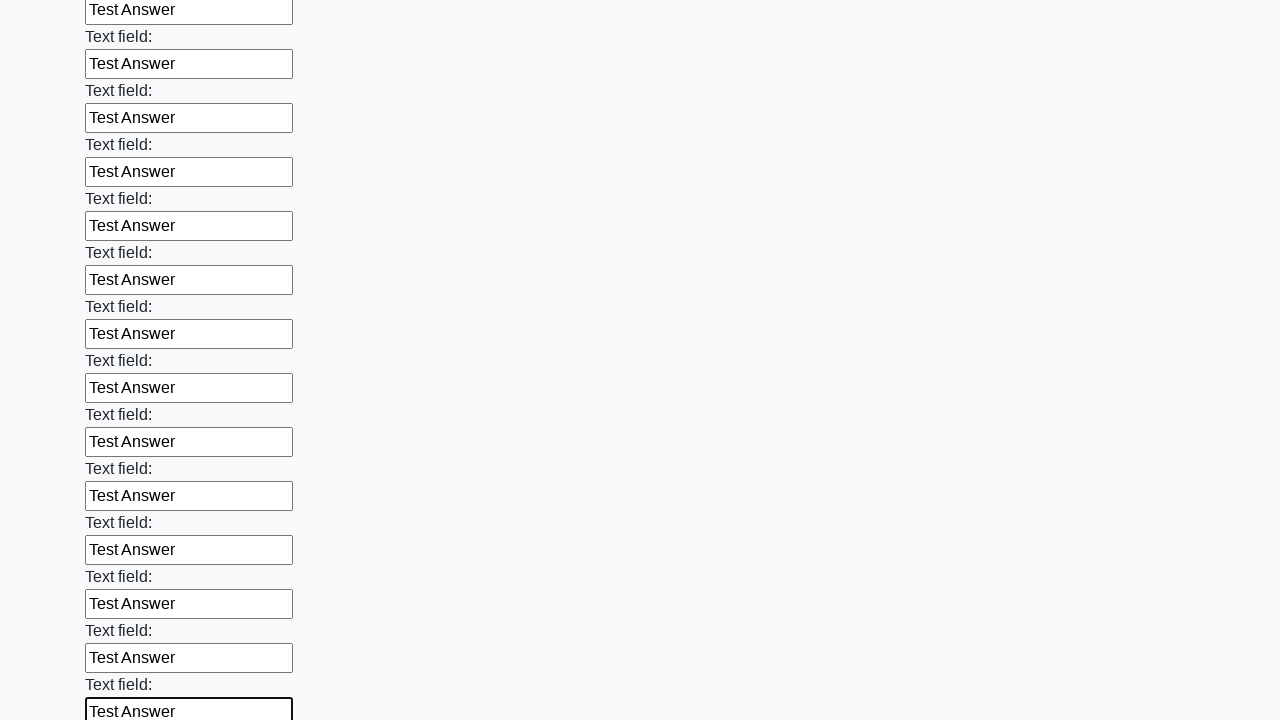

Filled input field with 'Test Answer' on input >> nth=43
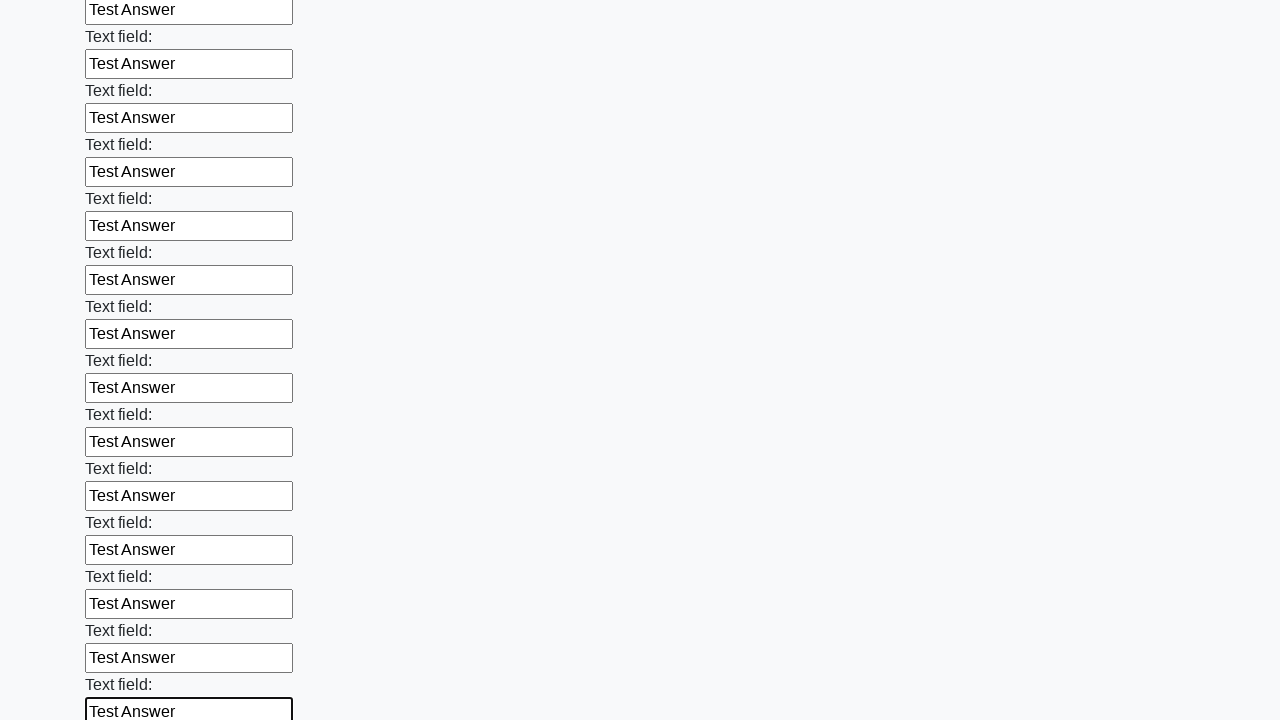

Filled input field with 'Test Answer' on input >> nth=44
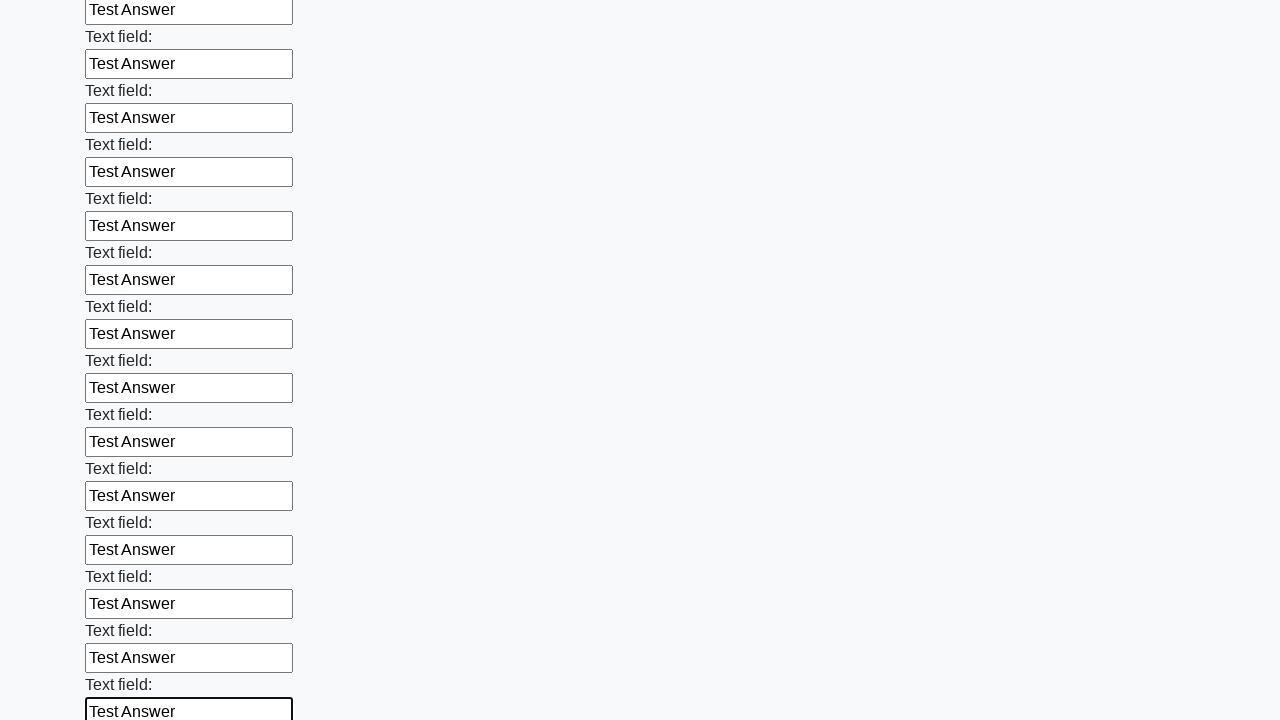

Filled input field with 'Test Answer' on input >> nth=45
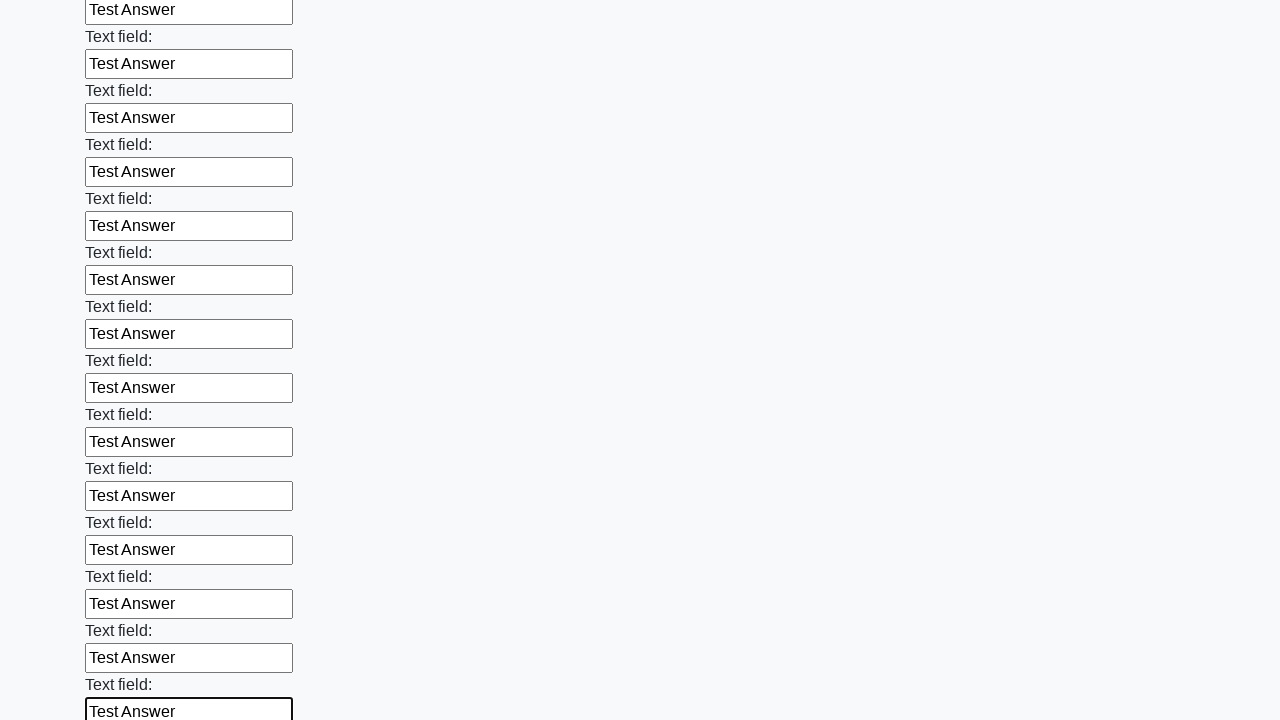

Filled input field with 'Test Answer' on input >> nth=46
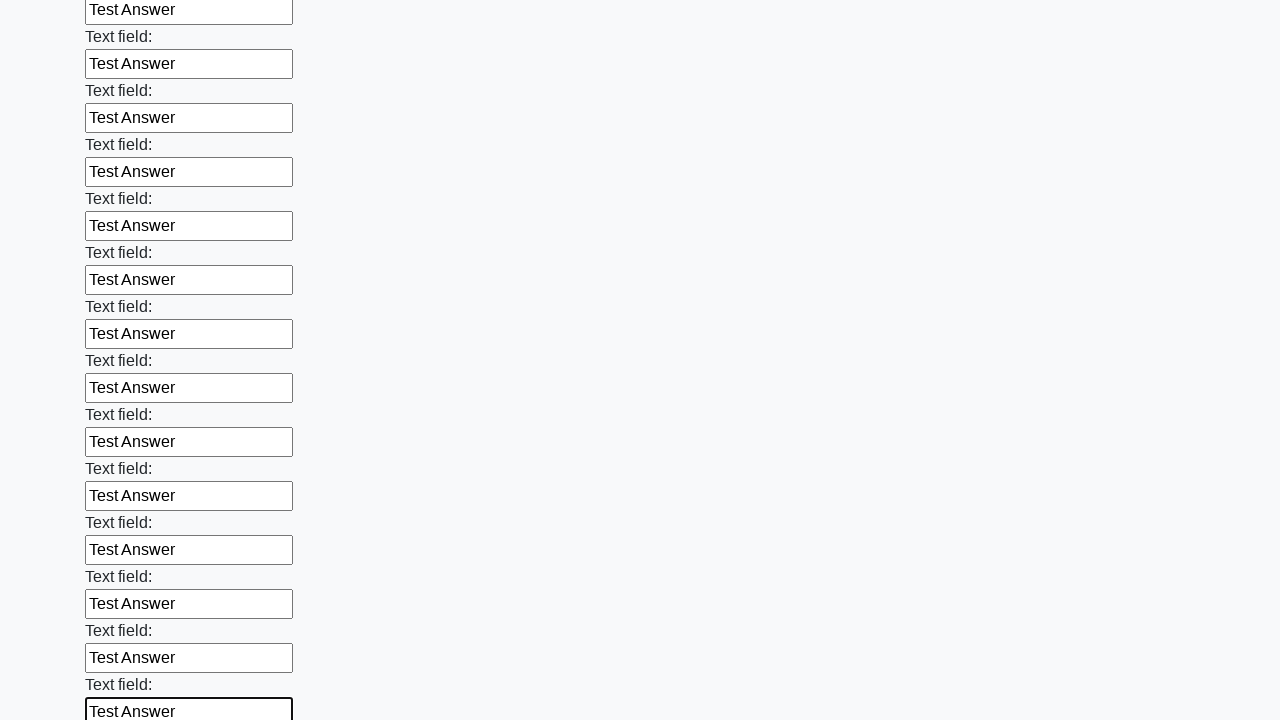

Filled input field with 'Test Answer' on input >> nth=47
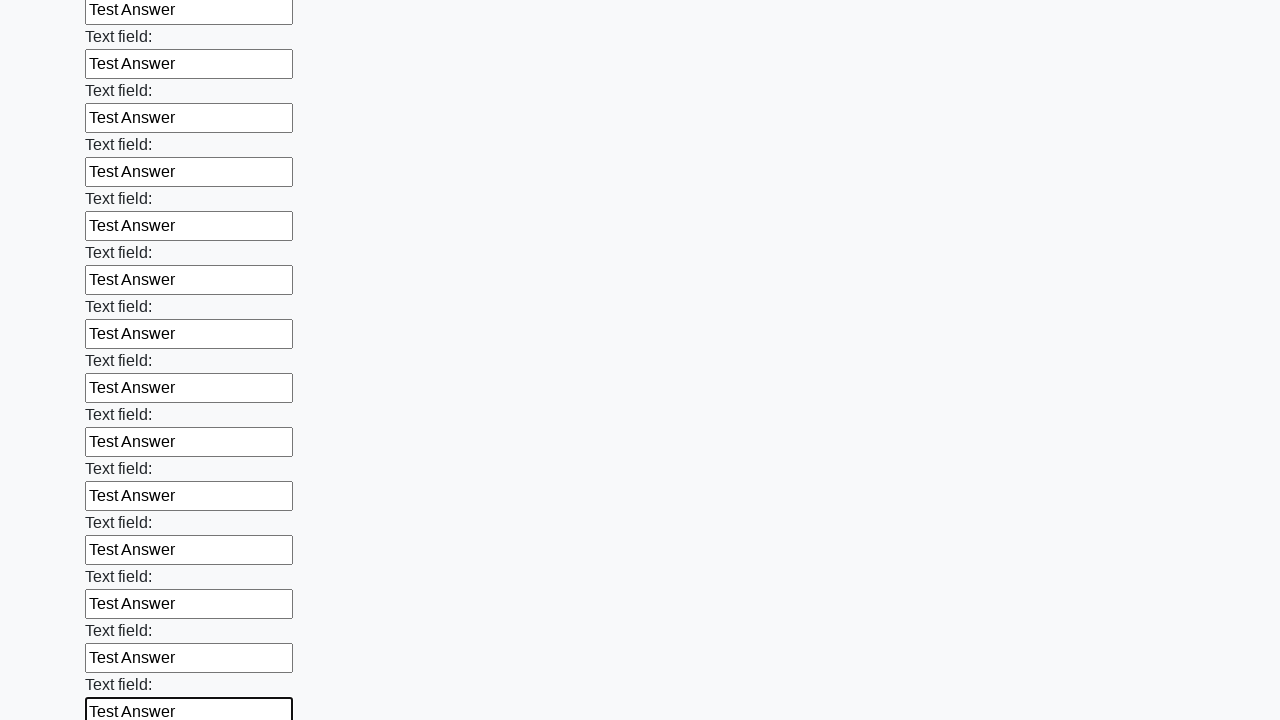

Filled input field with 'Test Answer' on input >> nth=48
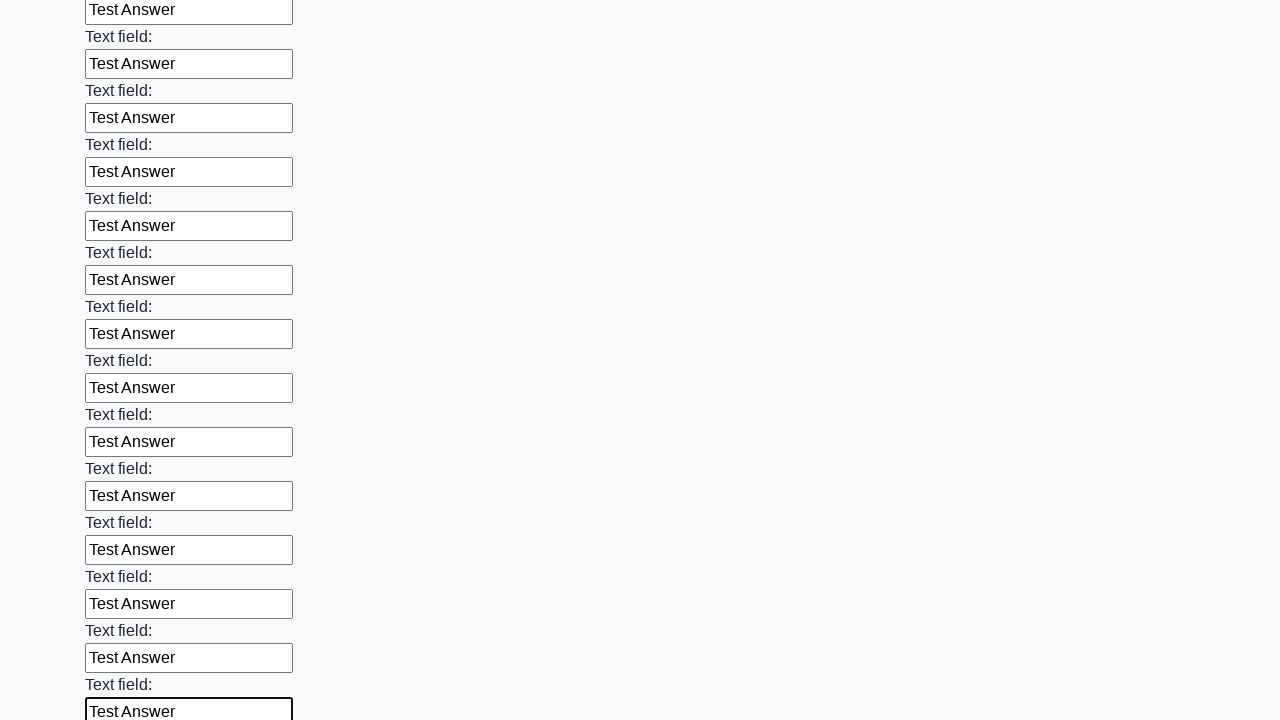

Filled input field with 'Test Answer' on input >> nth=49
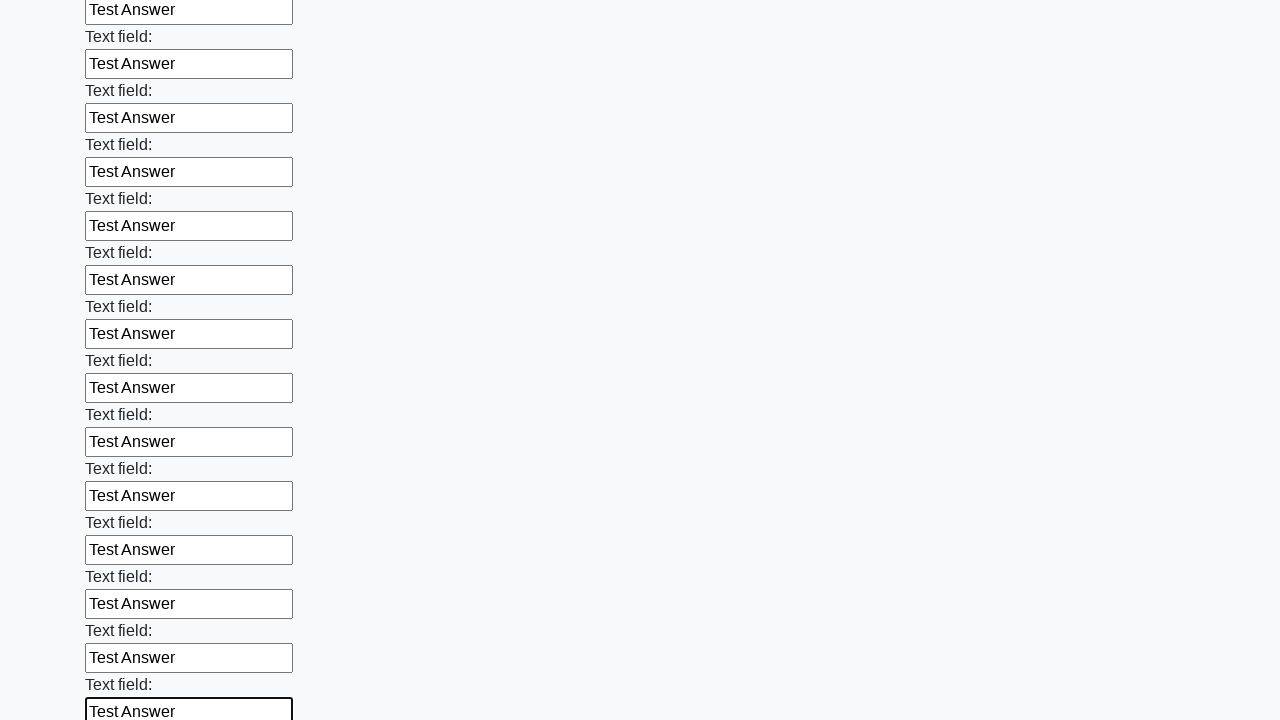

Filled input field with 'Test Answer' on input >> nth=50
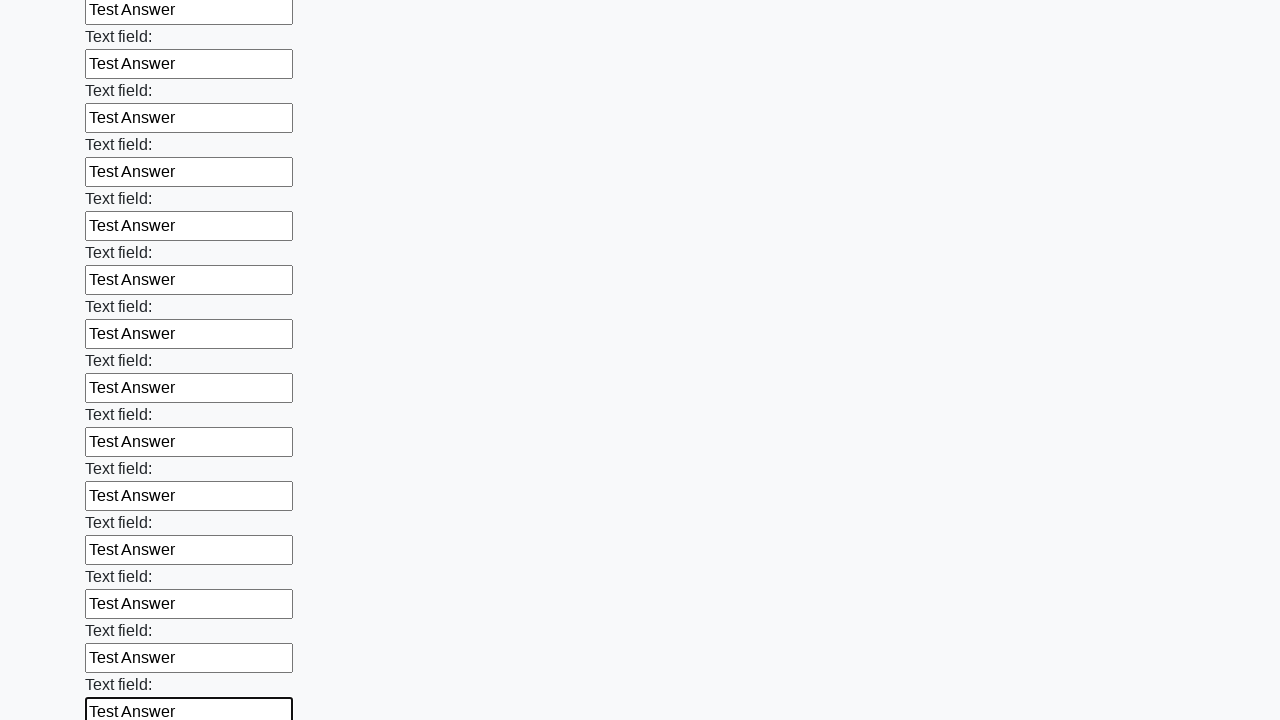

Filled input field with 'Test Answer' on input >> nth=51
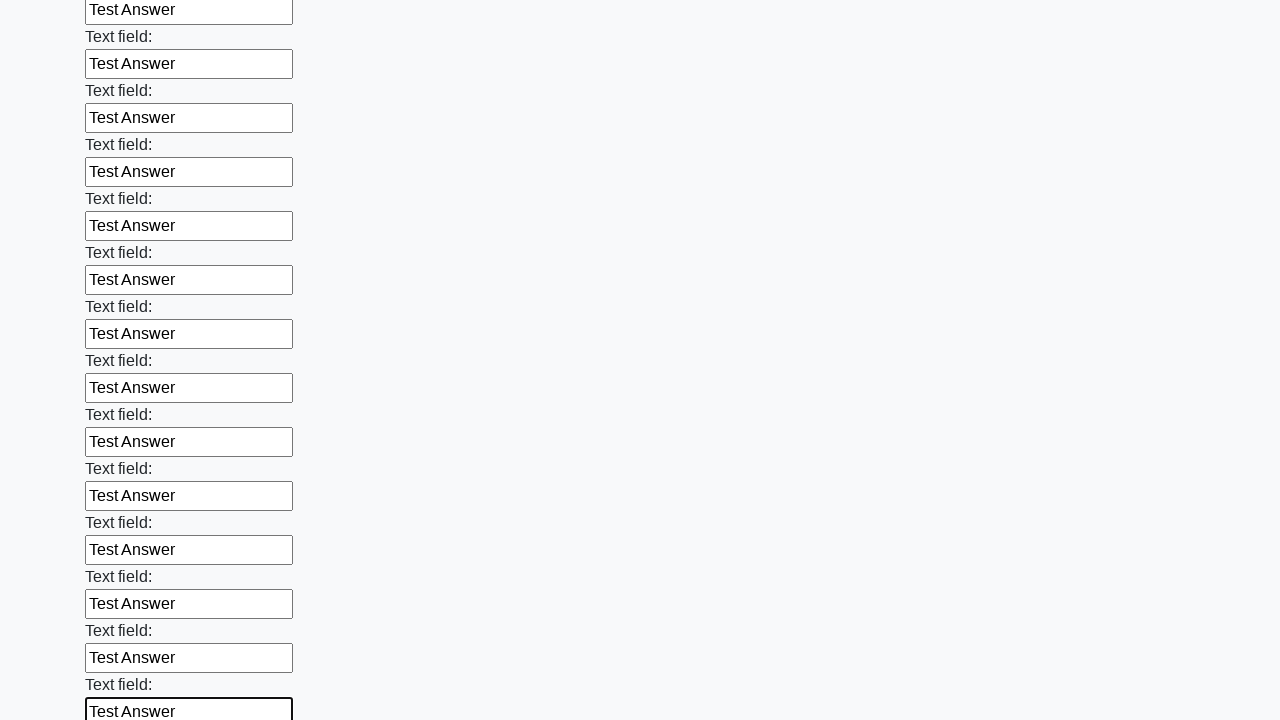

Filled input field with 'Test Answer' on input >> nth=52
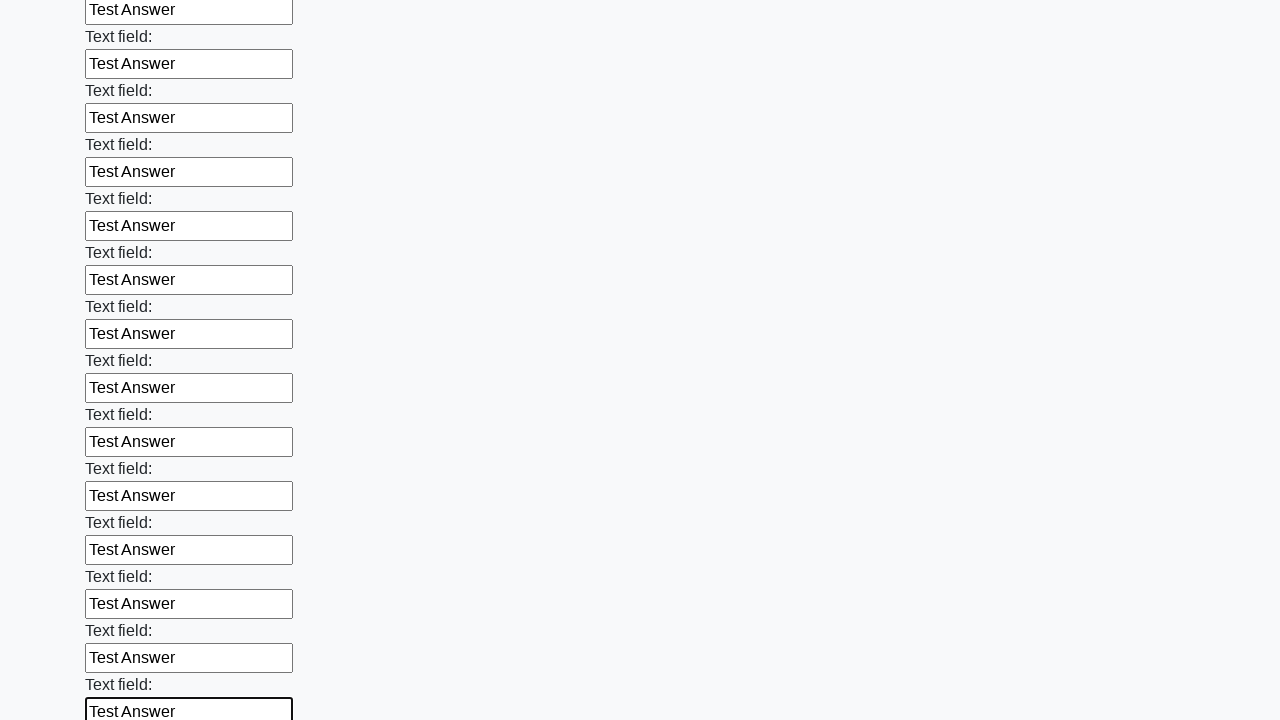

Filled input field with 'Test Answer' on input >> nth=53
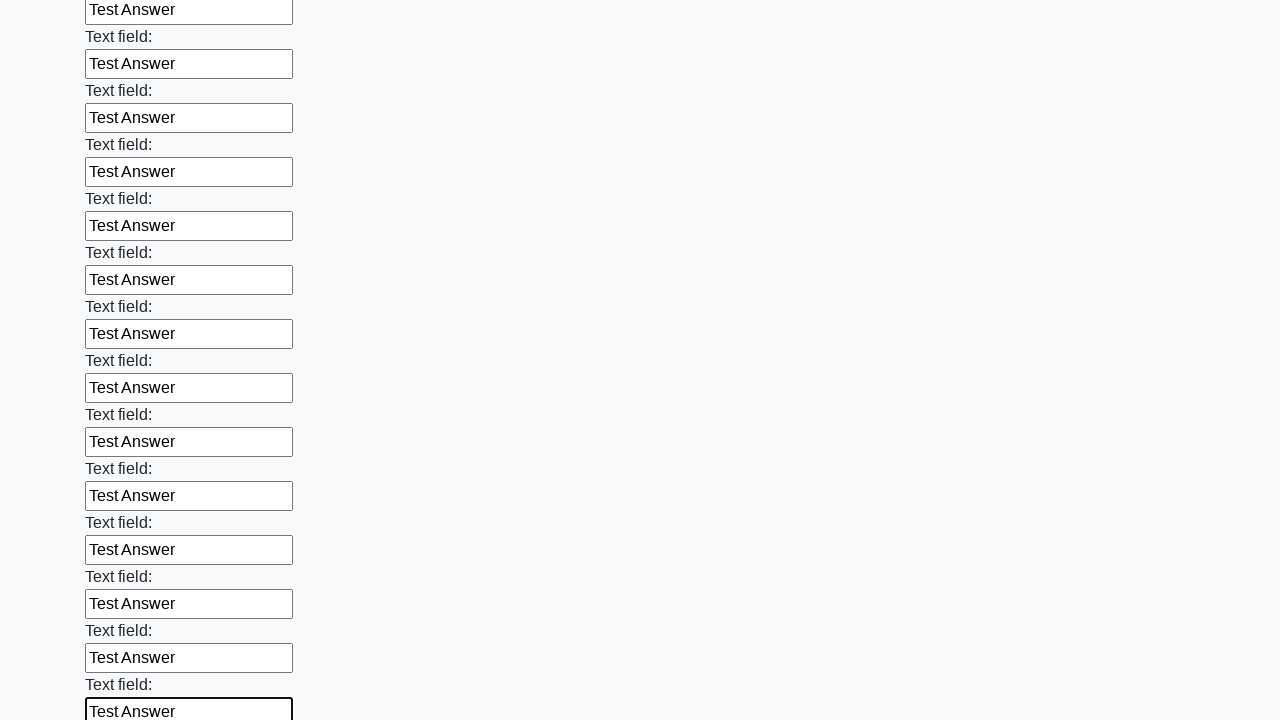

Filled input field with 'Test Answer' on input >> nth=54
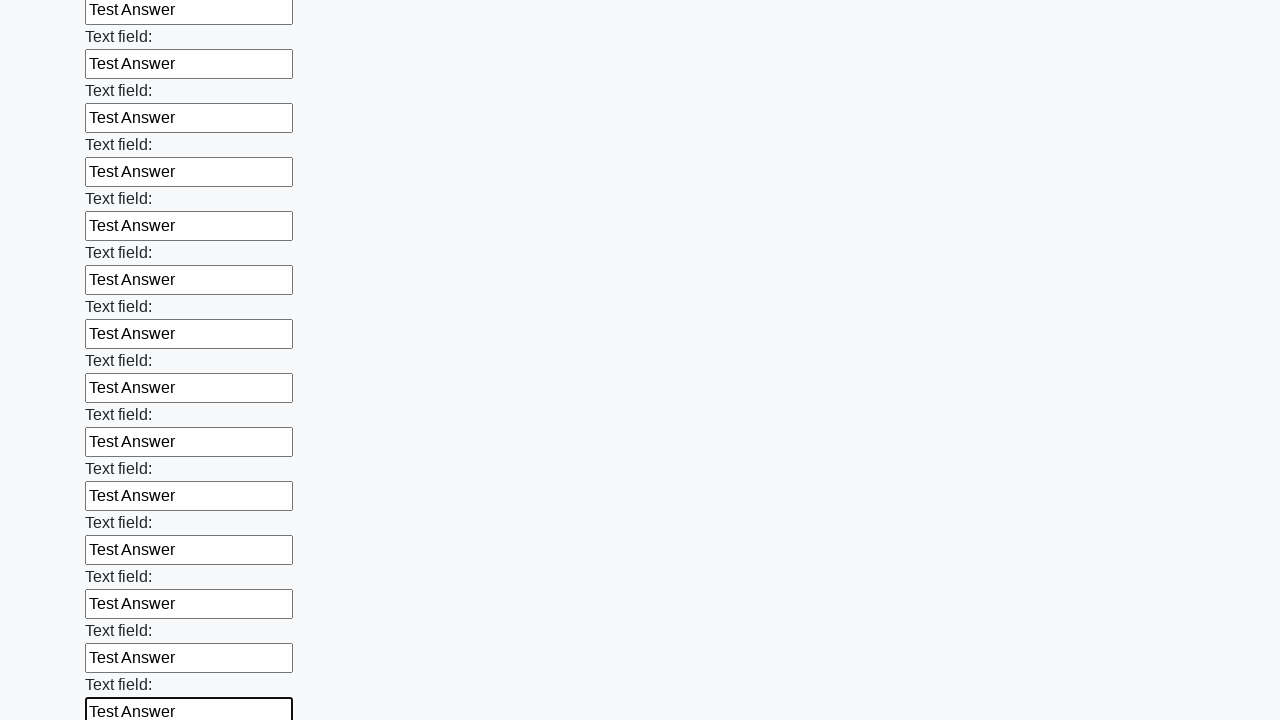

Filled input field with 'Test Answer' on input >> nth=55
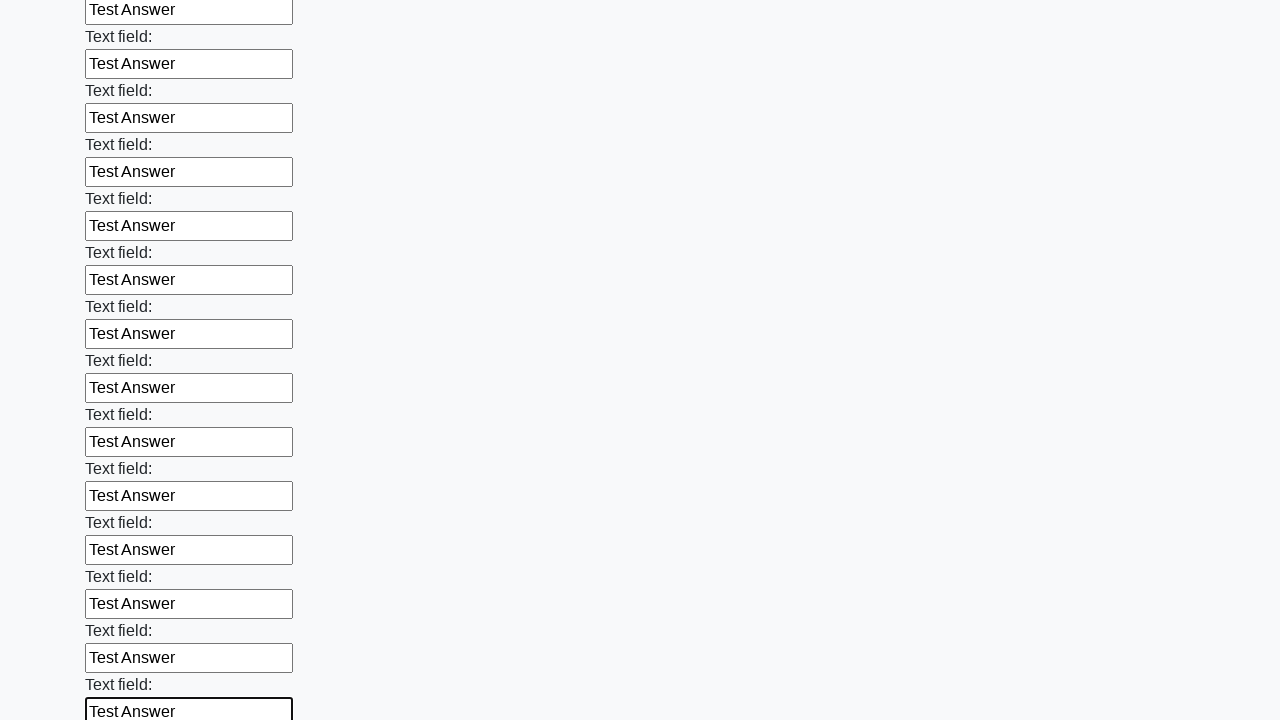

Filled input field with 'Test Answer' on input >> nth=56
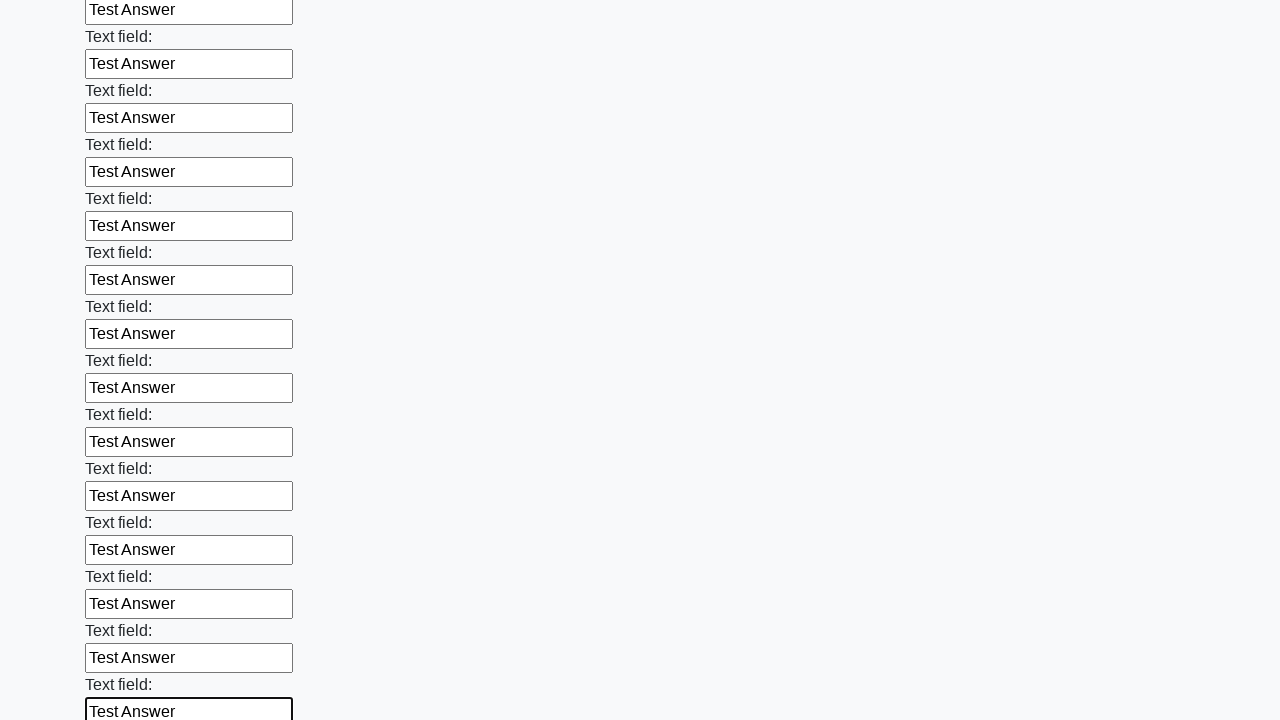

Filled input field with 'Test Answer' on input >> nth=57
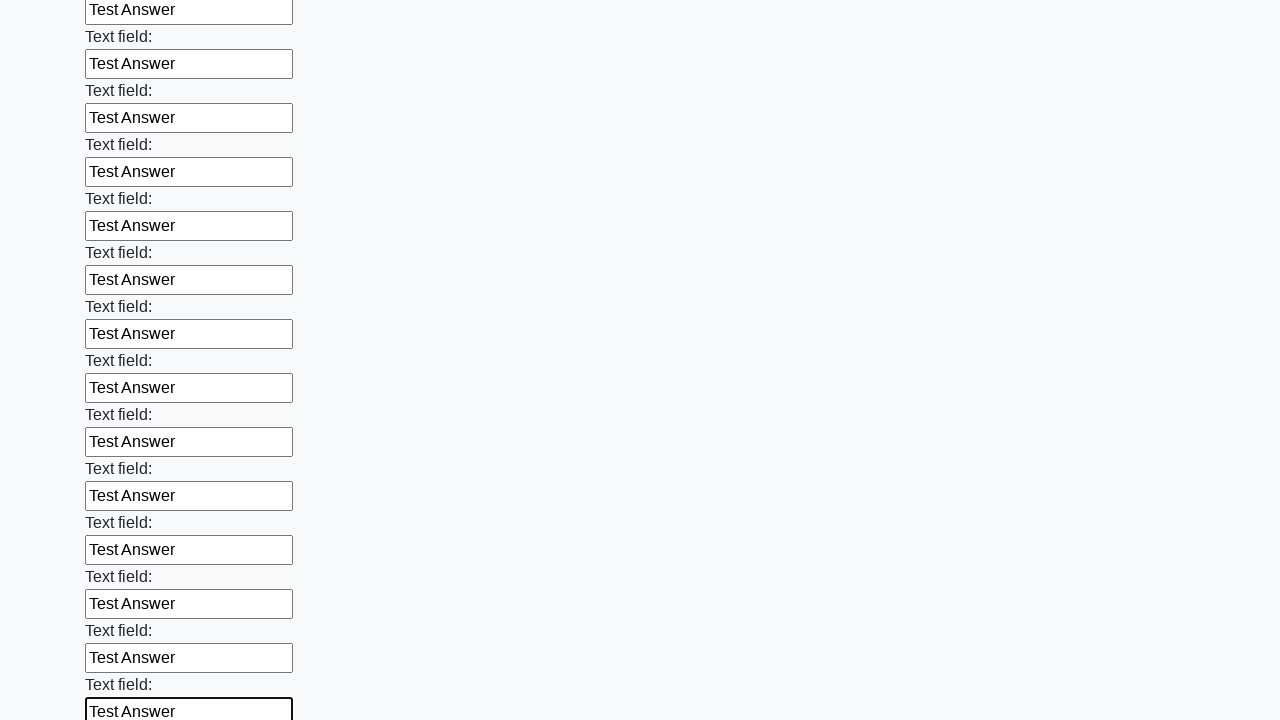

Filled input field with 'Test Answer' on input >> nth=58
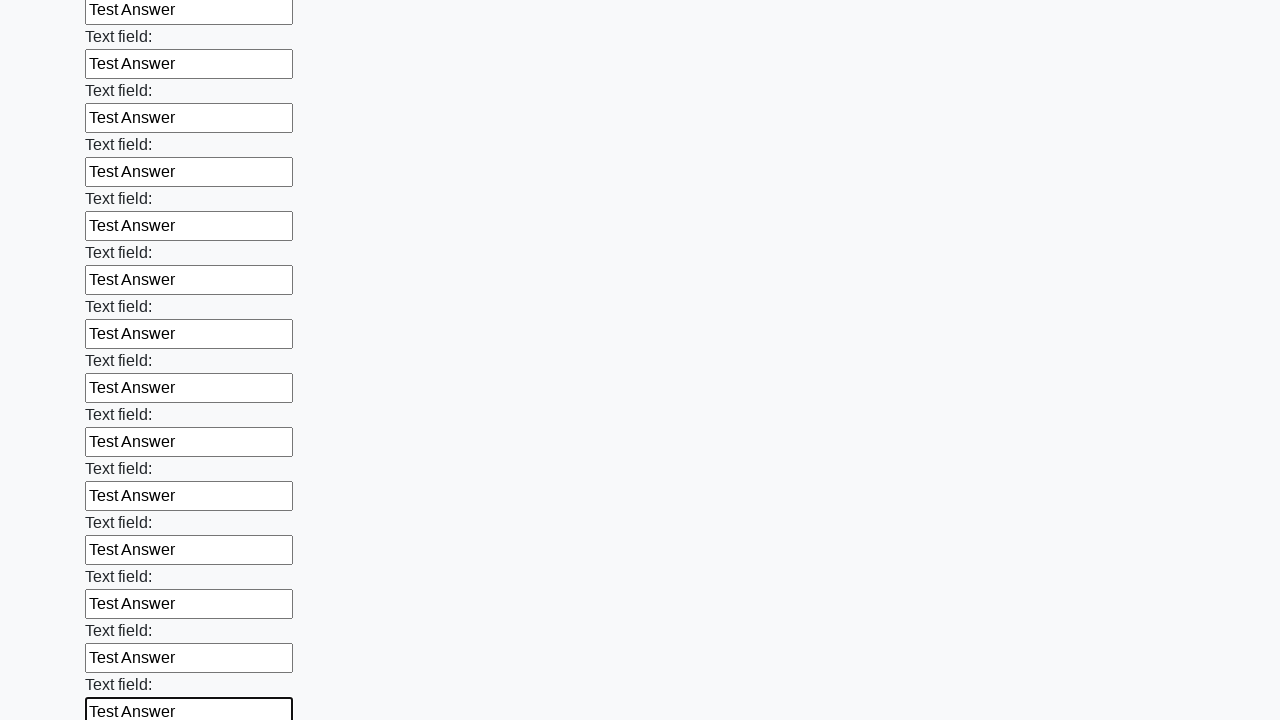

Filled input field with 'Test Answer' on input >> nth=59
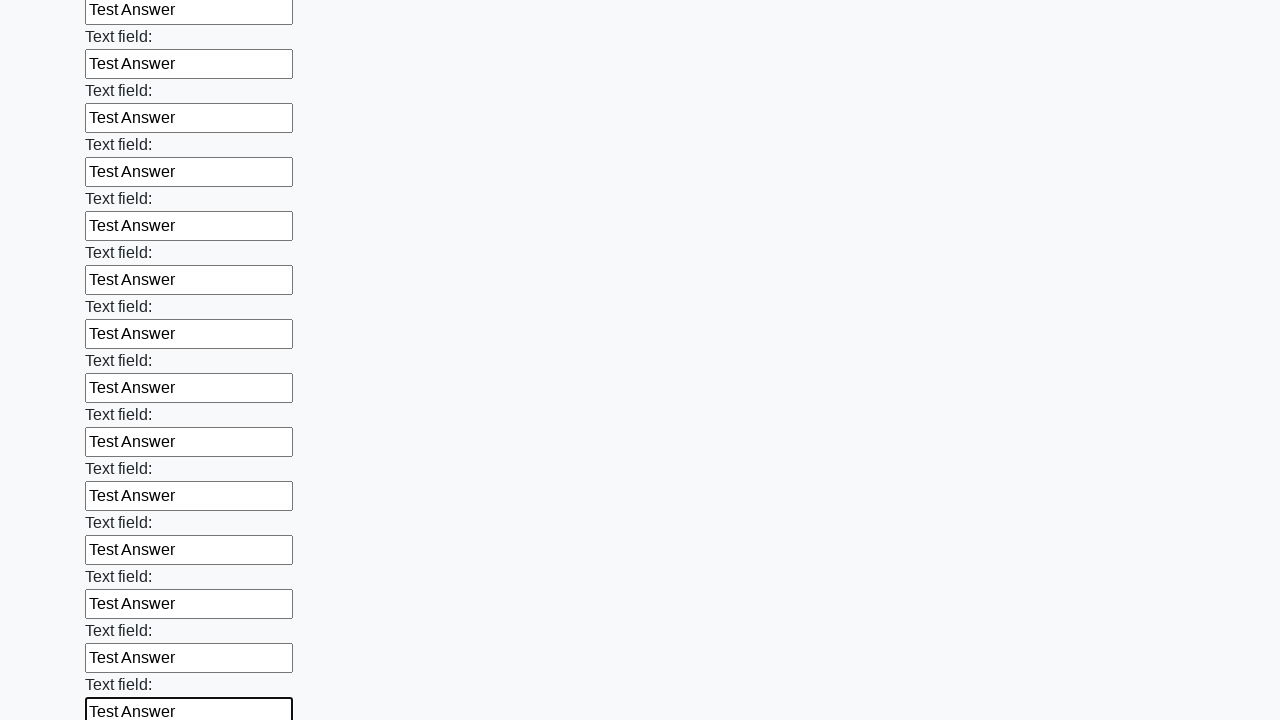

Filled input field with 'Test Answer' on input >> nth=60
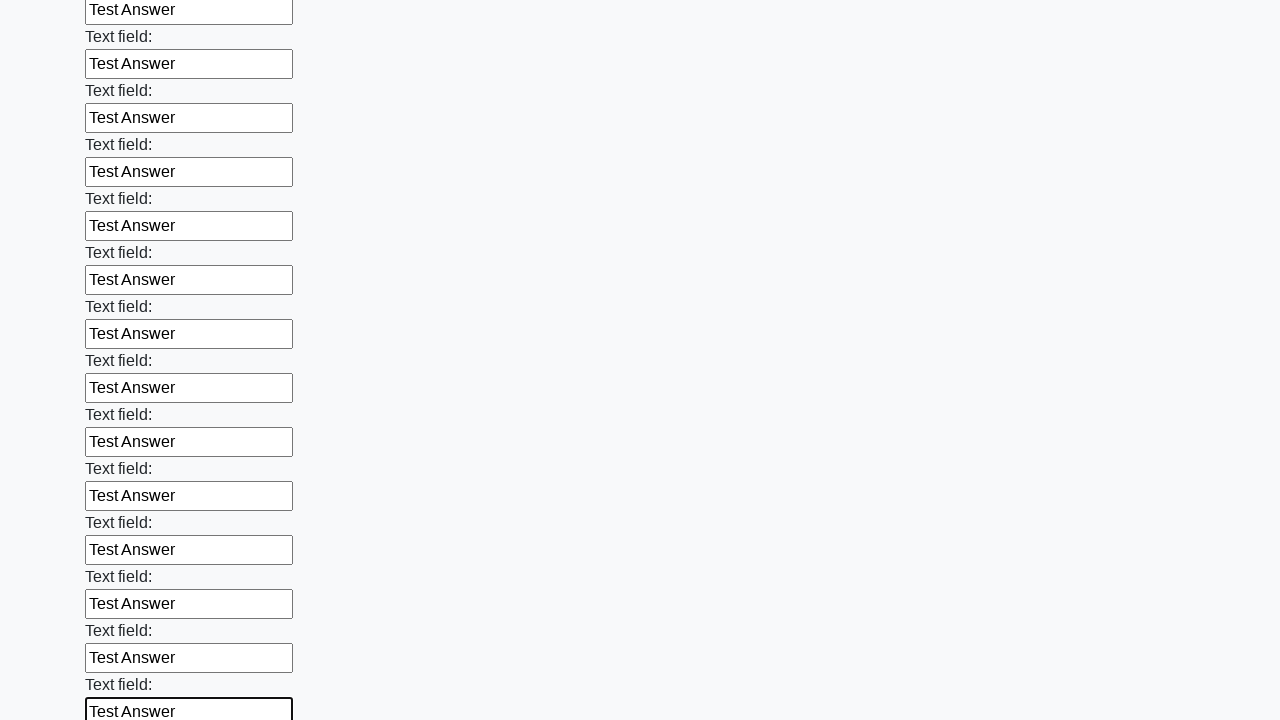

Filled input field with 'Test Answer' on input >> nth=61
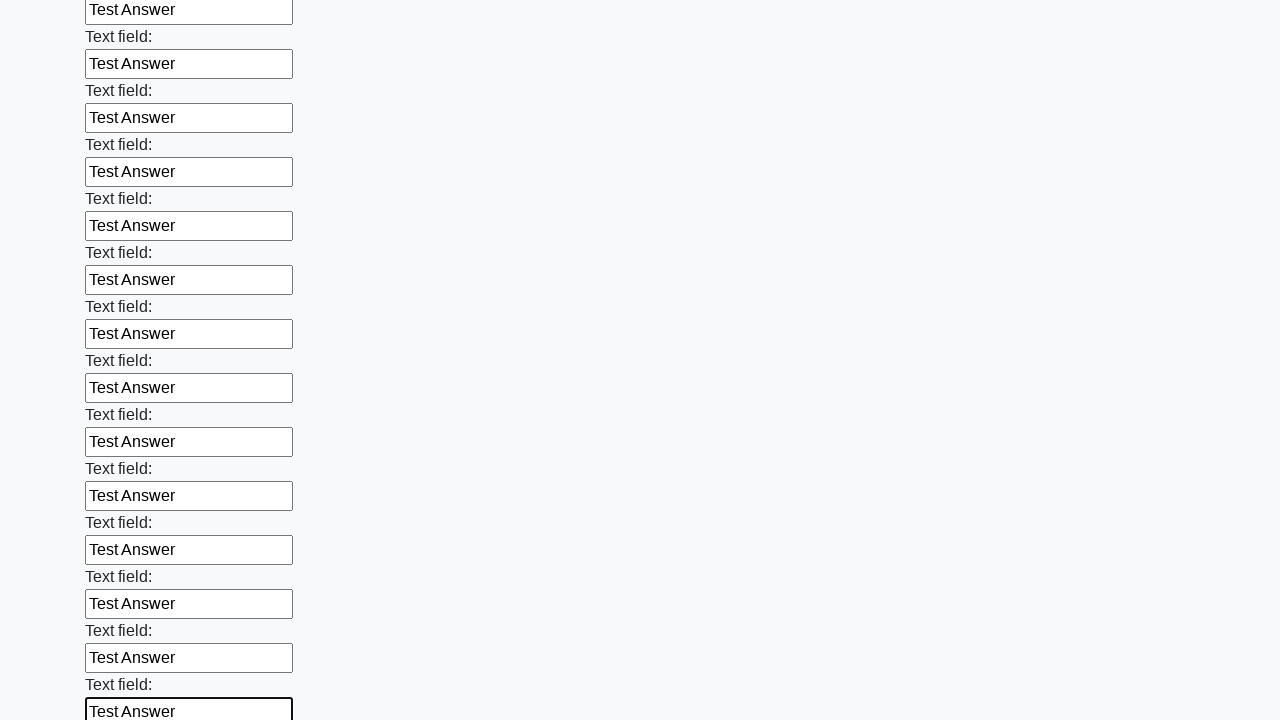

Filled input field with 'Test Answer' on input >> nth=62
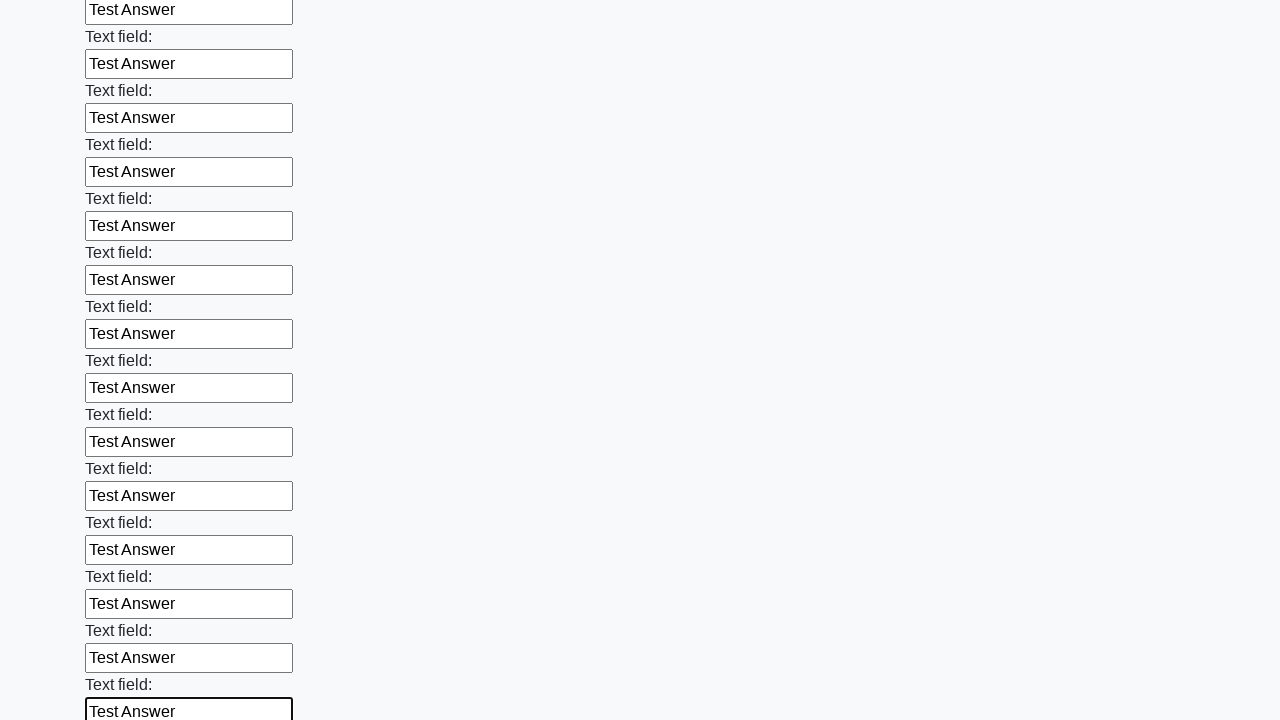

Filled input field with 'Test Answer' on input >> nth=63
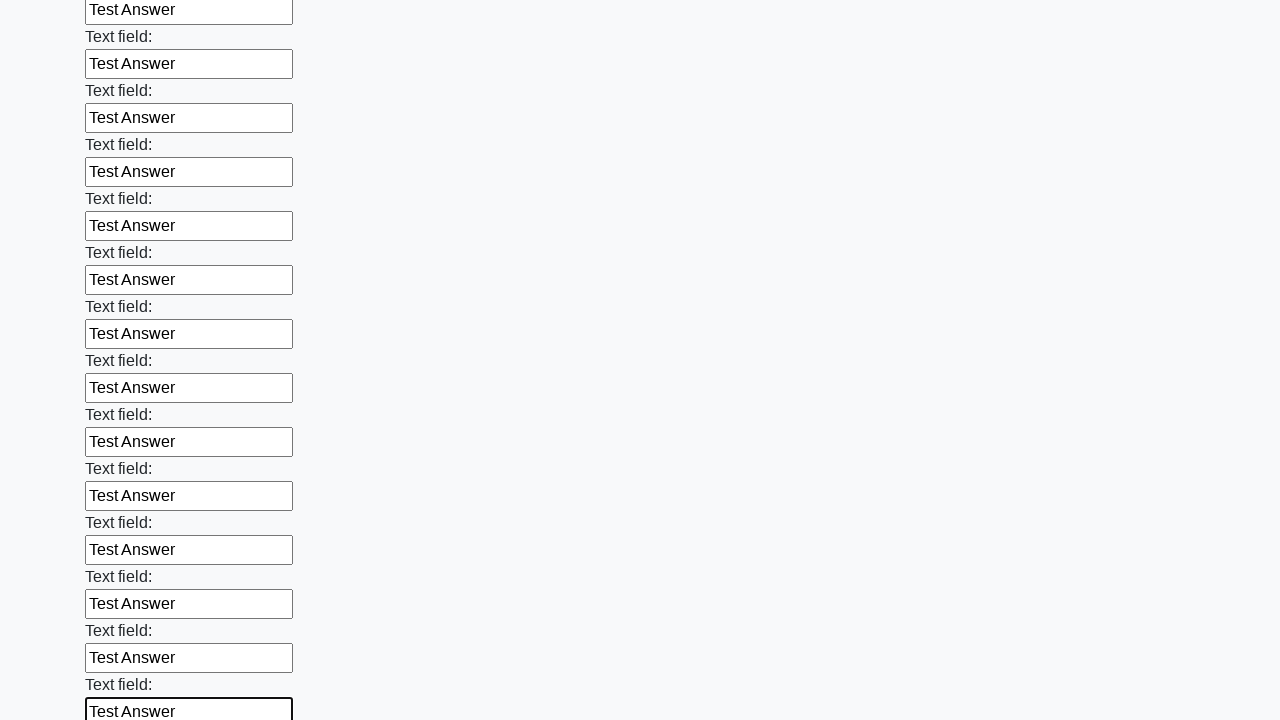

Filled input field with 'Test Answer' on input >> nth=64
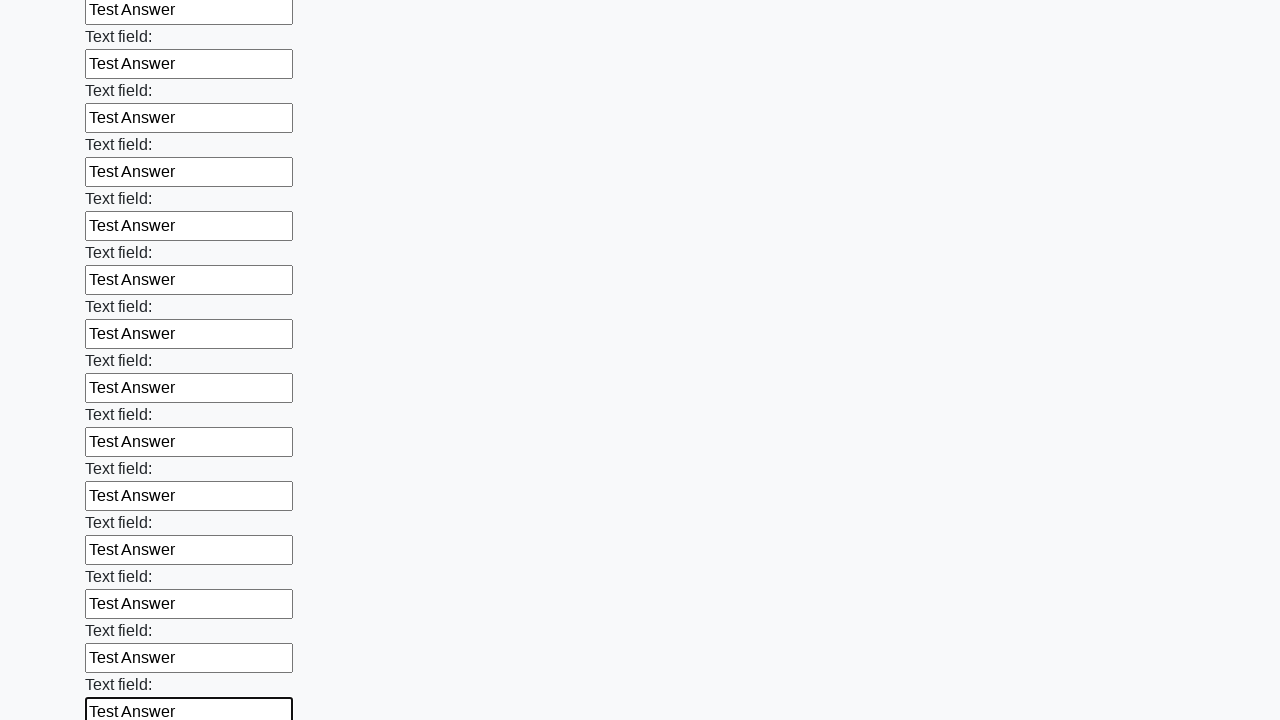

Filled input field with 'Test Answer' on input >> nth=65
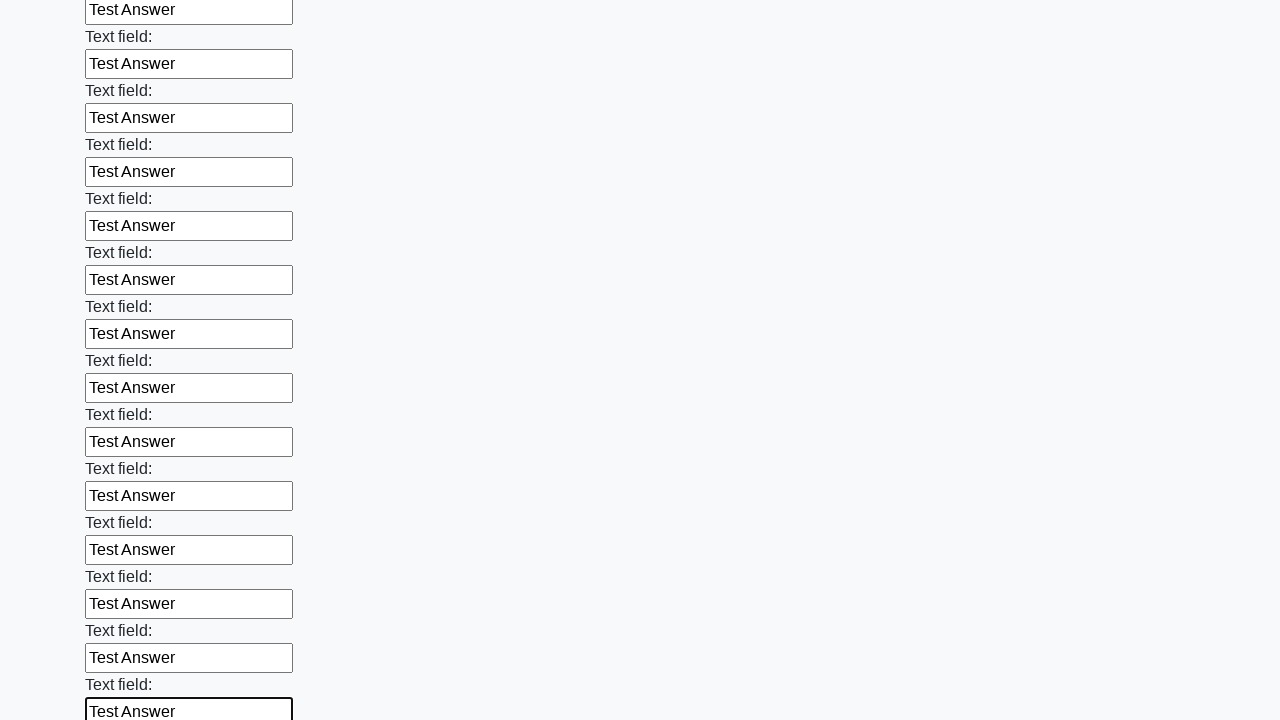

Filled input field with 'Test Answer' on input >> nth=66
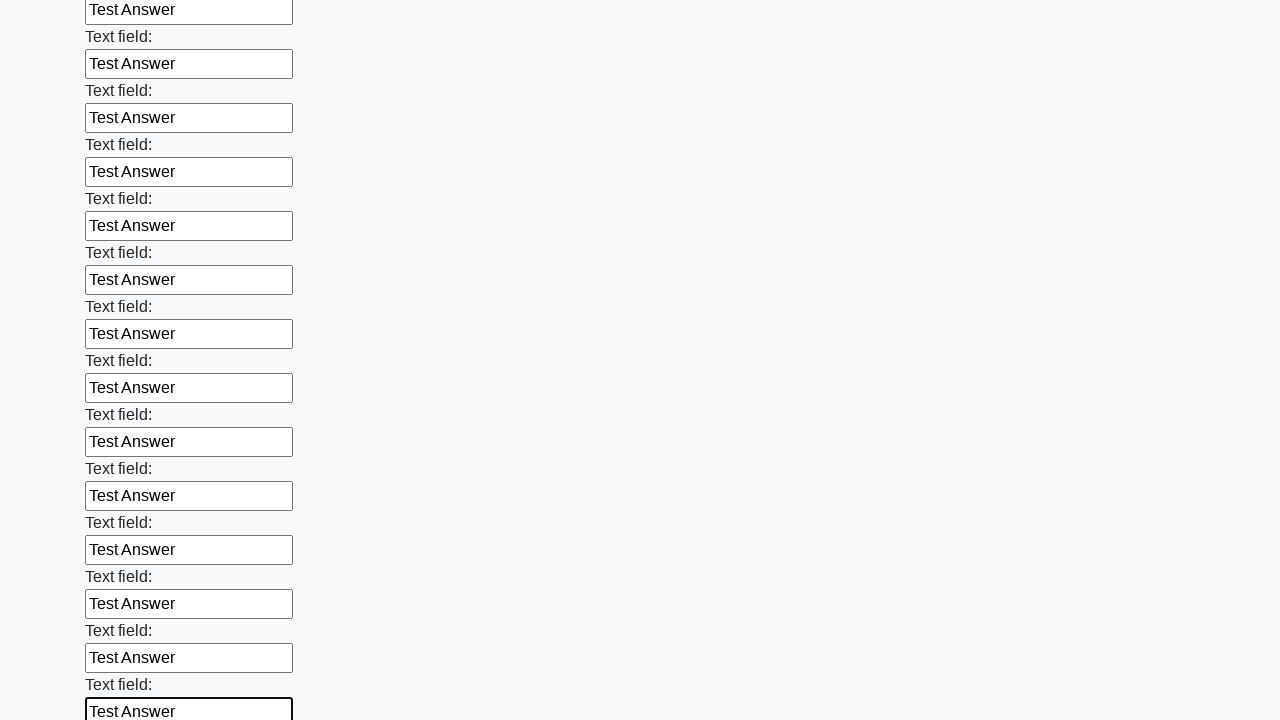

Filled input field with 'Test Answer' on input >> nth=67
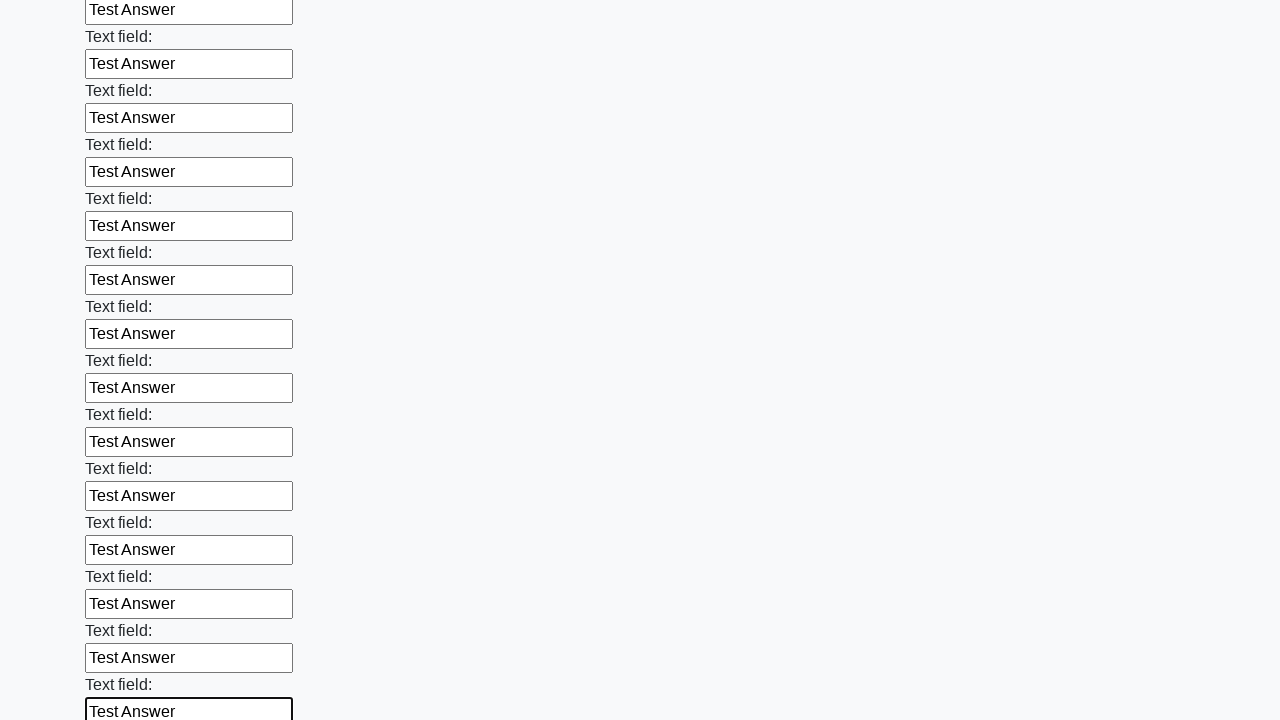

Filled input field with 'Test Answer' on input >> nth=68
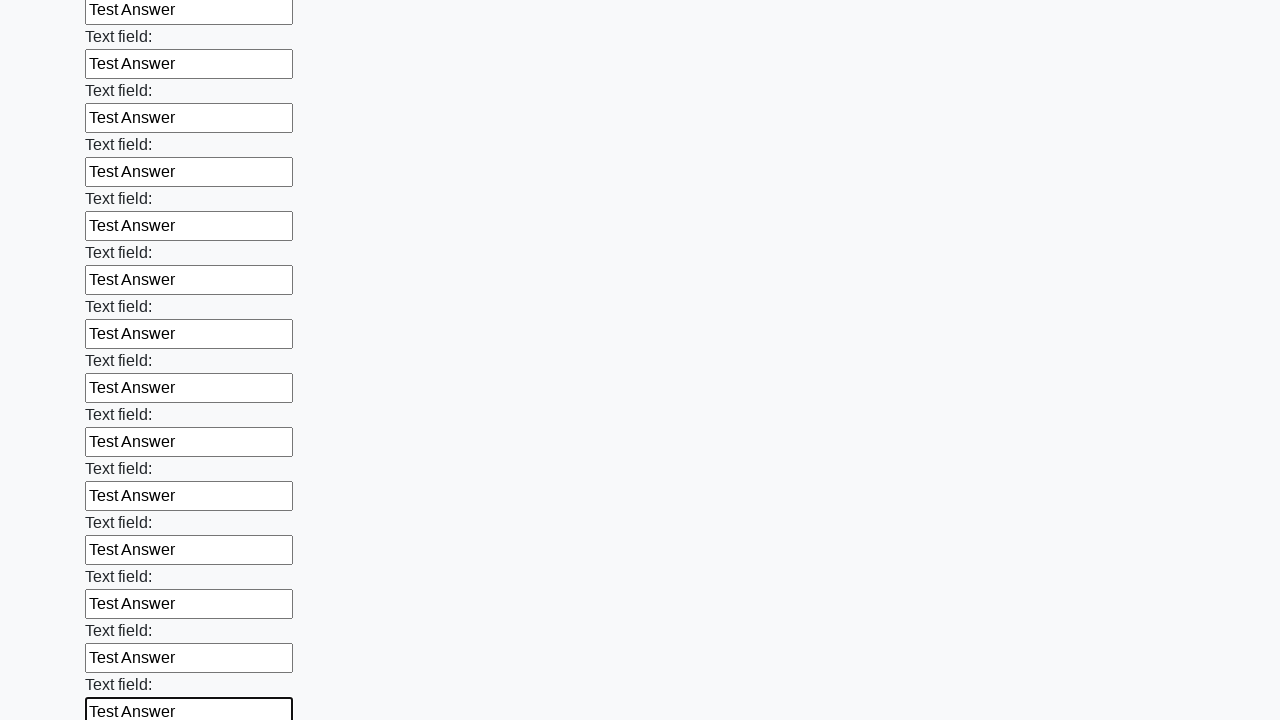

Filled input field with 'Test Answer' on input >> nth=69
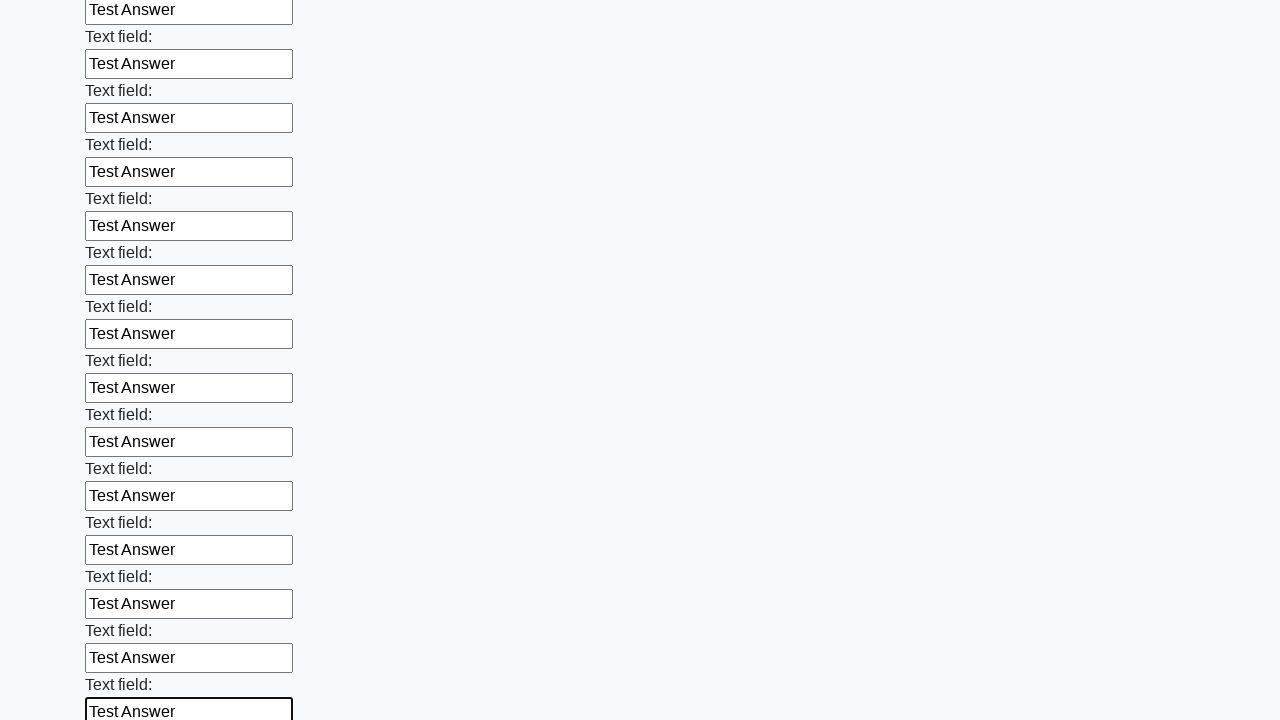

Filled input field with 'Test Answer' on input >> nth=70
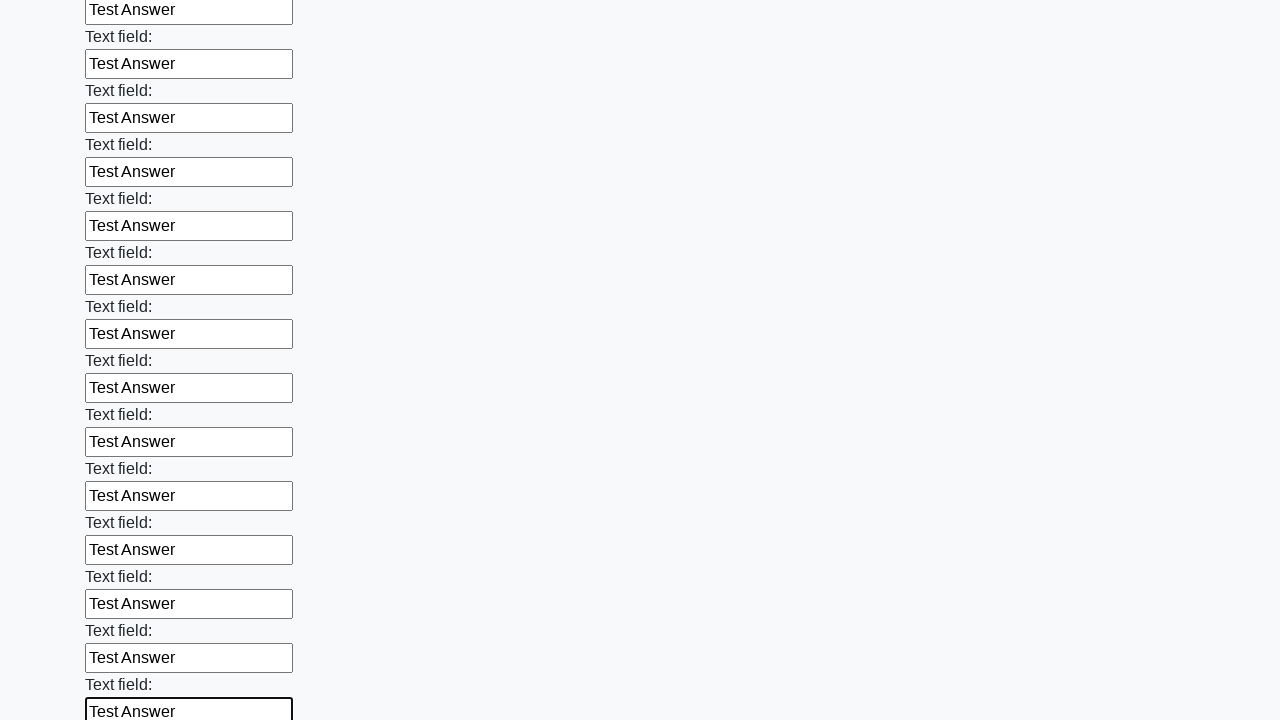

Filled input field with 'Test Answer' on input >> nth=71
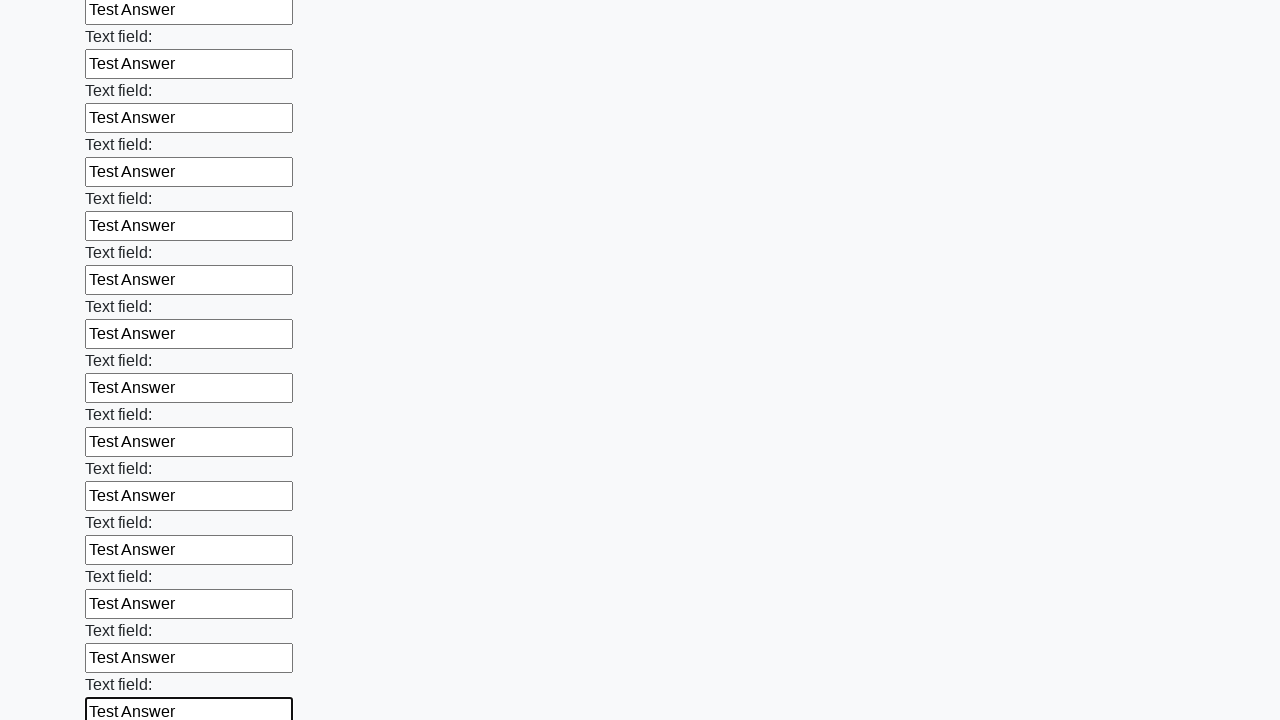

Filled input field with 'Test Answer' on input >> nth=72
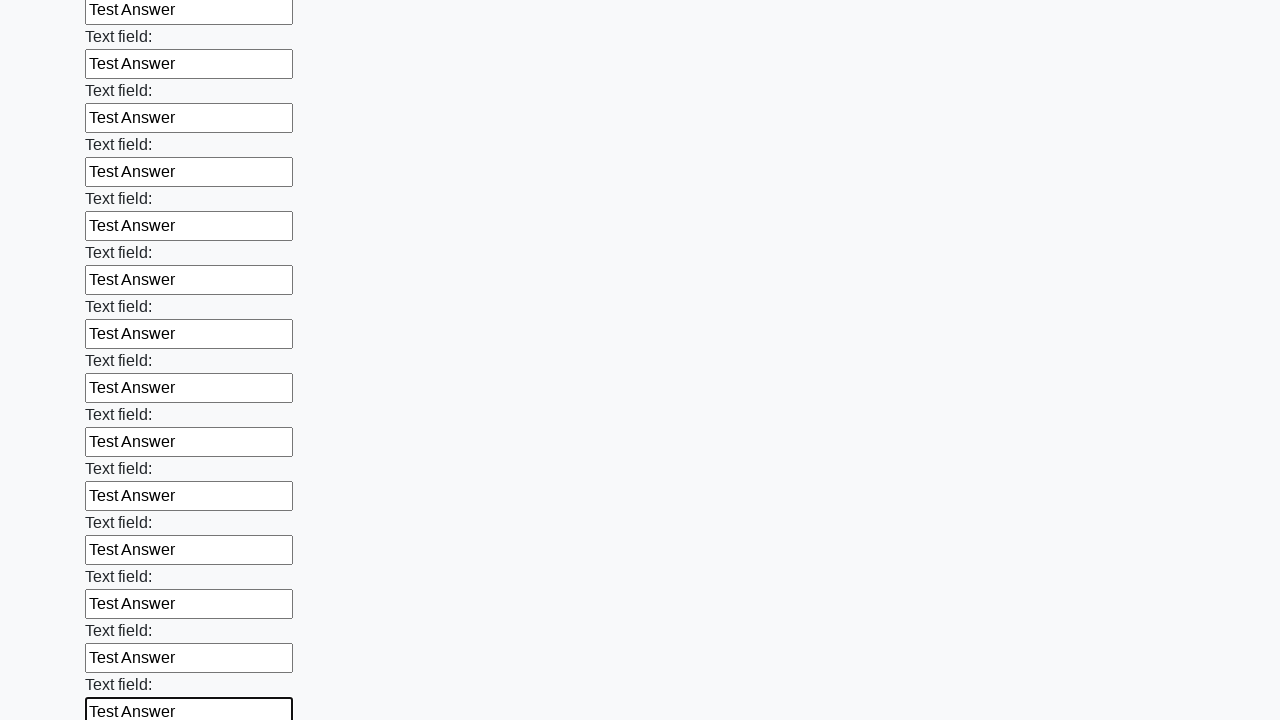

Filled input field with 'Test Answer' on input >> nth=73
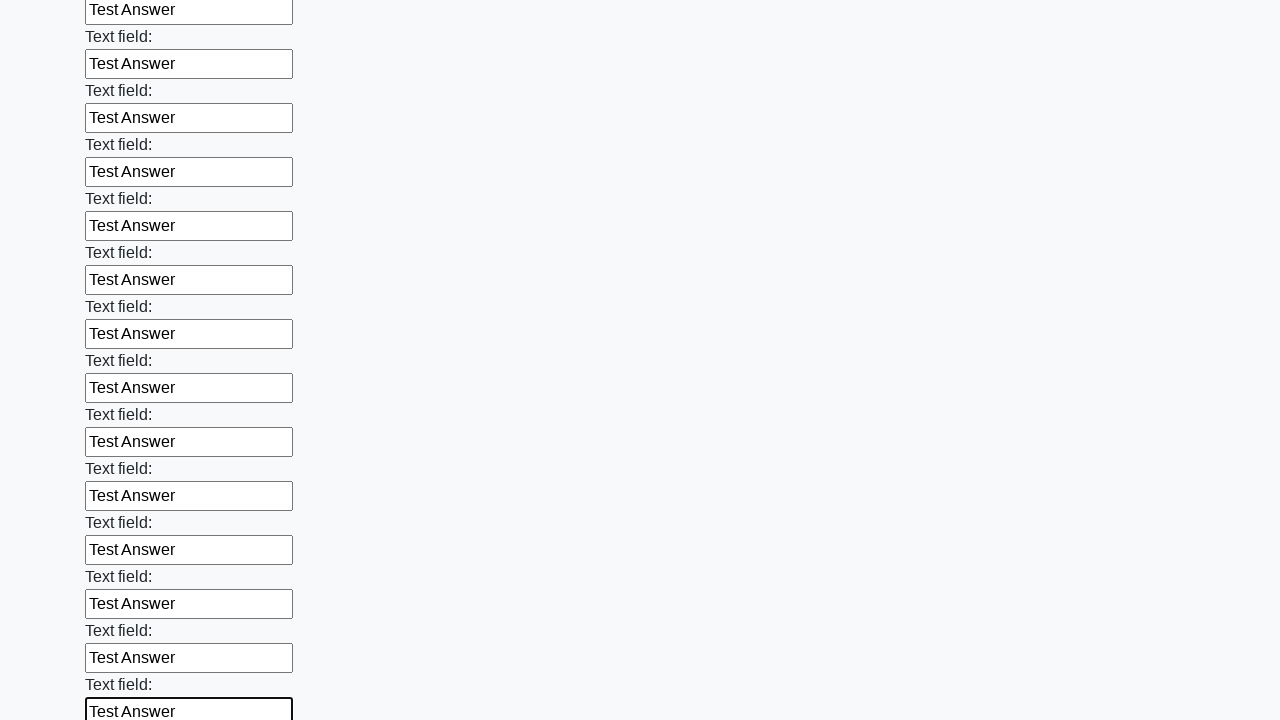

Filled input field with 'Test Answer' on input >> nth=74
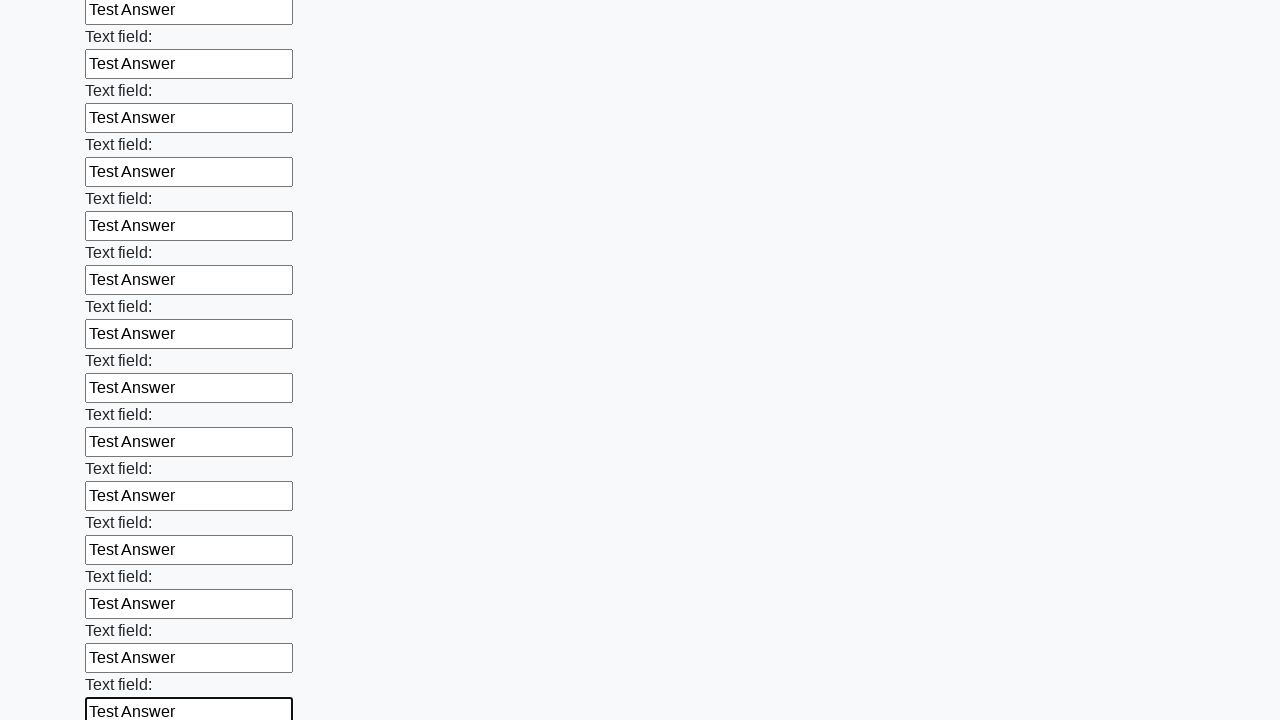

Filled input field with 'Test Answer' on input >> nth=75
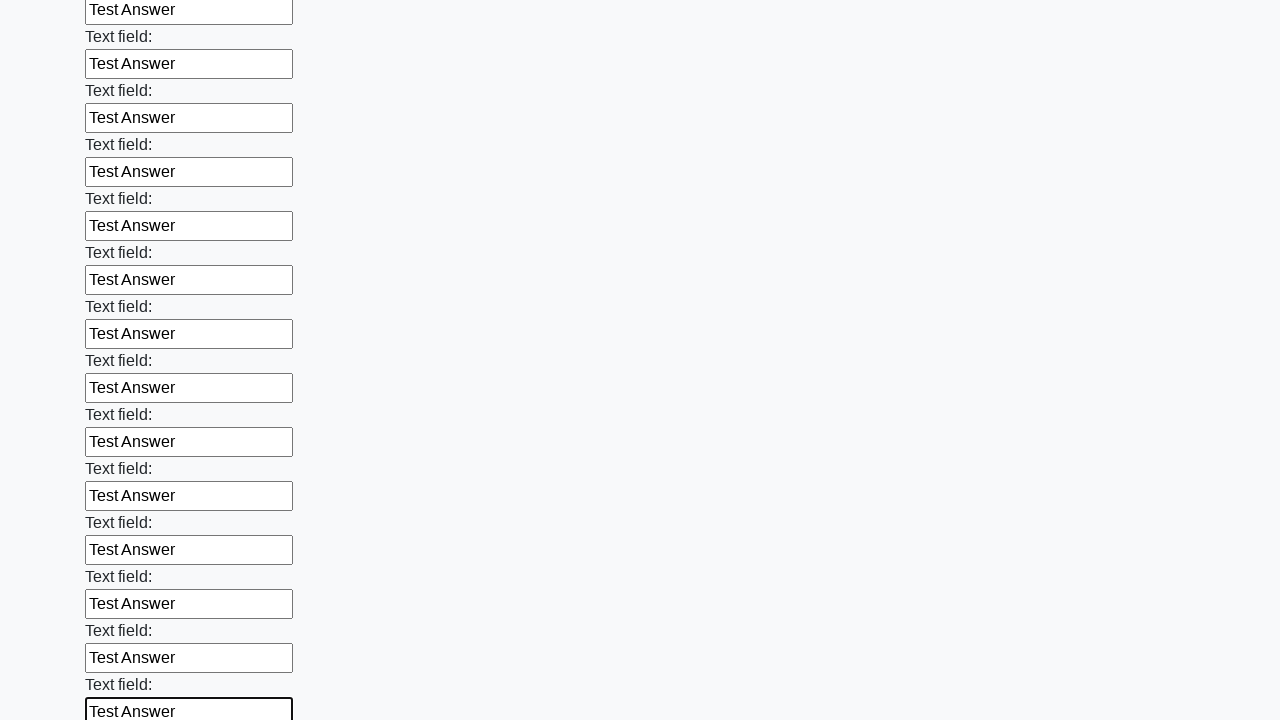

Filled input field with 'Test Answer' on input >> nth=76
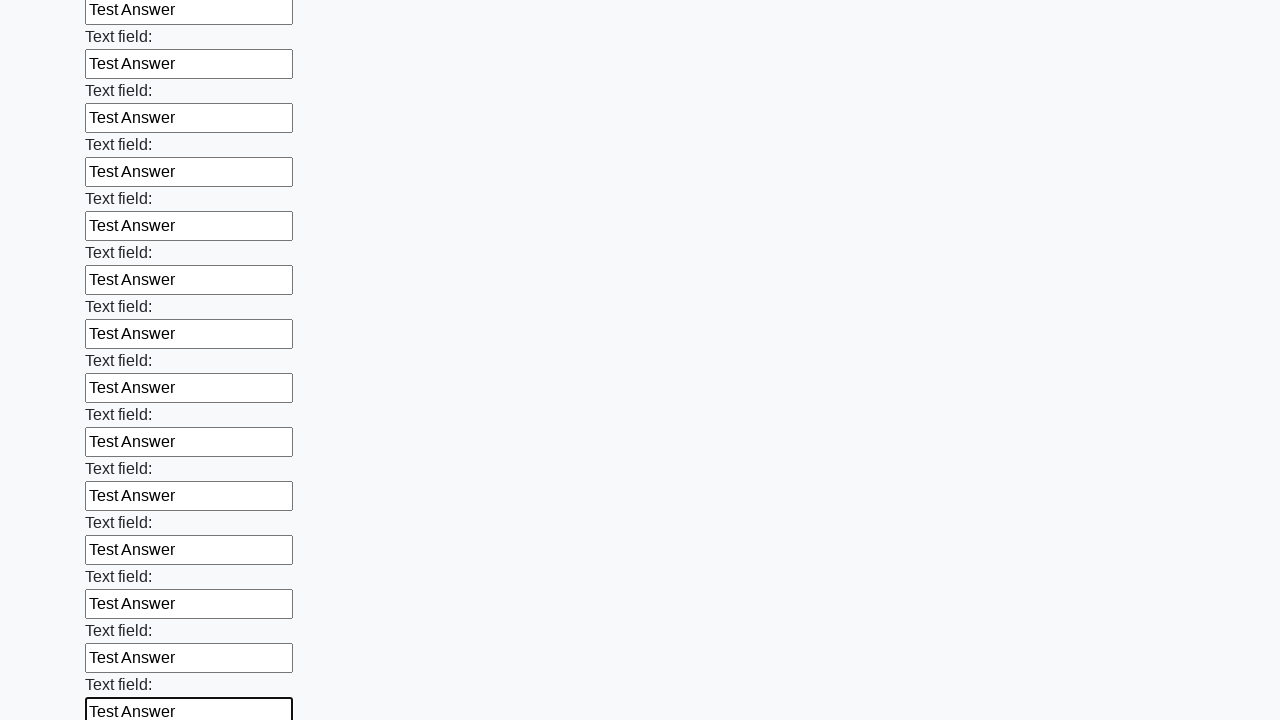

Filled input field with 'Test Answer' on input >> nth=77
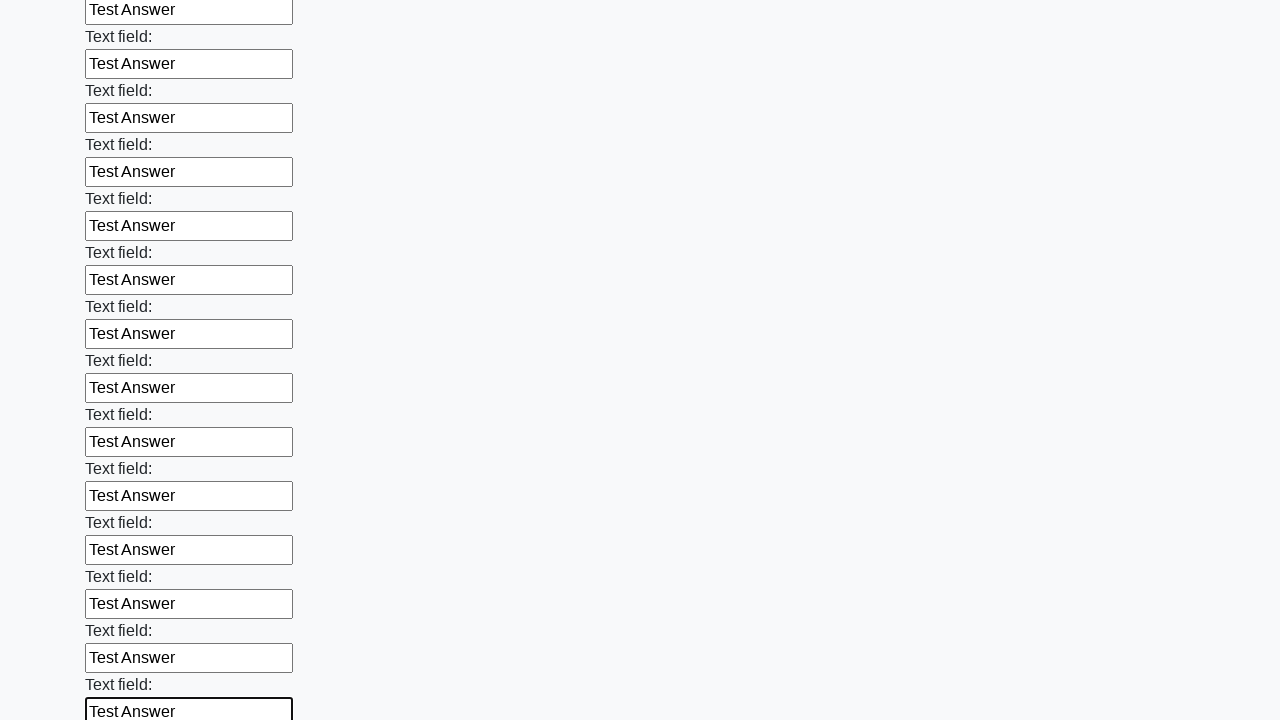

Filled input field with 'Test Answer' on input >> nth=78
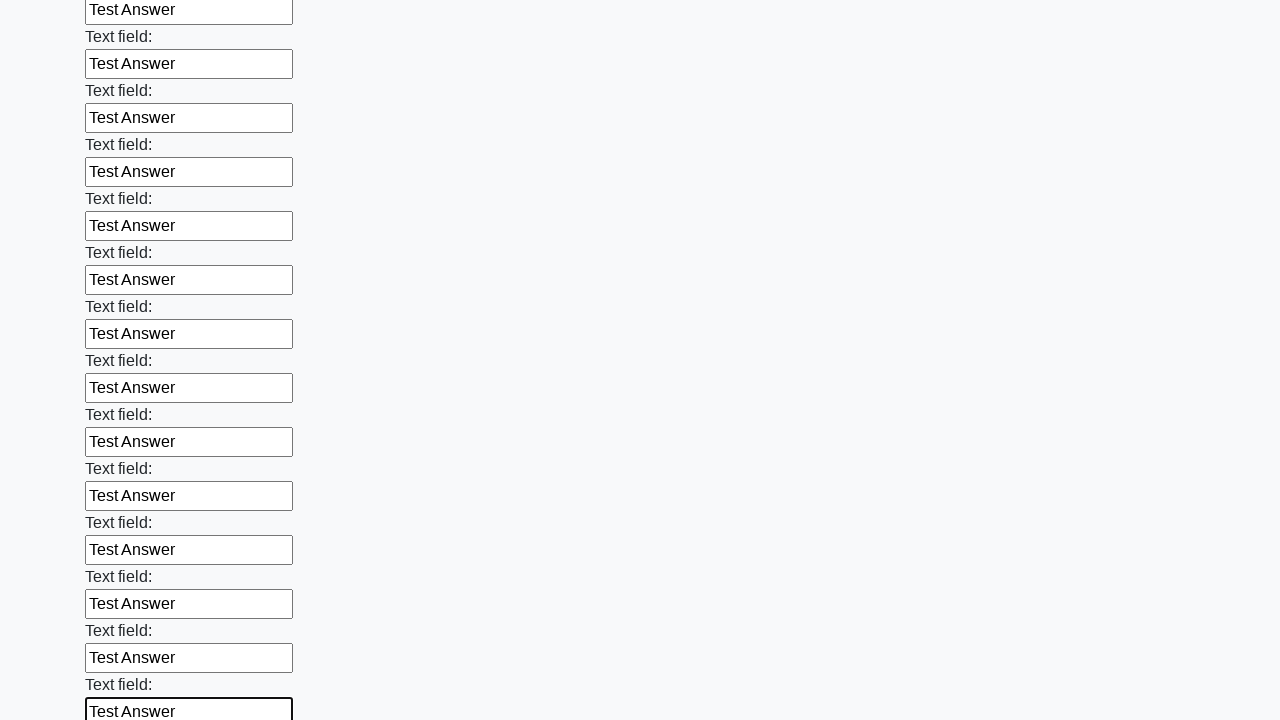

Filled input field with 'Test Answer' on input >> nth=79
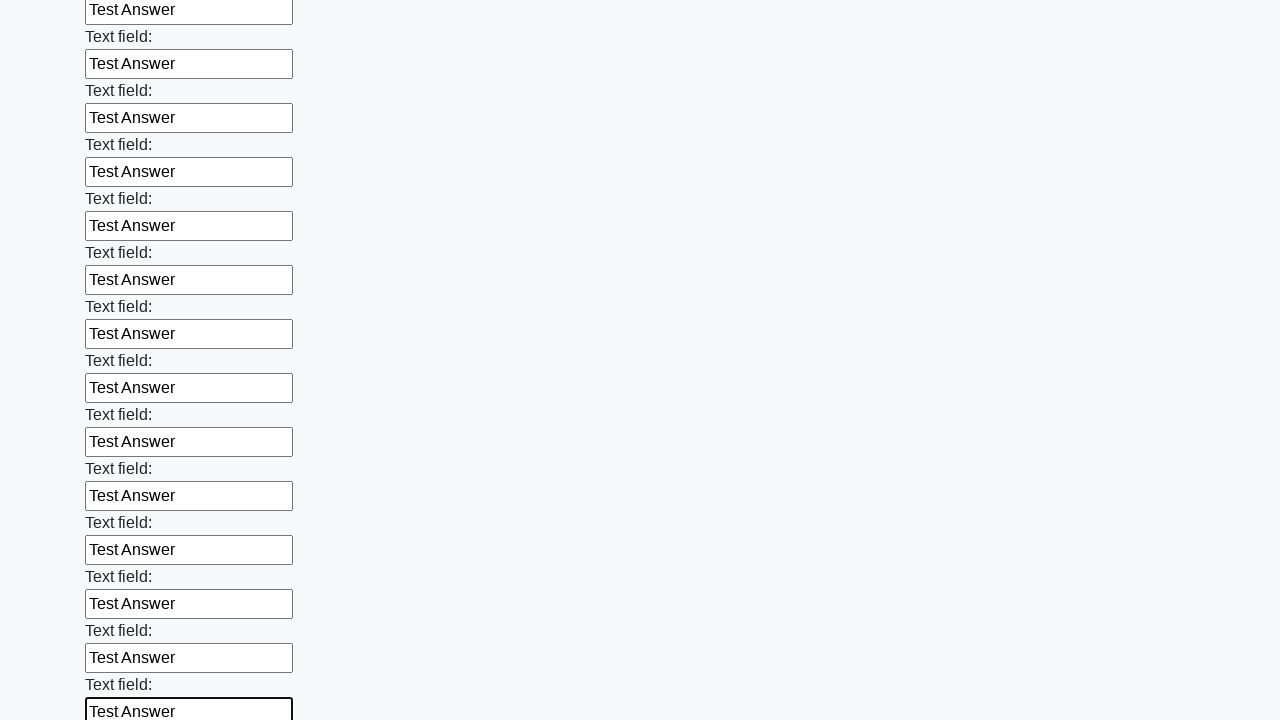

Filled input field with 'Test Answer' on input >> nth=80
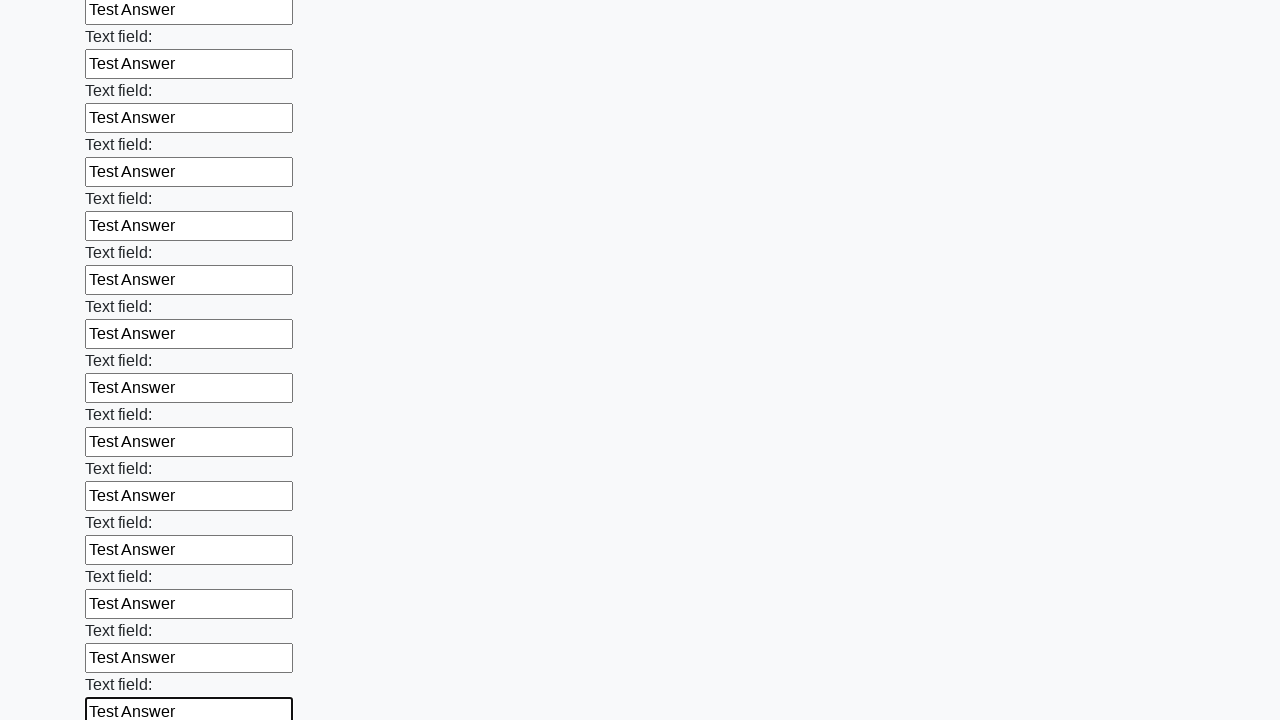

Filled input field with 'Test Answer' on input >> nth=81
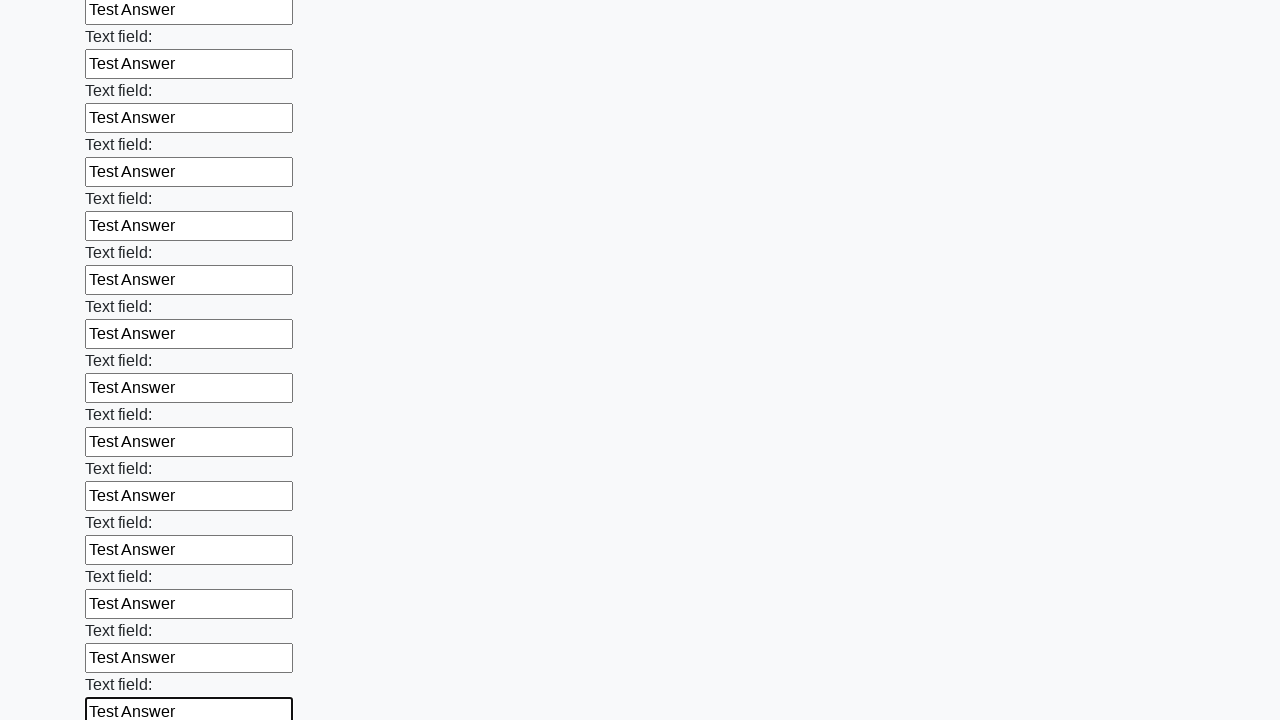

Filled input field with 'Test Answer' on input >> nth=82
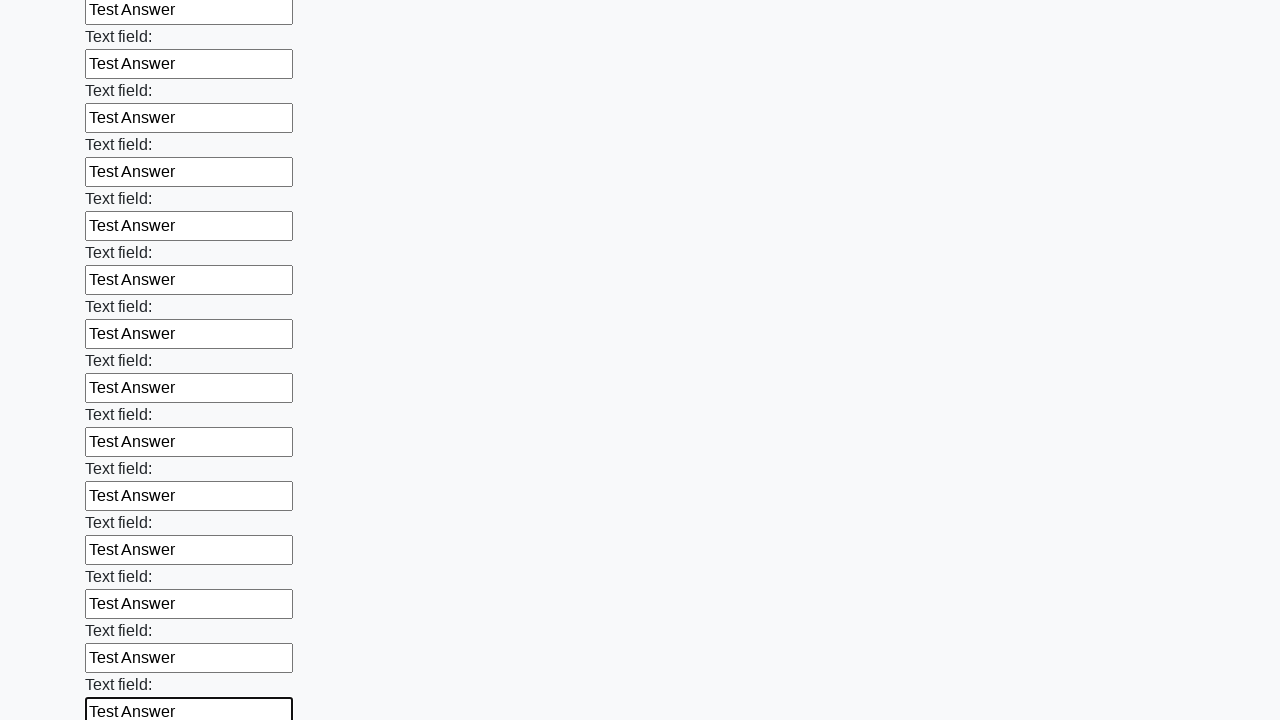

Filled input field with 'Test Answer' on input >> nth=83
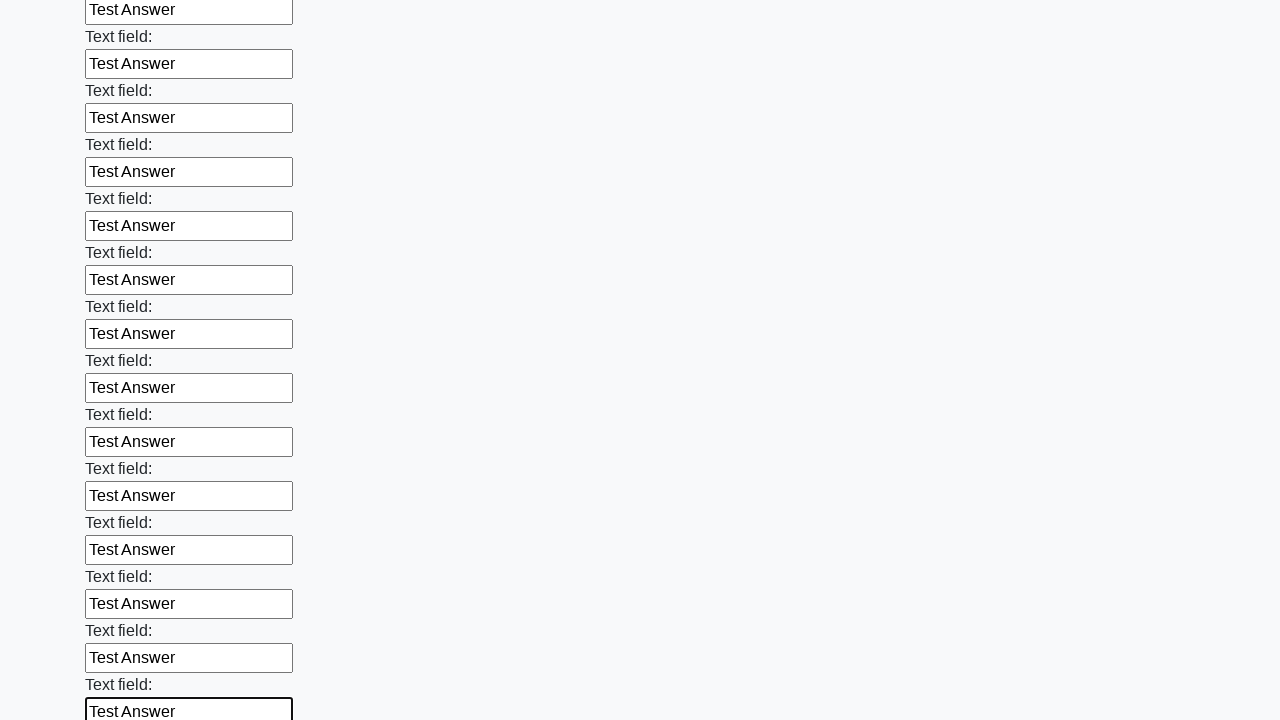

Filled input field with 'Test Answer' on input >> nth=84
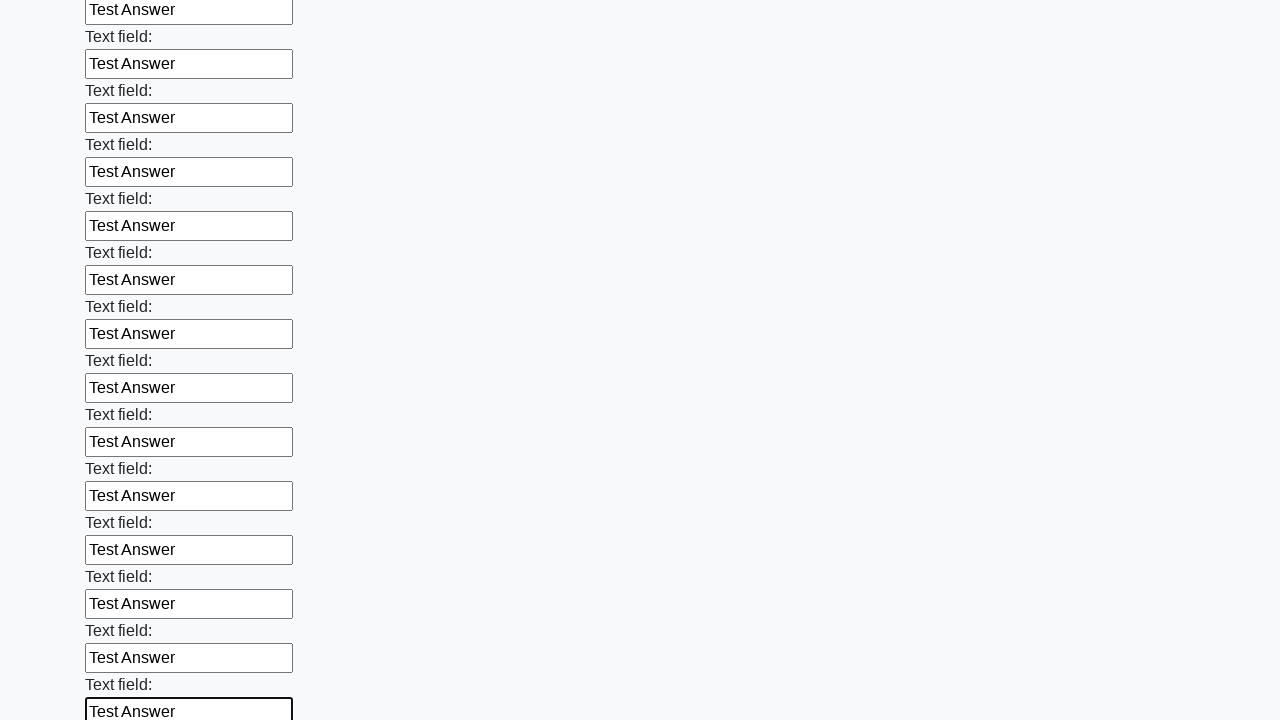

Filled input field with 'Test Answer' on input >> nth=85
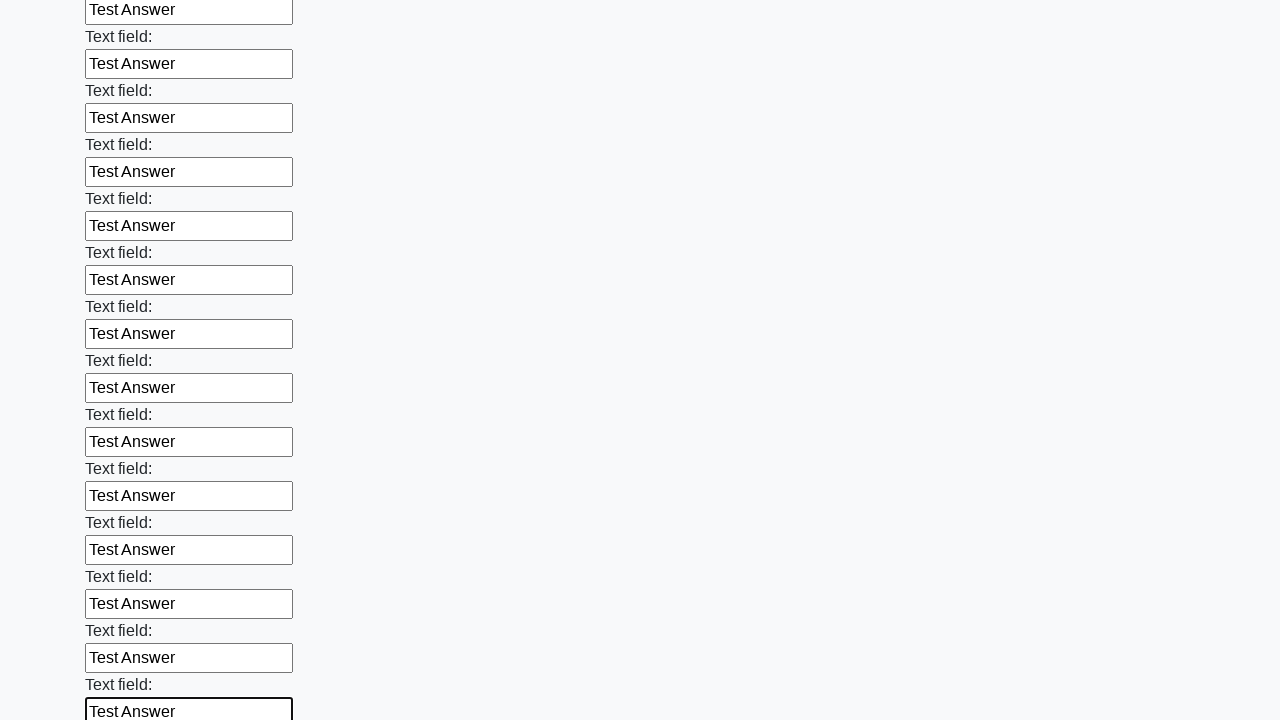

Filled input field with 'Test Answer' on input >> nth=86
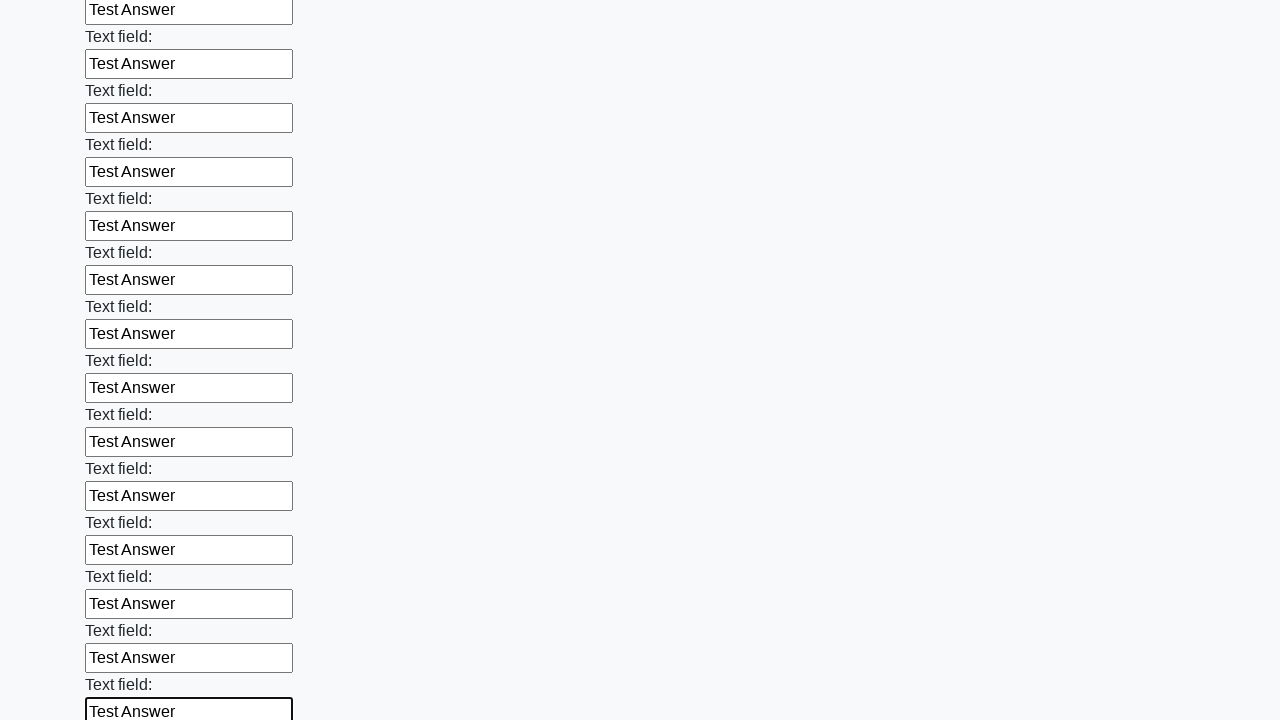

Filled input field with 'Test Answer' on input >> nth=87
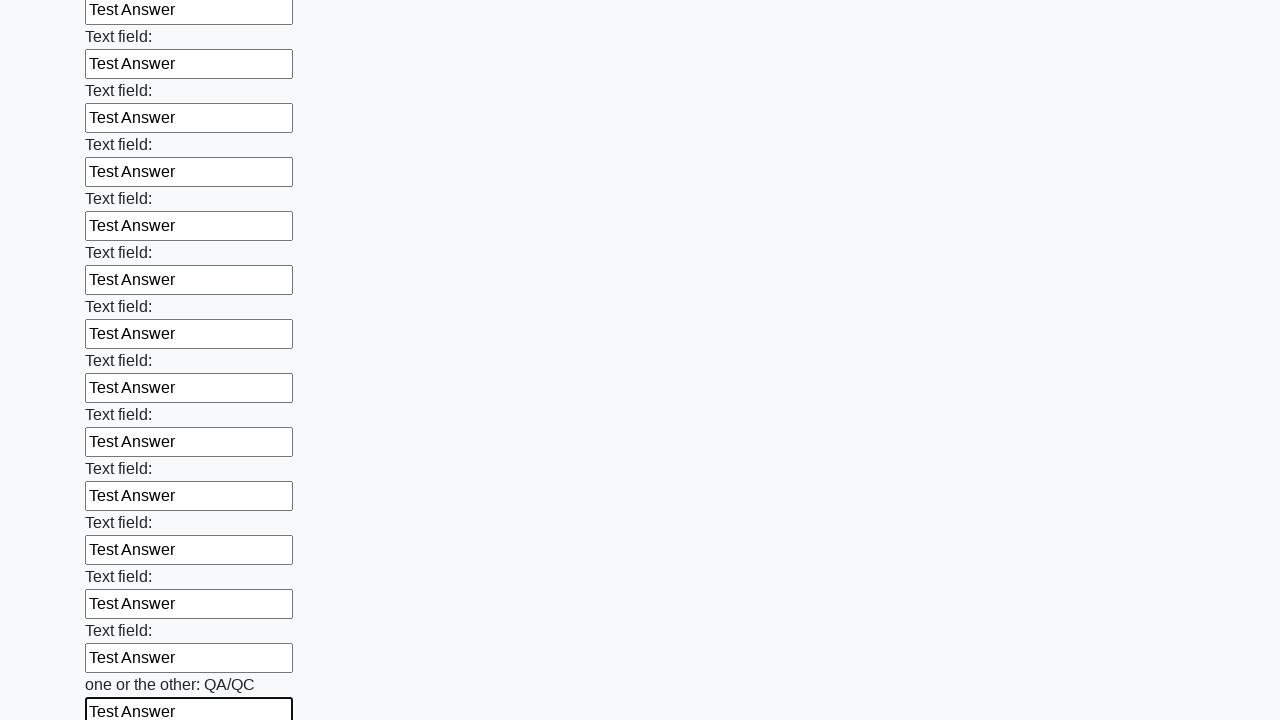

Filled input field with 'Test Answer' on input >> nth=88
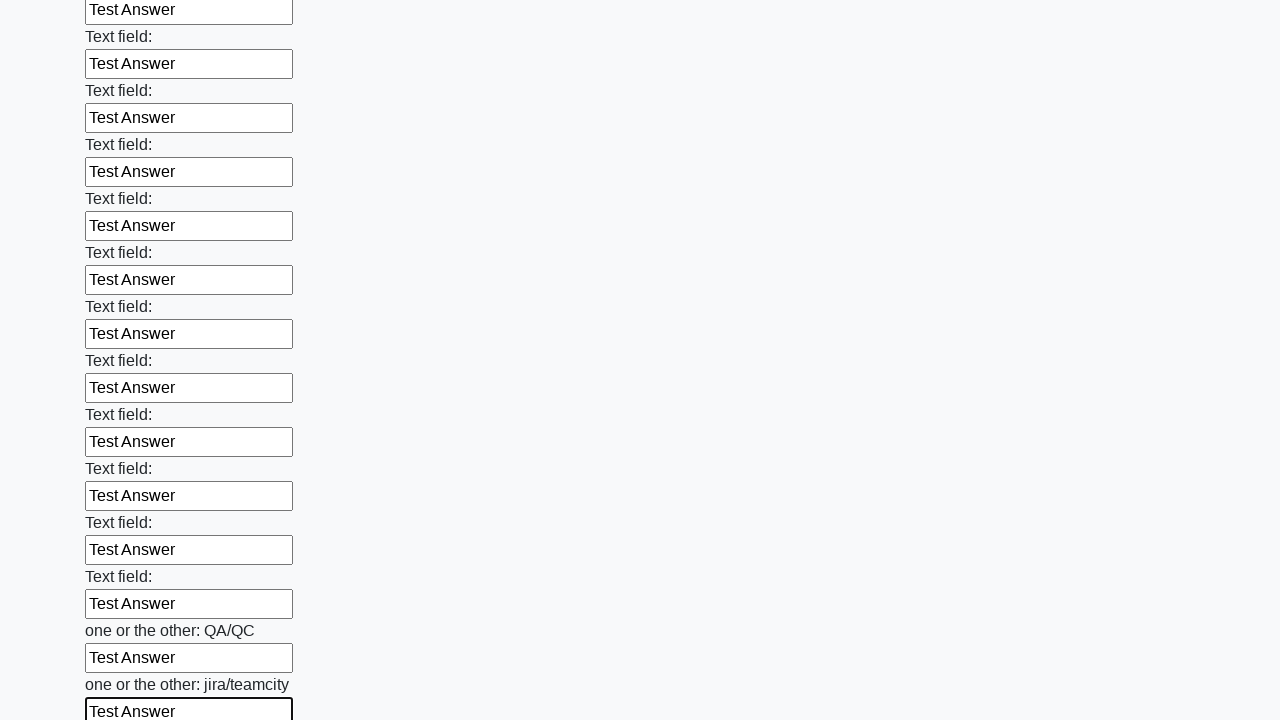

Filled input field with 'Test Answer' on input >> nth=89
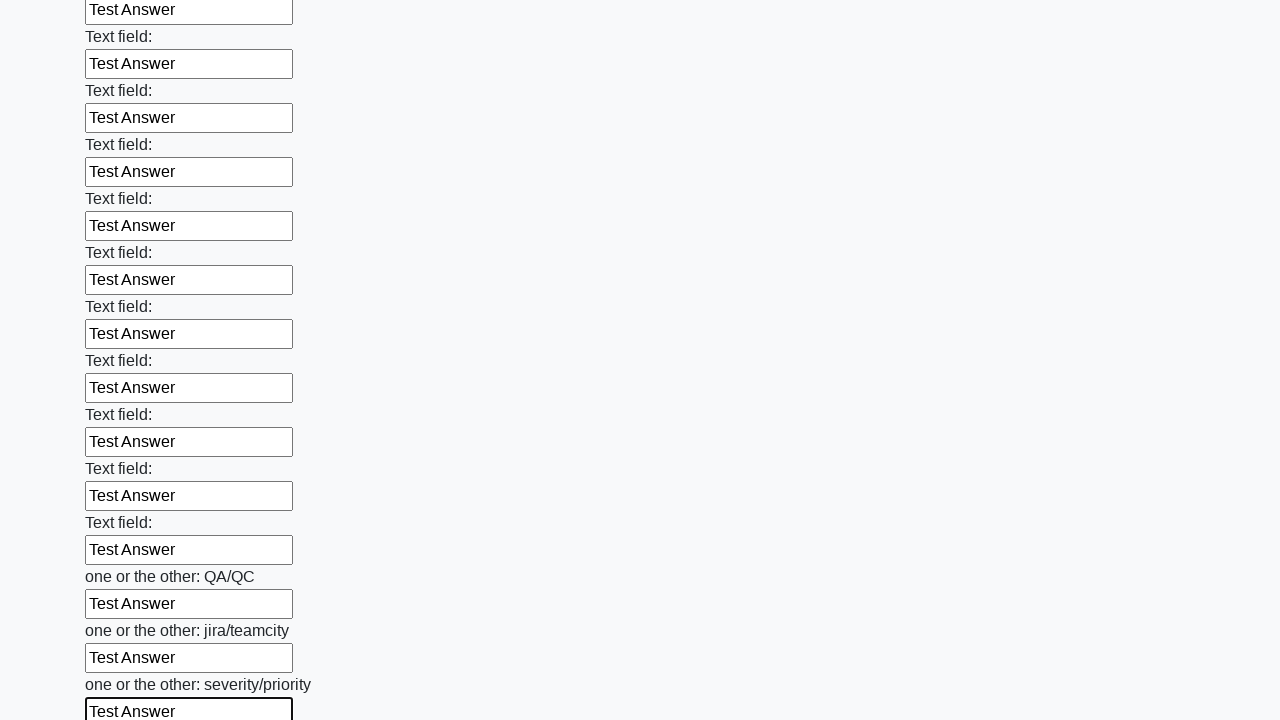

Filled input field with 'Test Answer' on input >> nth=90
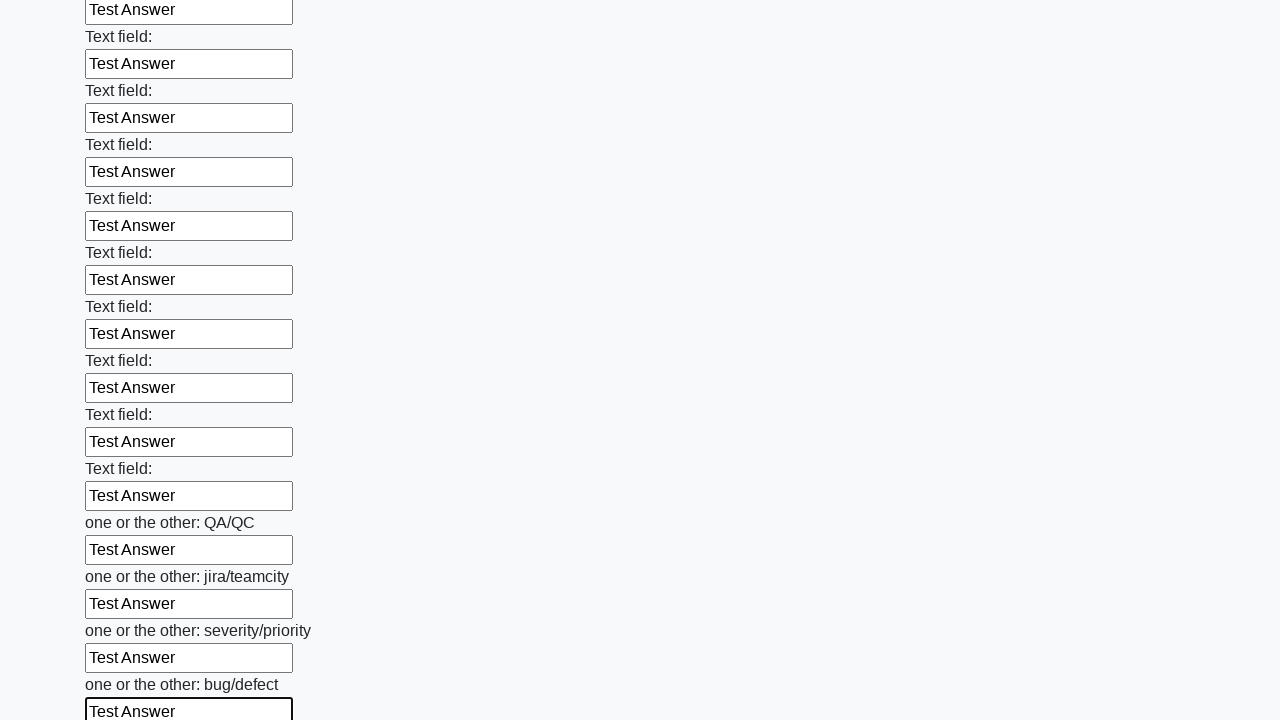

Filled input field with 'Test Answer' on input >> nth=91
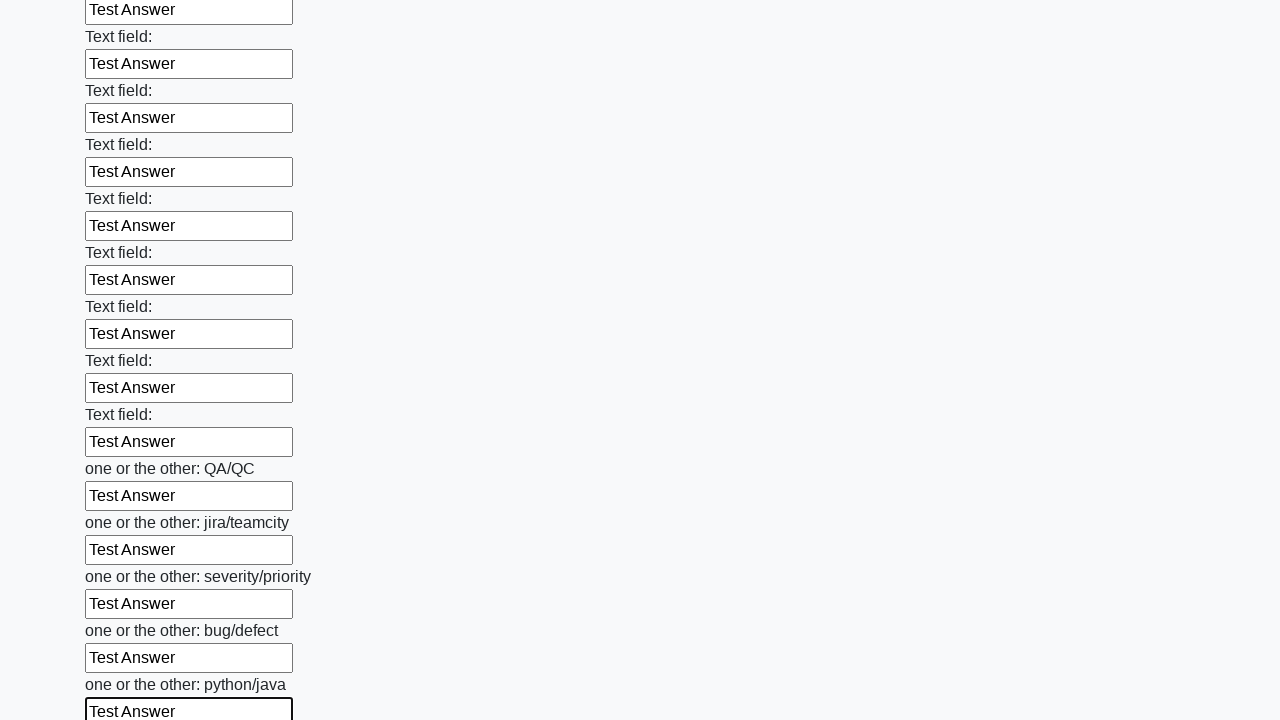

Filled input field with 'Test Answer' on input >> nth=92
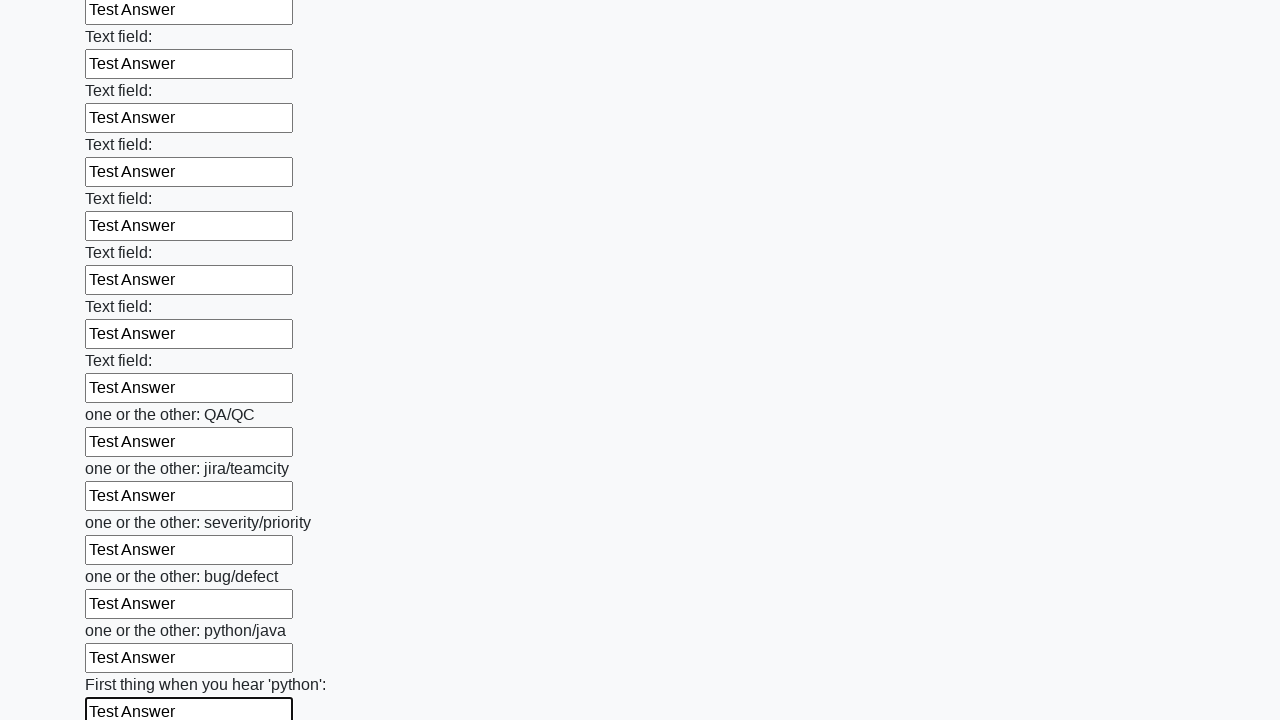

Filled input field with 'Test Answer' on input >> nth=93
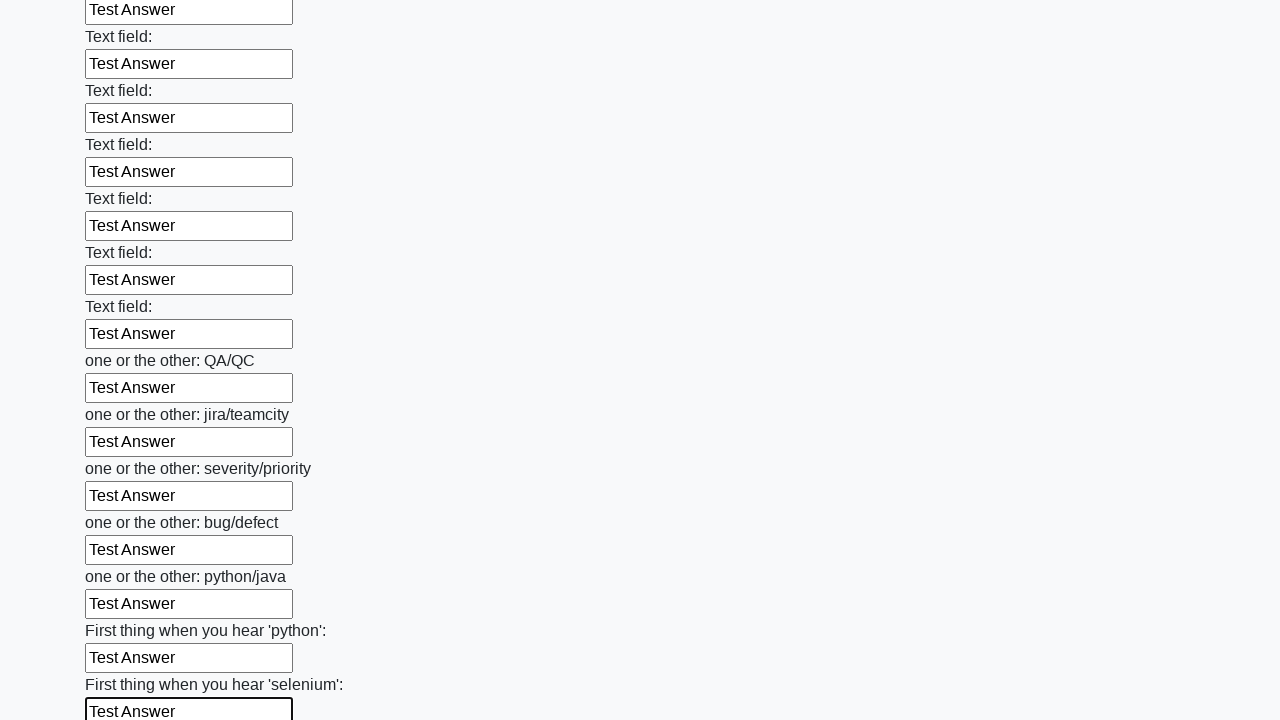

Filled input field with 'Test Answer' on input >> nth=94
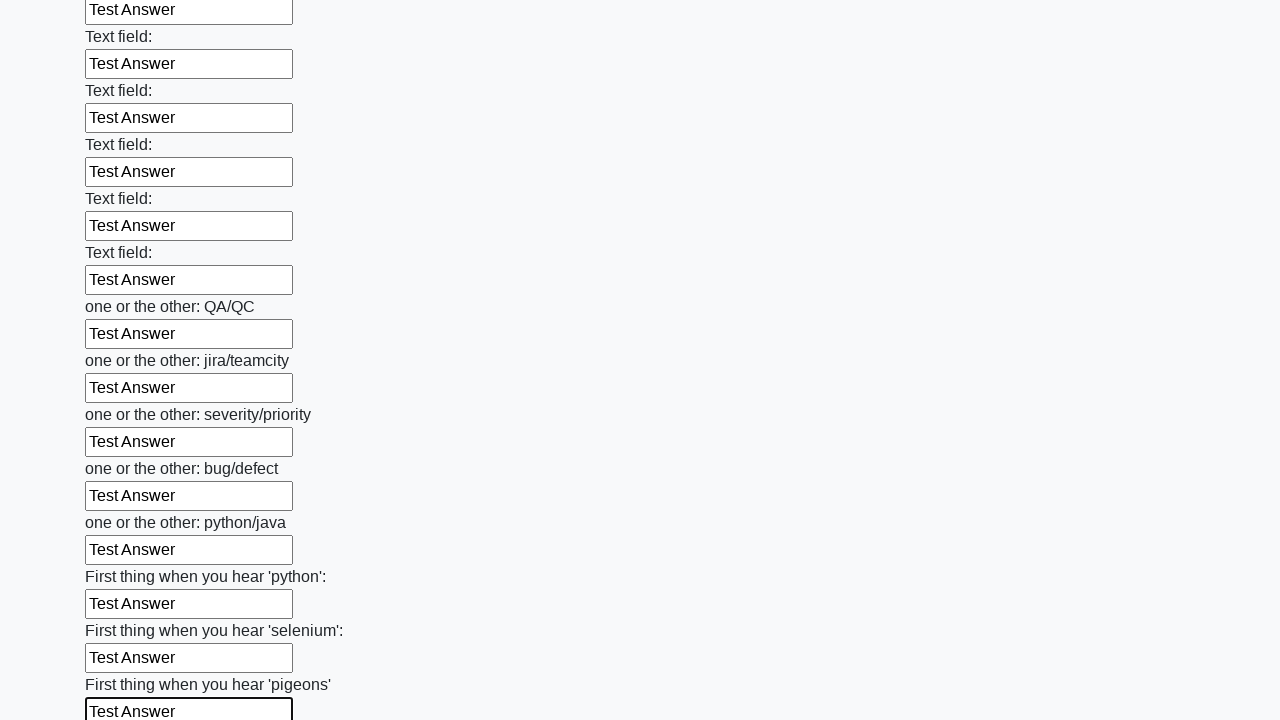

Filled input field with 'Test Answer' on input >> nth=95
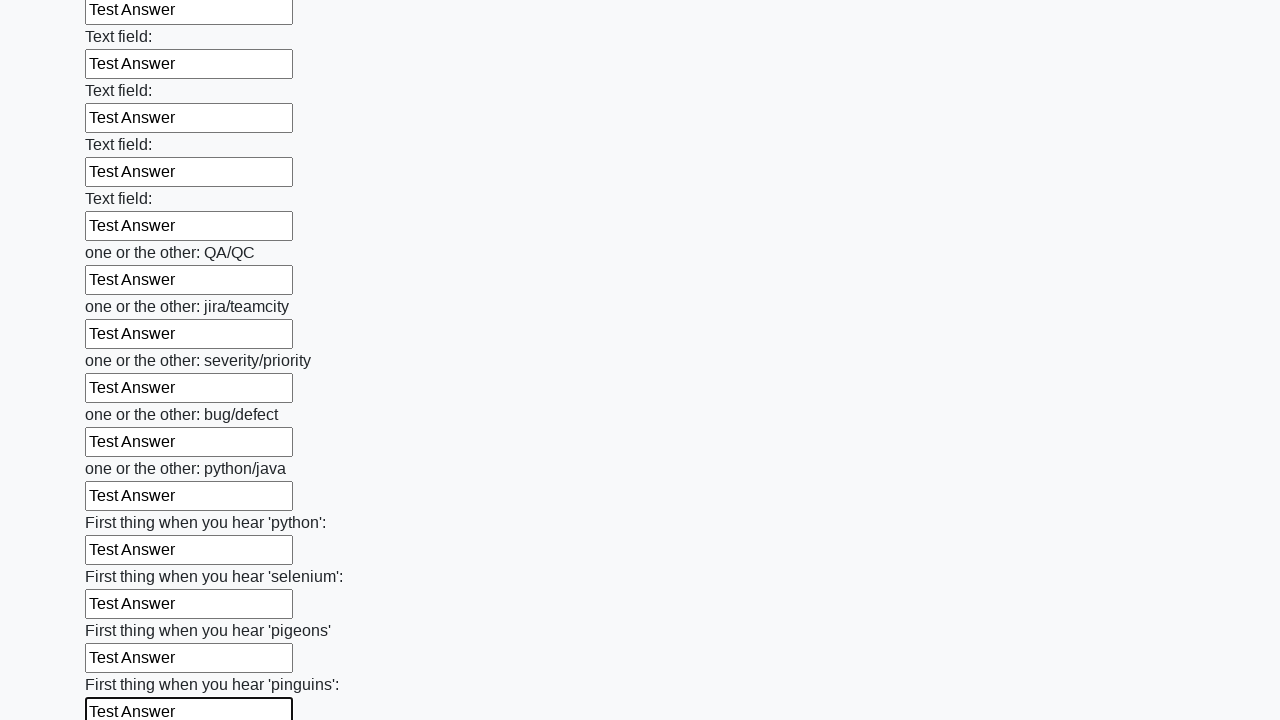

Filled input field with 'Test Answer' on input >> nth=96
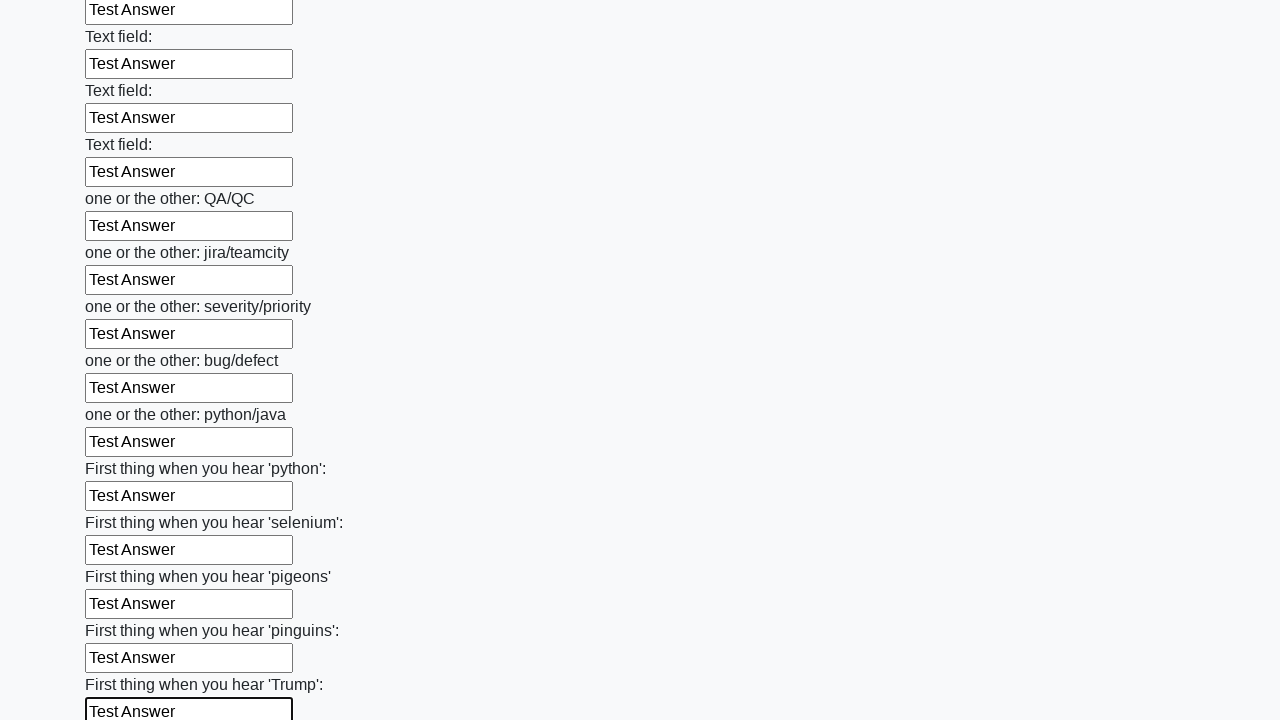

Filled input field with 'Test Answer' on input >> nth=97
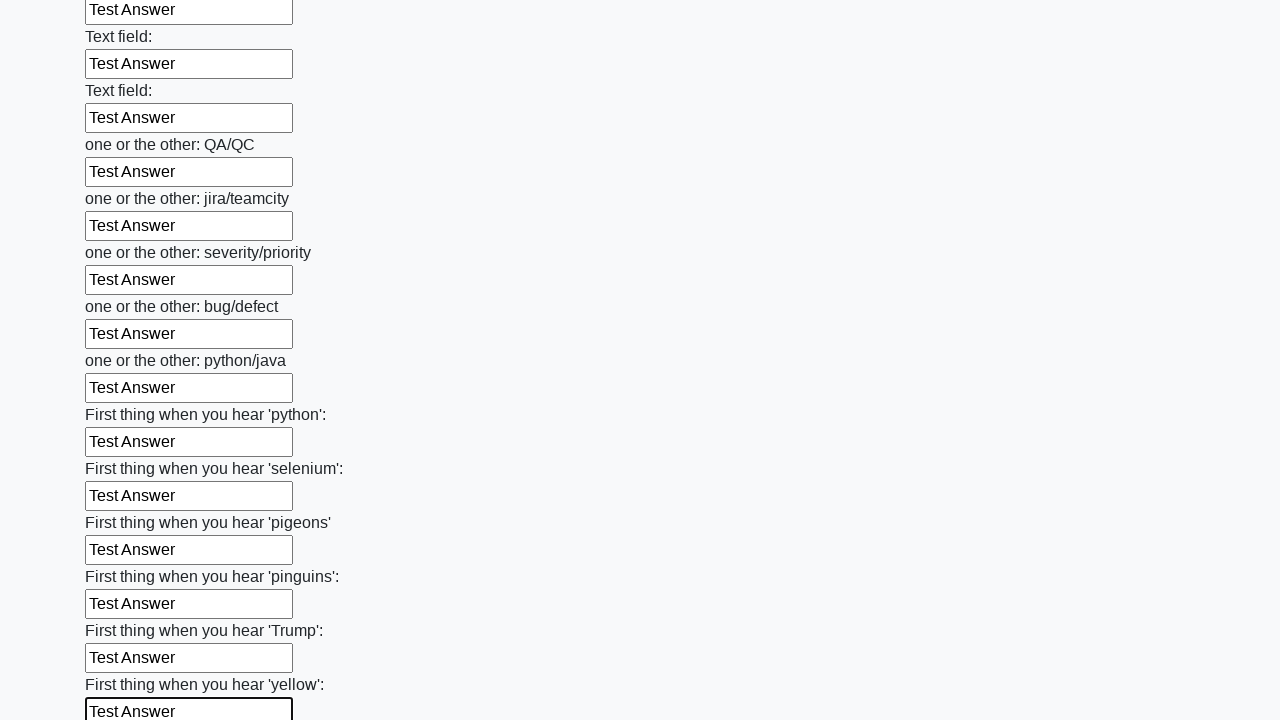

Filled input field with 'Test Answer' on input >> nth=98
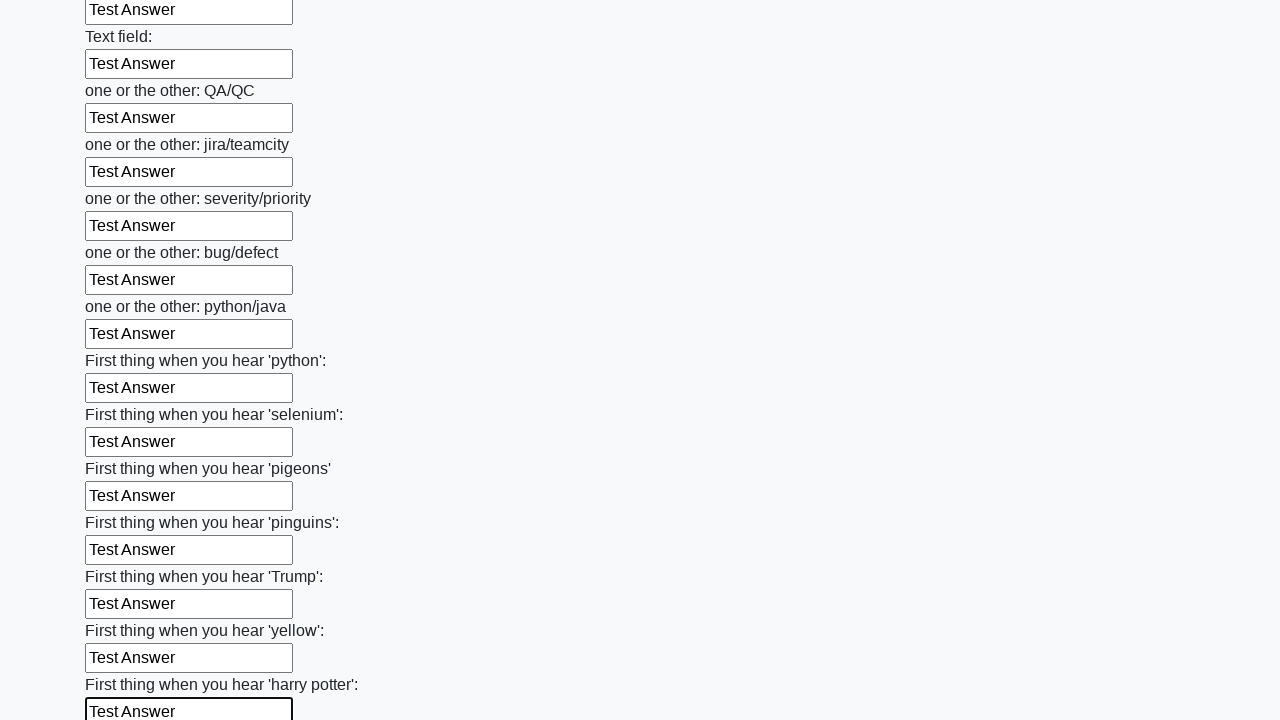

Filled input field with 'Test Answer' on input >> nth=99
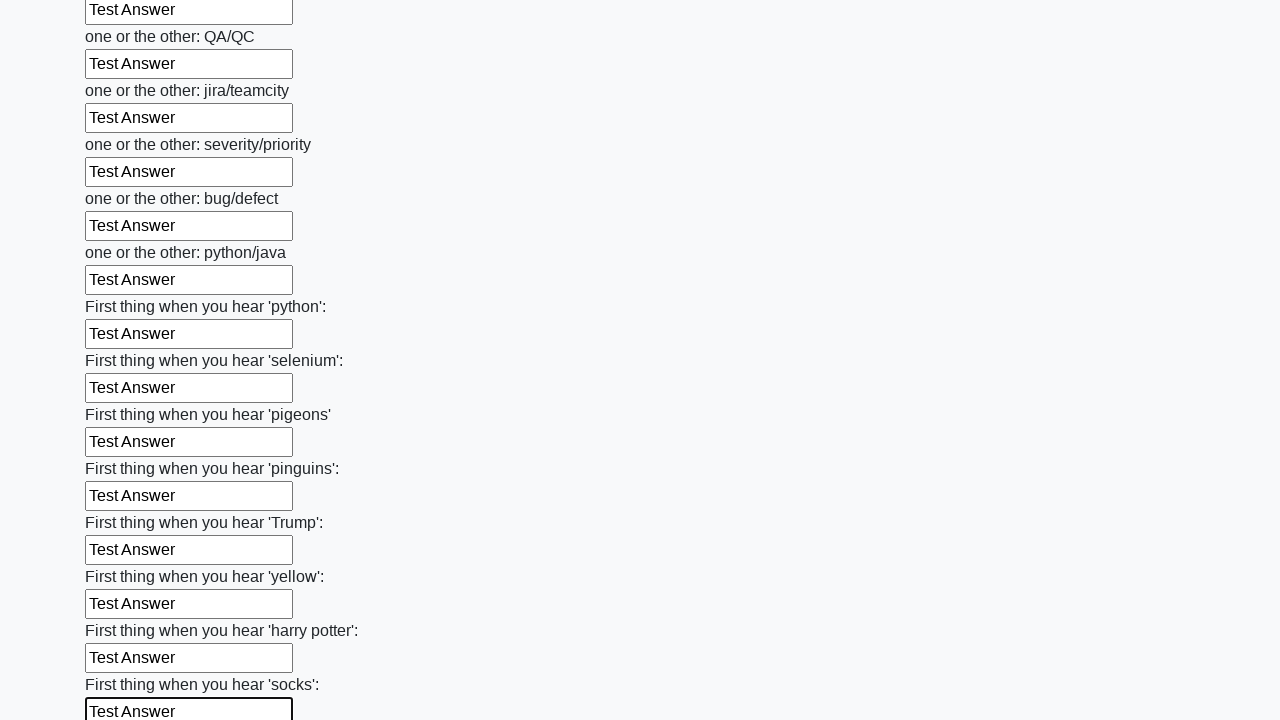

Clicked the form submit button at (123, 611) on button.btn
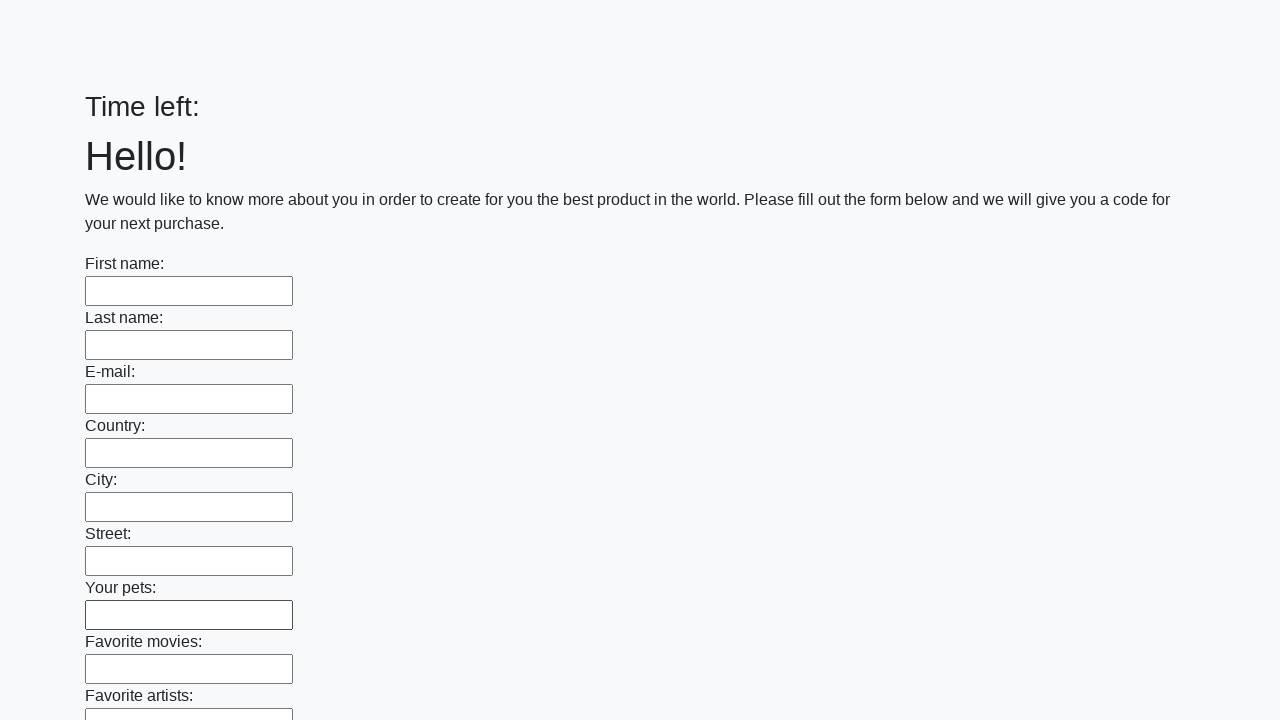

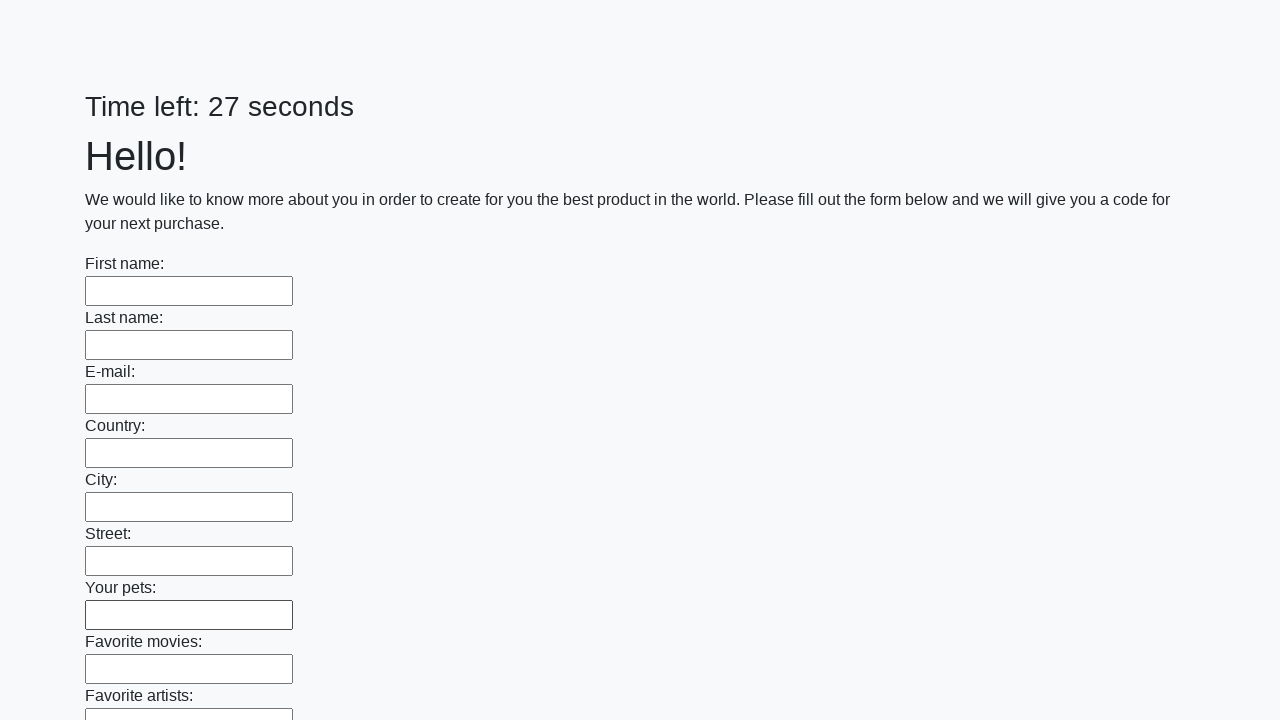